Tests filling a large form by entering text into all text input fields and then clicking the submit button

Starting URL: http://suninjuly.github.io/huge_form.html

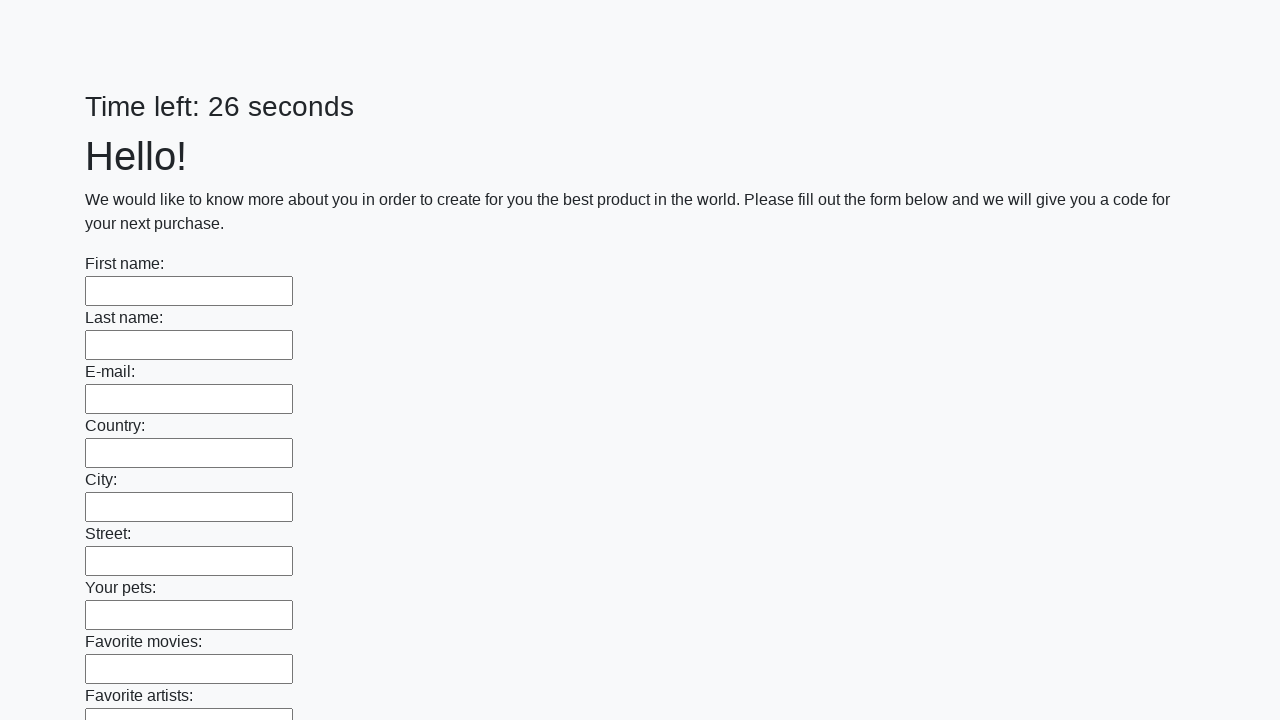

Located all text input fields on the huge form
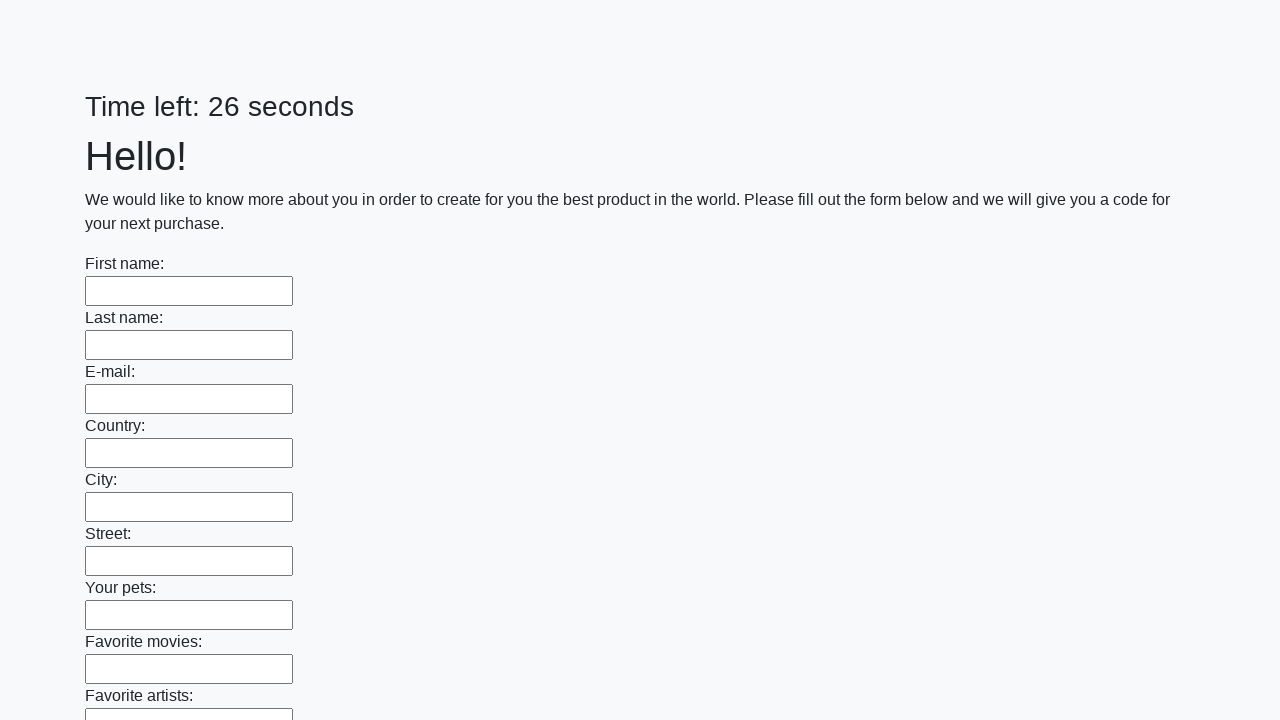

Filled a text input field with 'Something in field' on [type="text"] >> nth=0
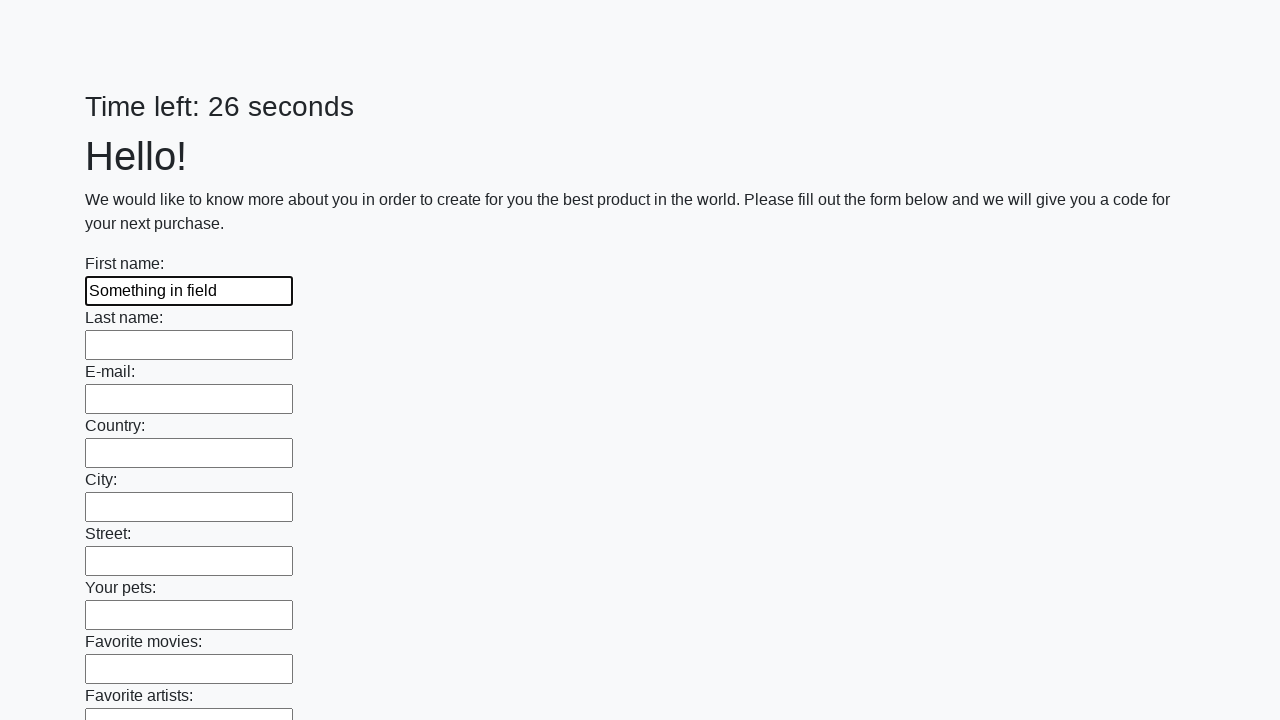

Filled a text input field with 'Something in field' on [type="text"] >> nth=1
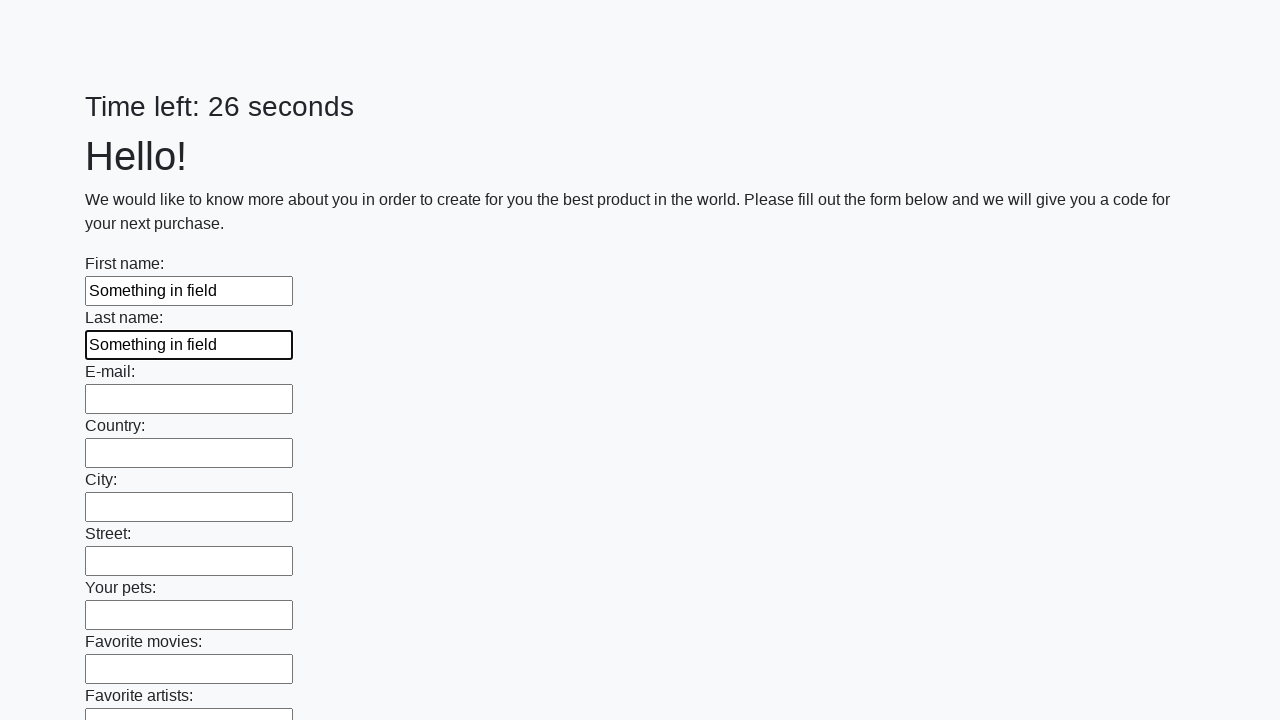

Filled a text input field with 'Something in field' on [type="text"] >> nth=2
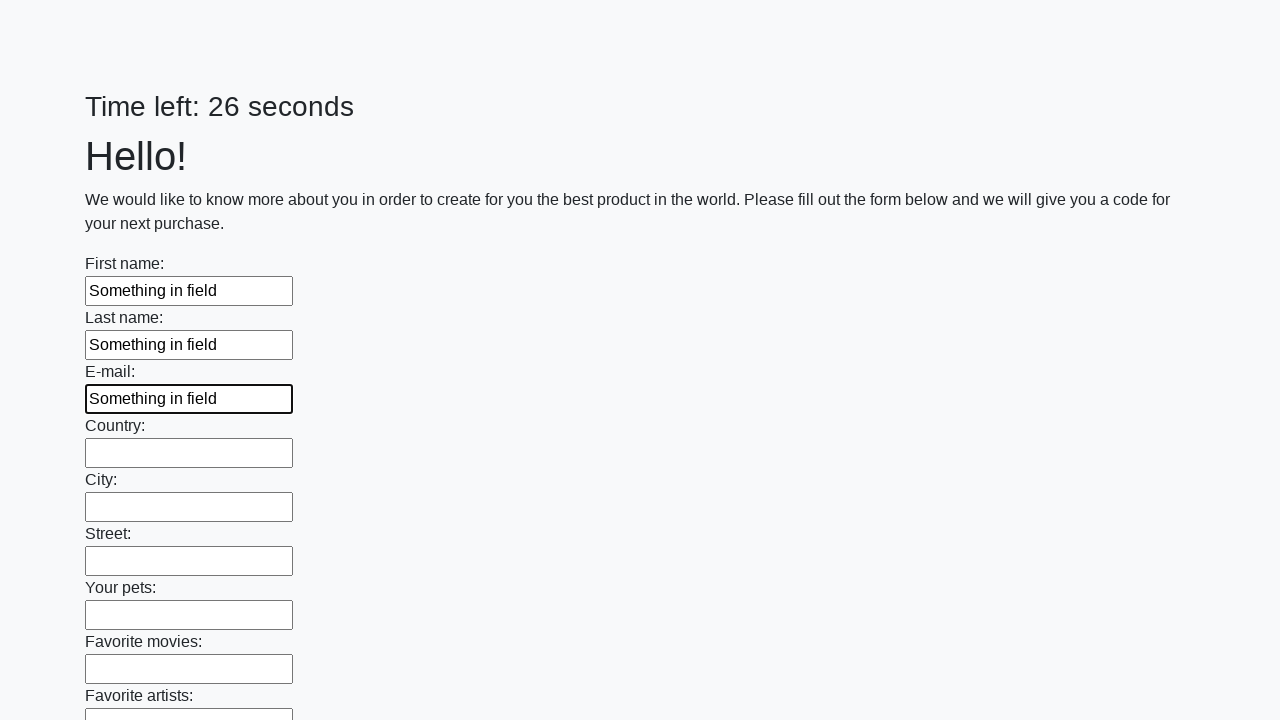

Filled a text input field with 'Something in field' on [type="text"] >> nth=3
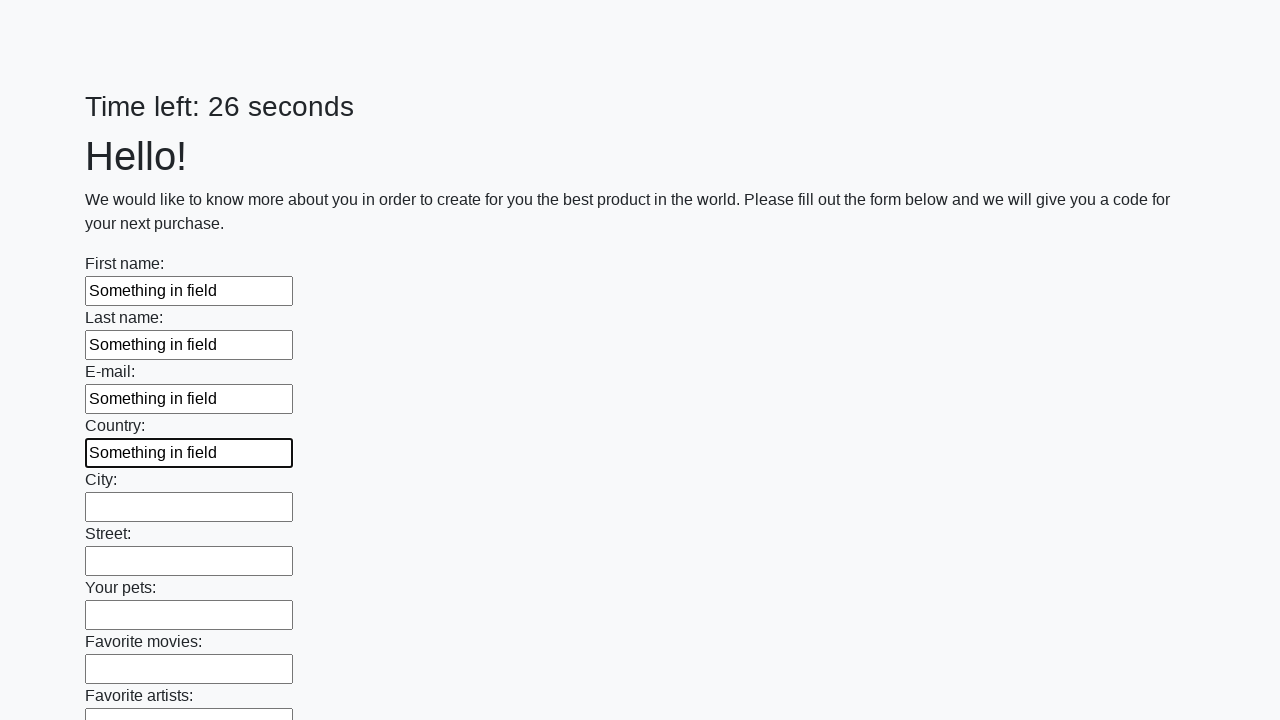

Filled a text input field with 'Something in field' on [type="text"] >> nth=4
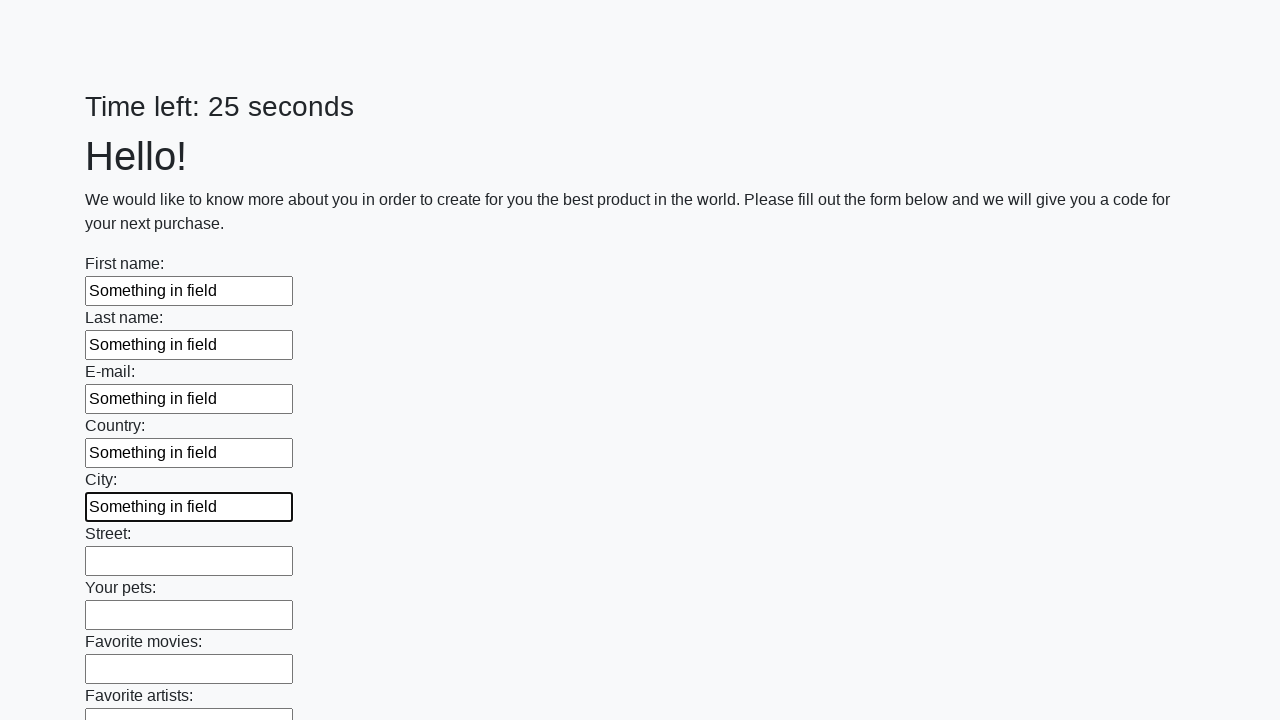

Filled a text input field with 'Something in field' on [type="text"] >> nth=5
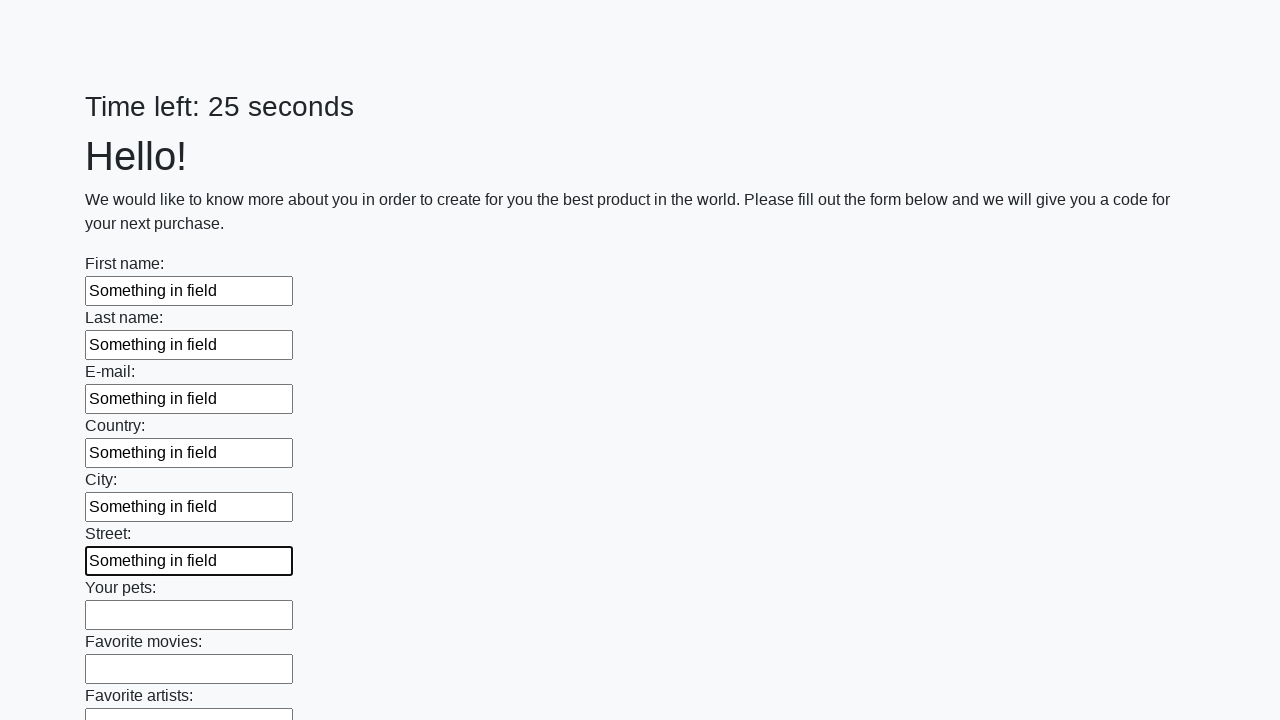

Filled a text input field with 'Something in field' on [type="text"] >> nth=6
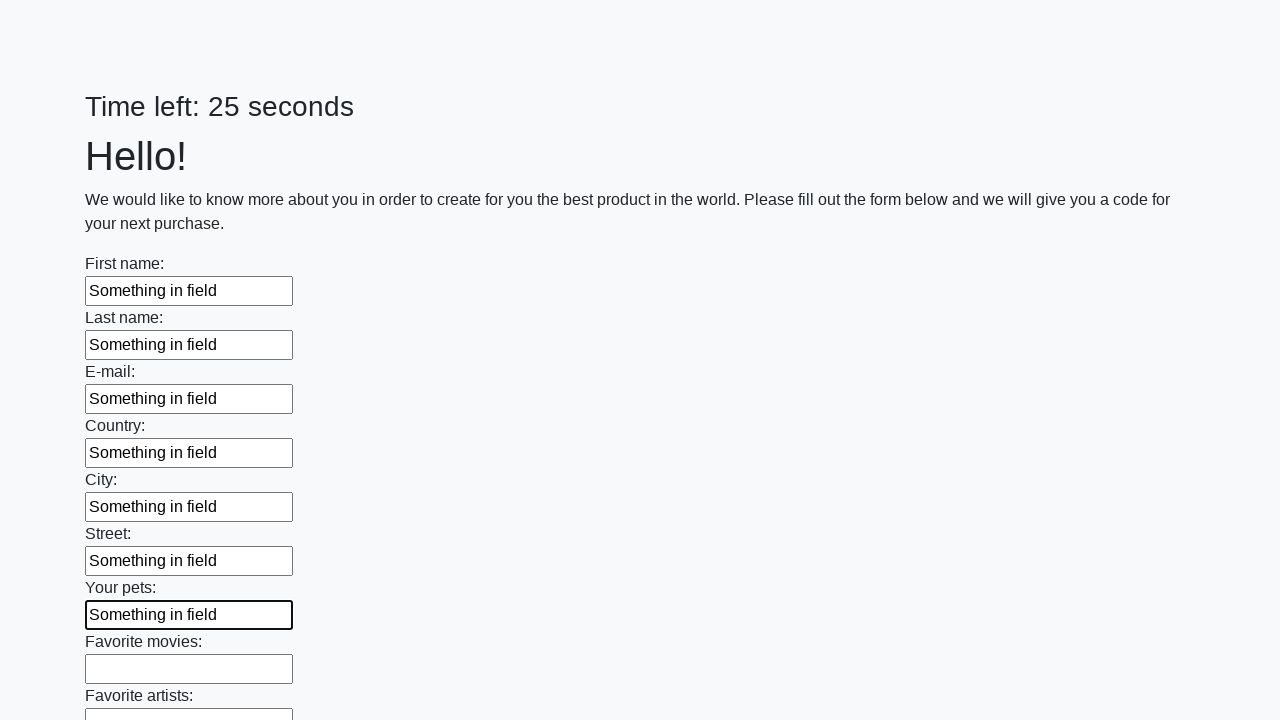

Filled a text input field with 'Something in field' on [type="text"] >> nth=7
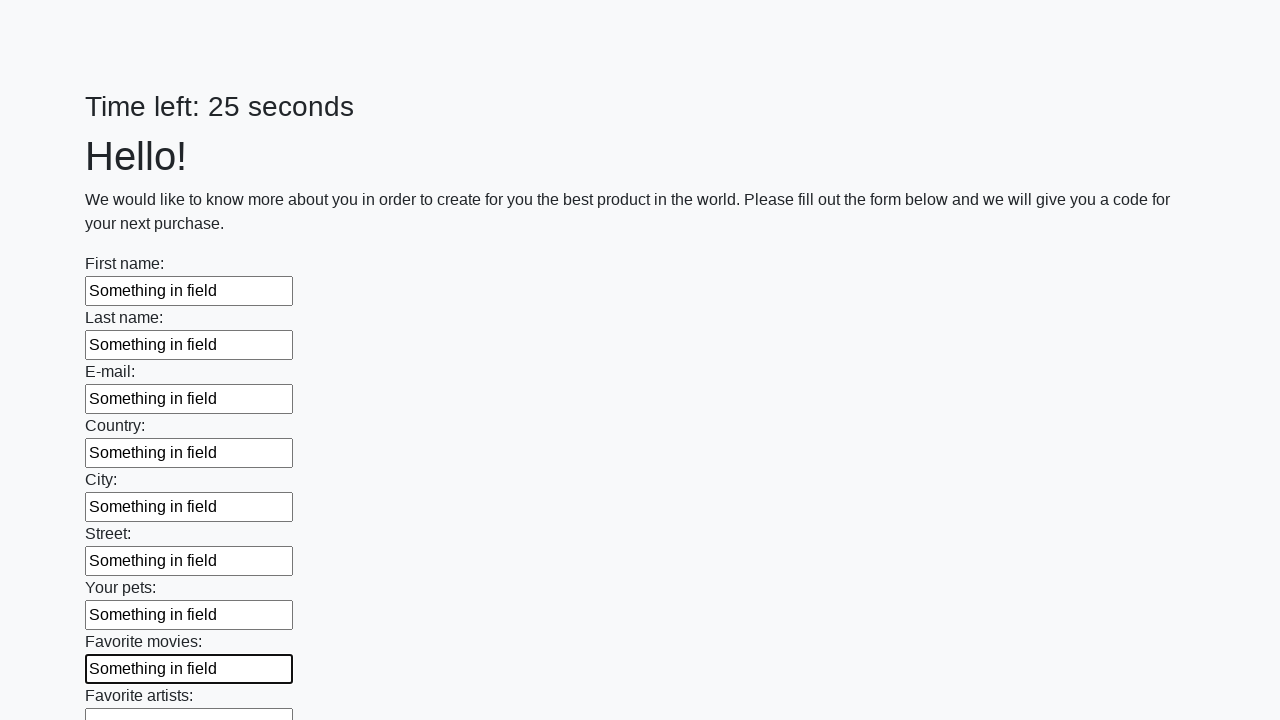

Filled a text input field with 'Something in field' on [type="text"] >> nth=8
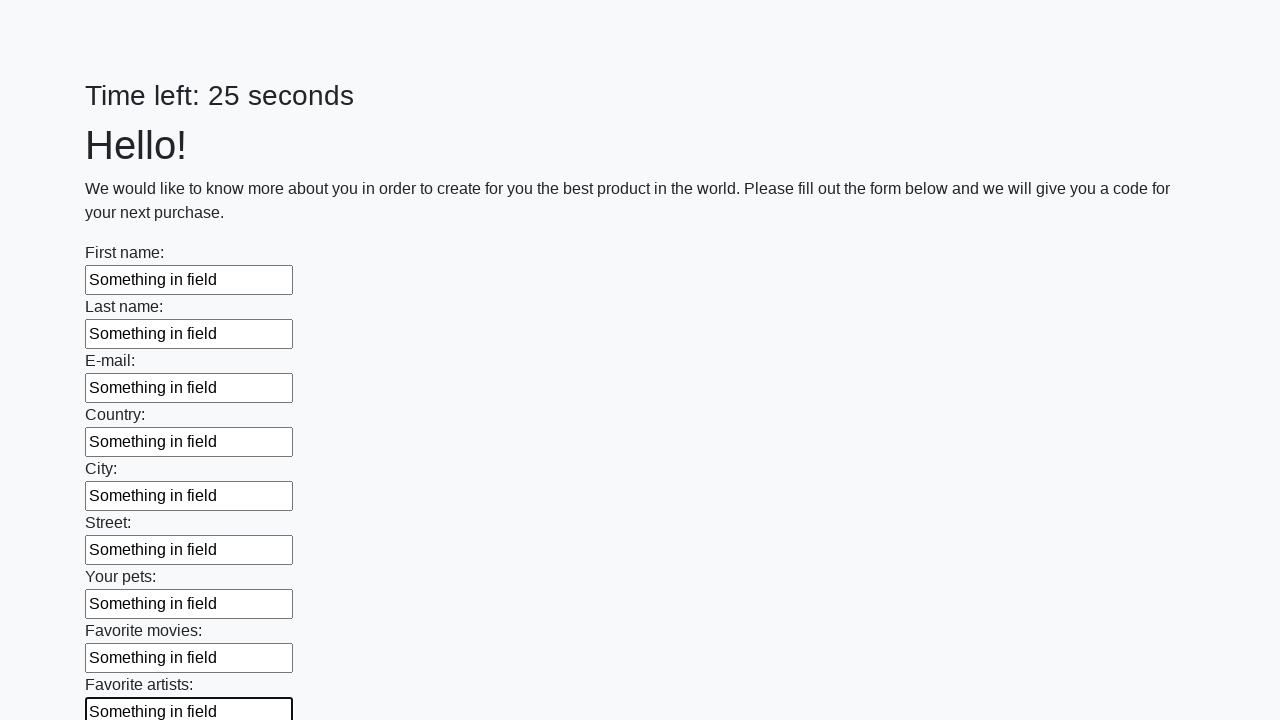

Filled a text input field with 'Something in field' on [type="text"] >> nth=9
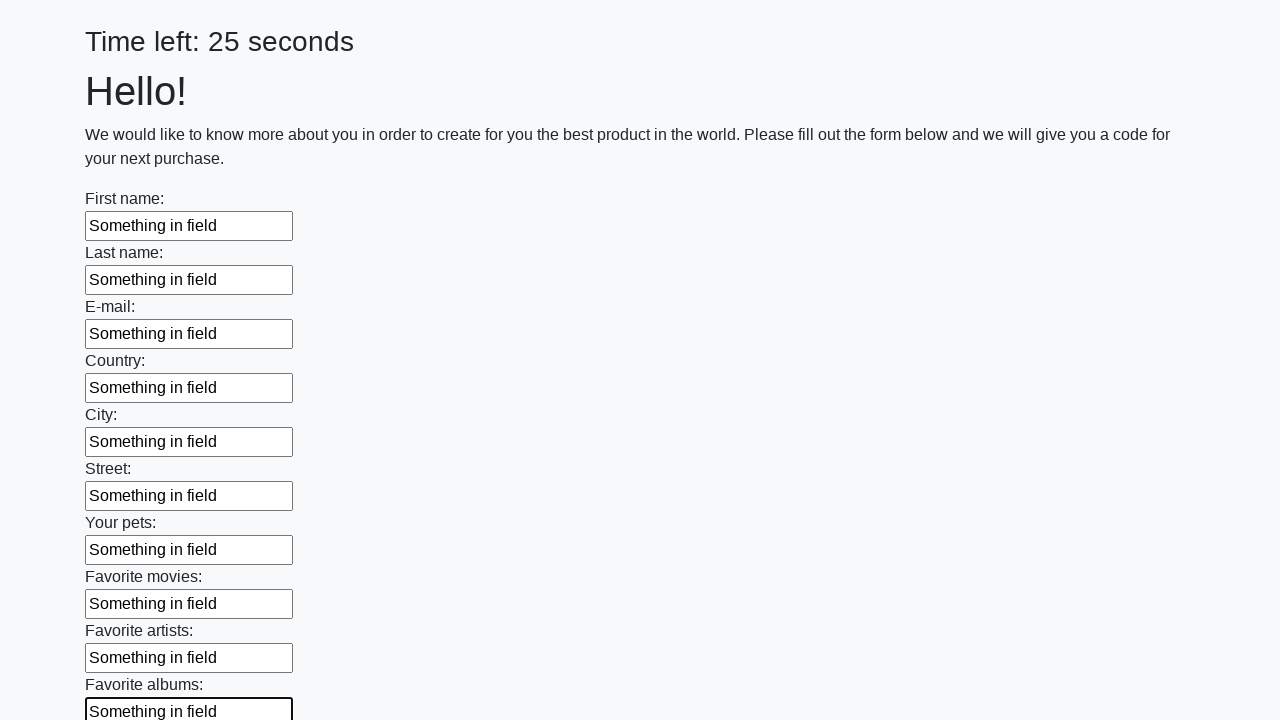

Filled a text input field with 'Something in field' on [type="text"] >> nth=10
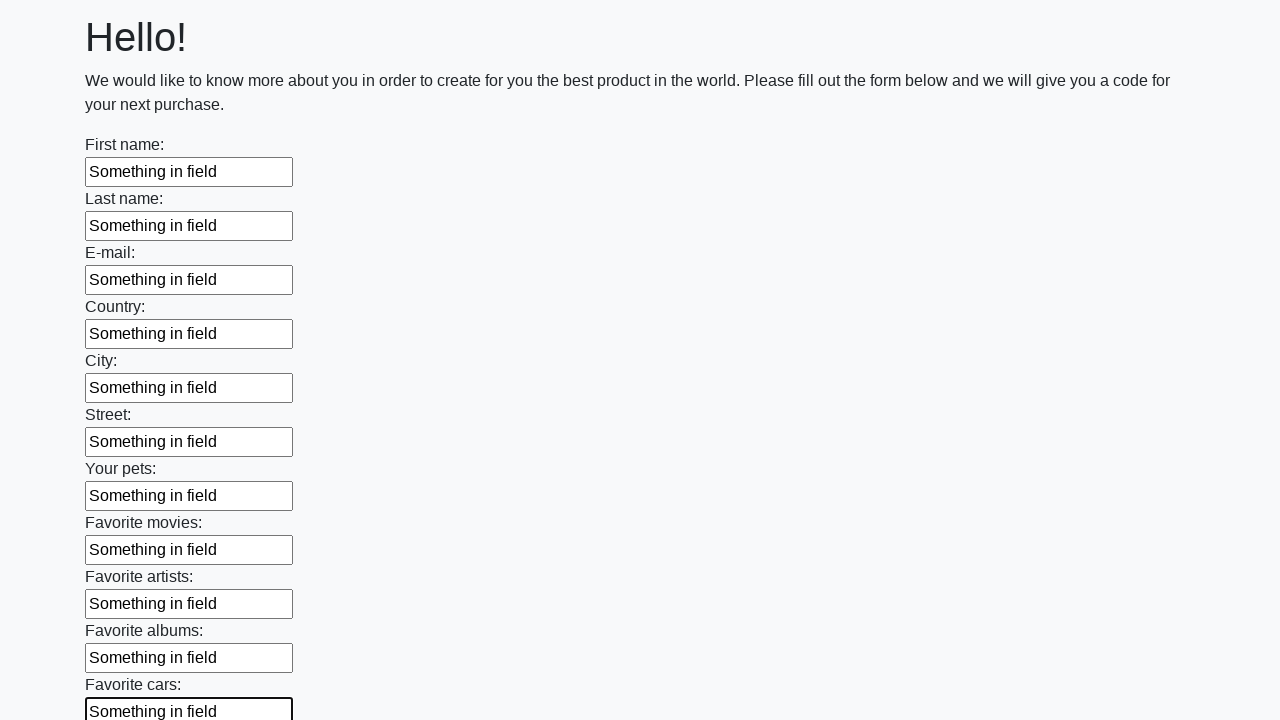

Filled a text input field with 'Something in field' on [type="text"] >> nth=11
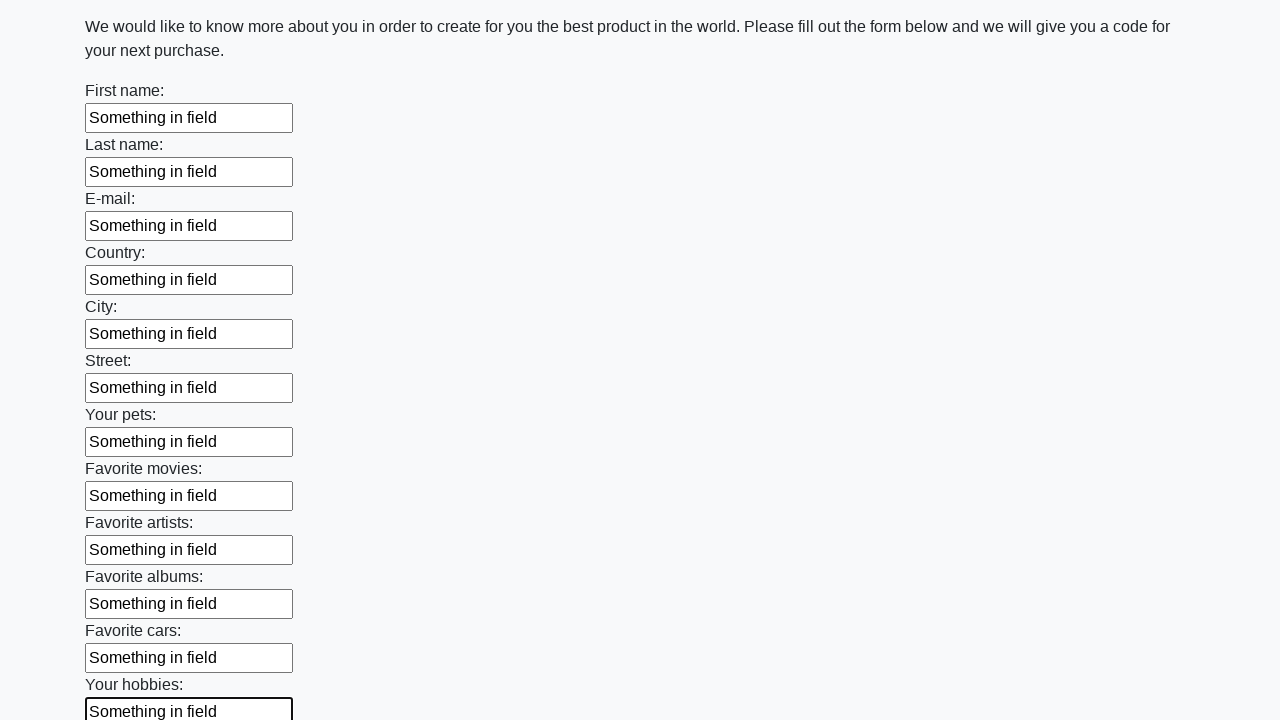

Filled a text input field with 'Something in field' on [type="text"] >> nth=12
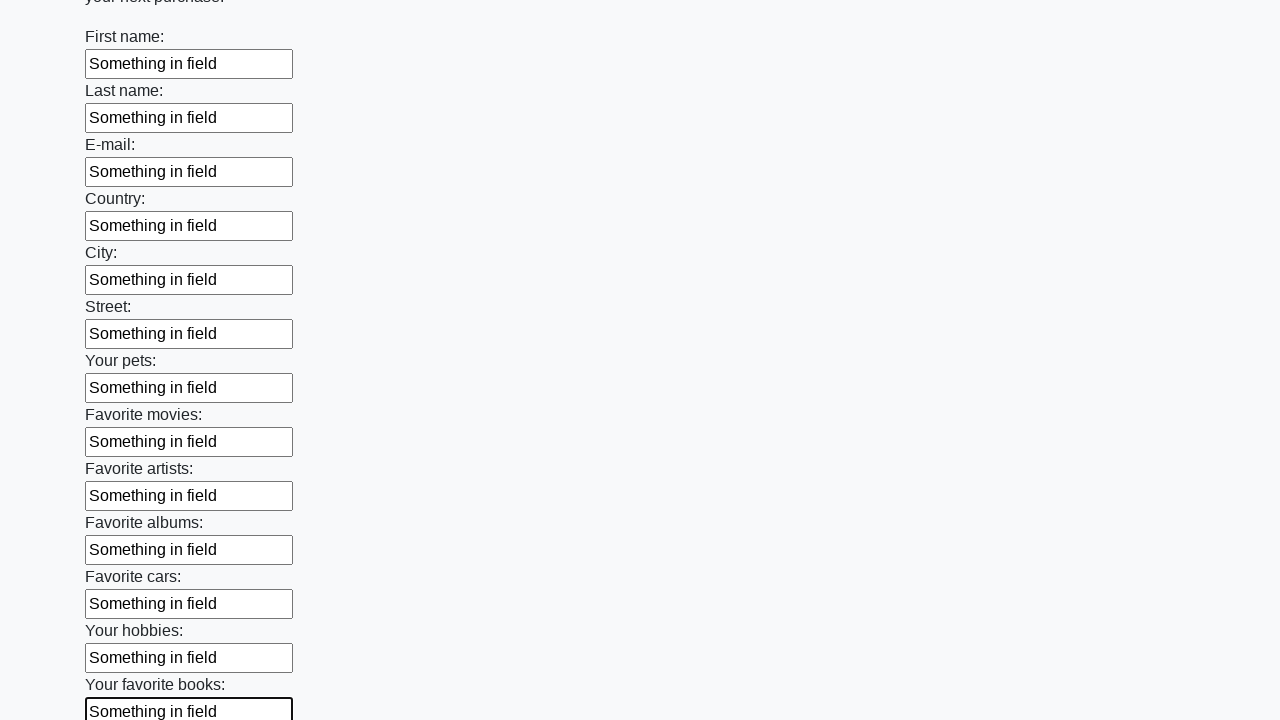

Filled a text input field with 'Something in field' on [type="text"] >> nth=13
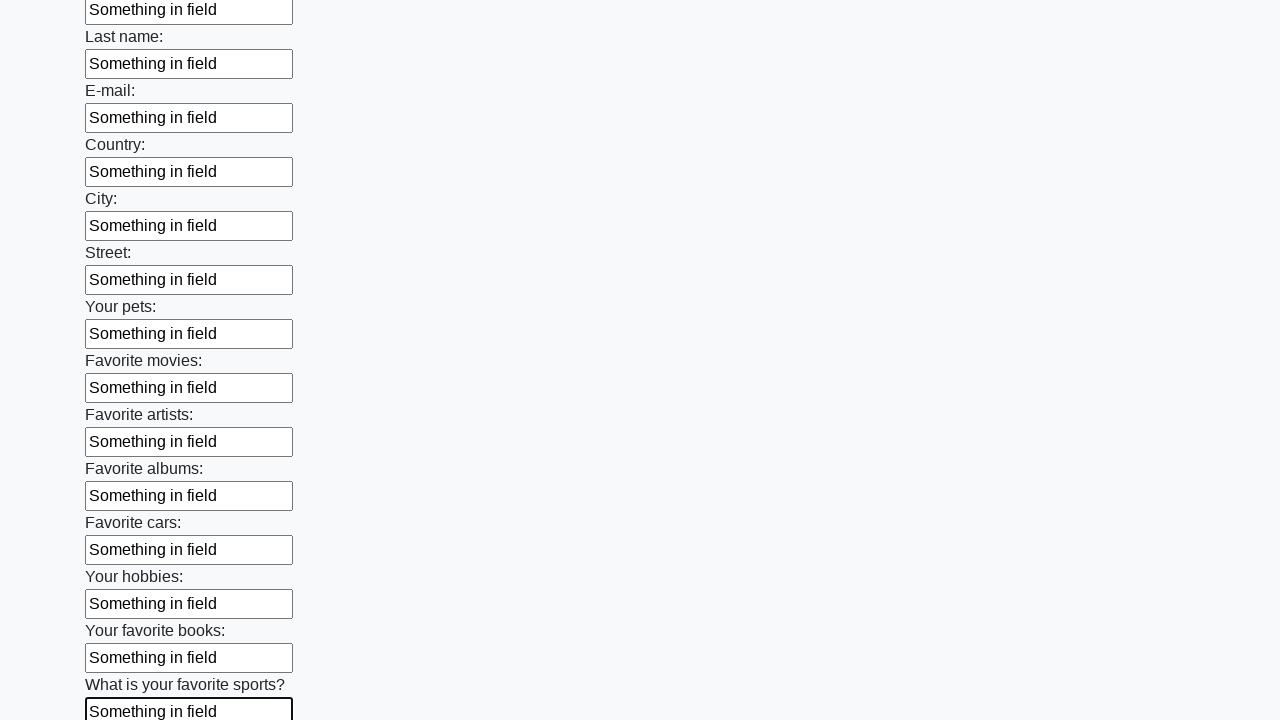

Filled a text input field with 'Something in field' on [type="text"] >> nth=14
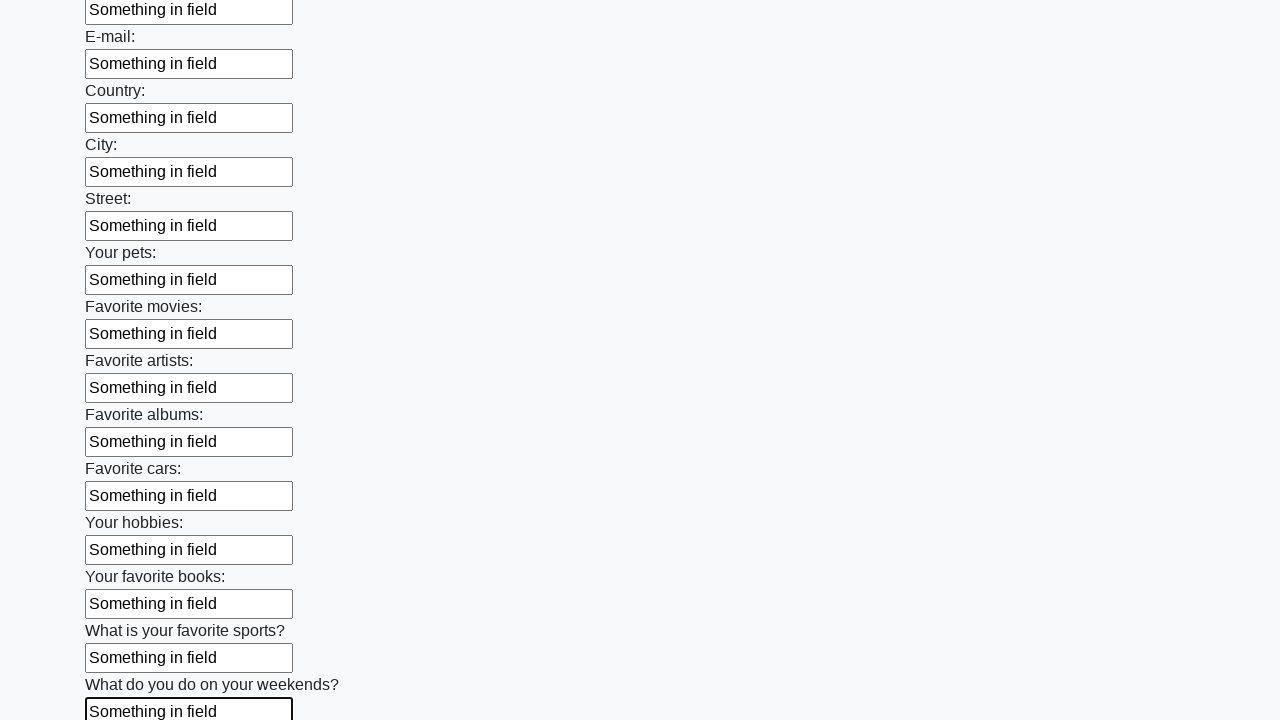

Filled a text input field with 'Something in field' on [type="text"] >> nth=15
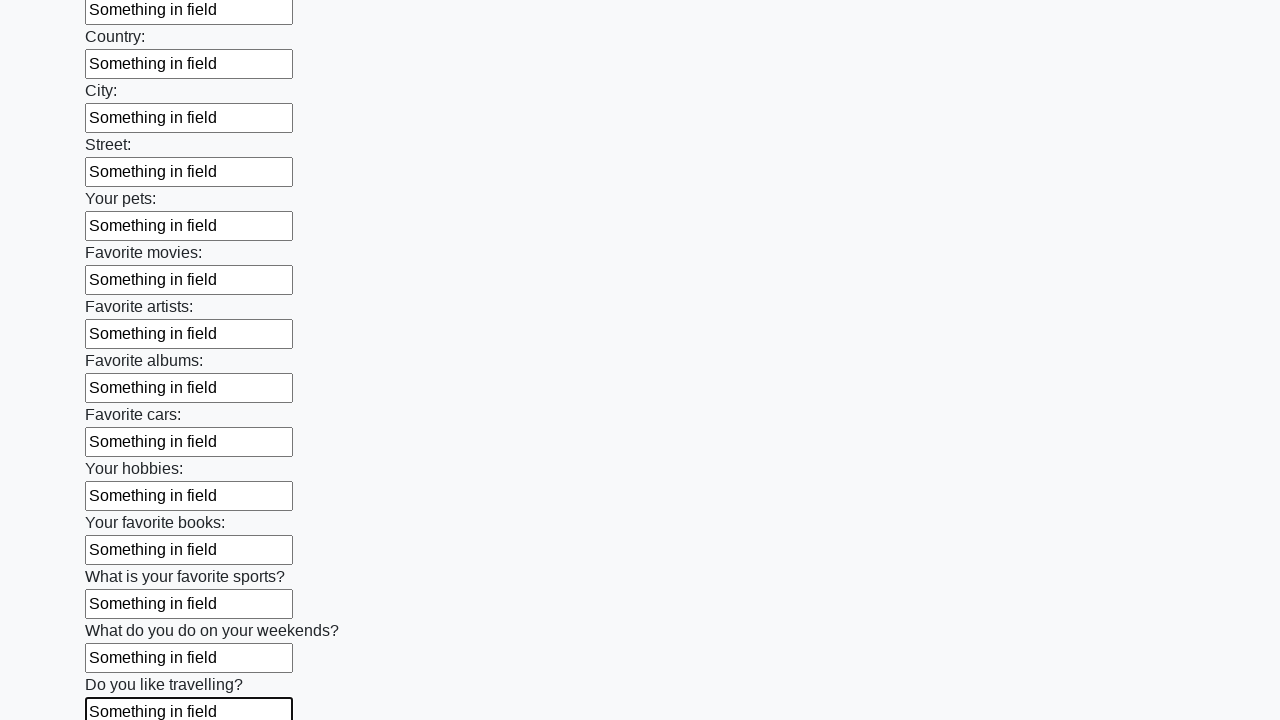

Filled a text input field with 'Something in field' on [type="text"] >> nth=16
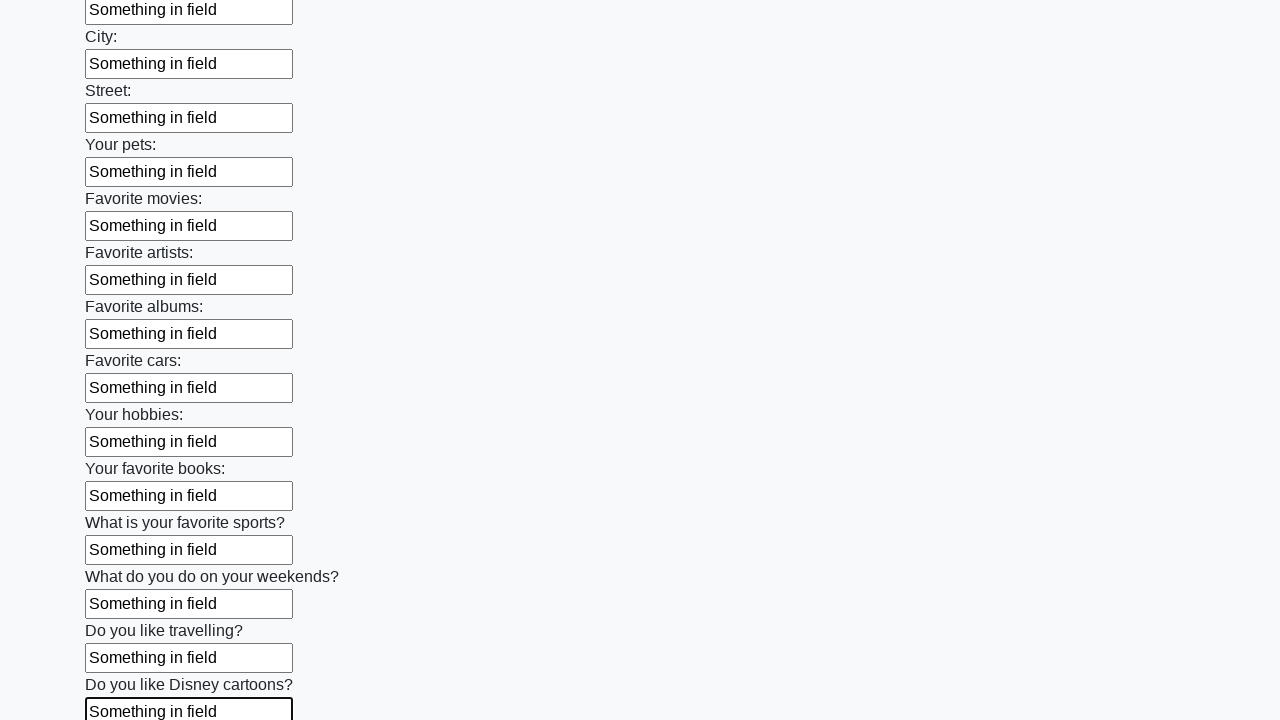

Filled a text input field with 'Something in field' on [type="text"] >> nth=17
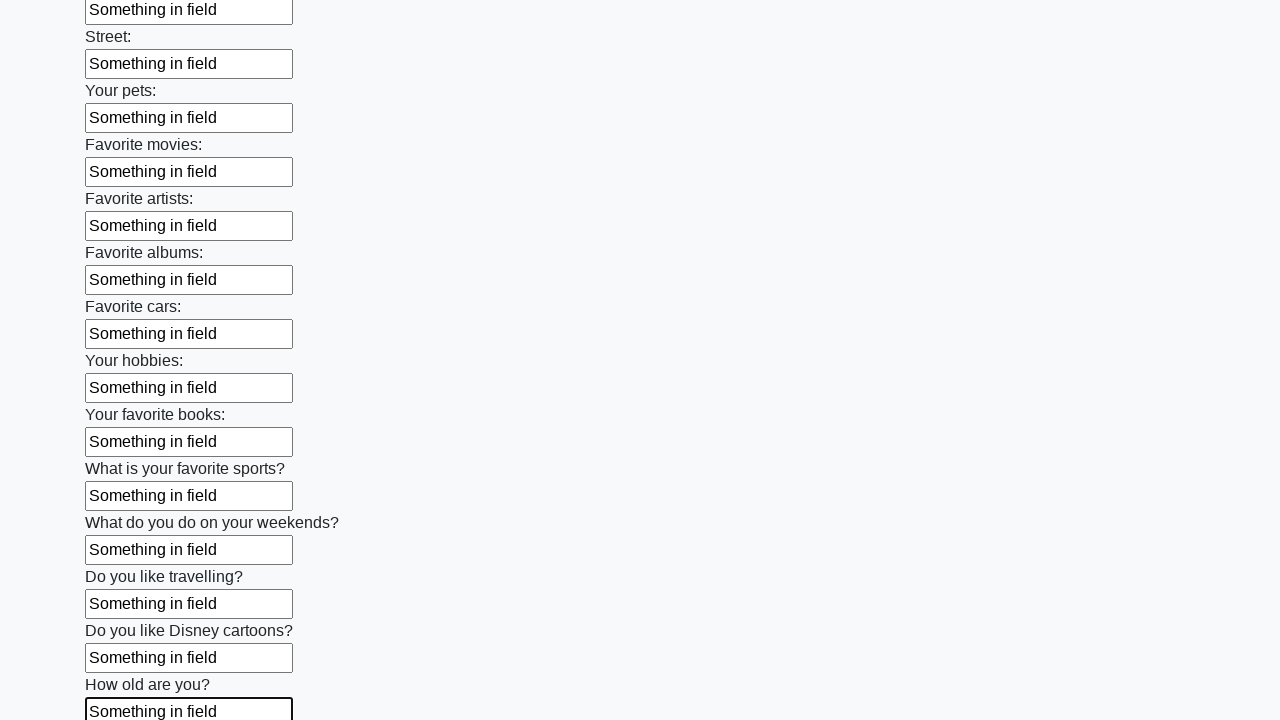

Filled a text input field with 'Something in field' on [type="text"] >> nth=18
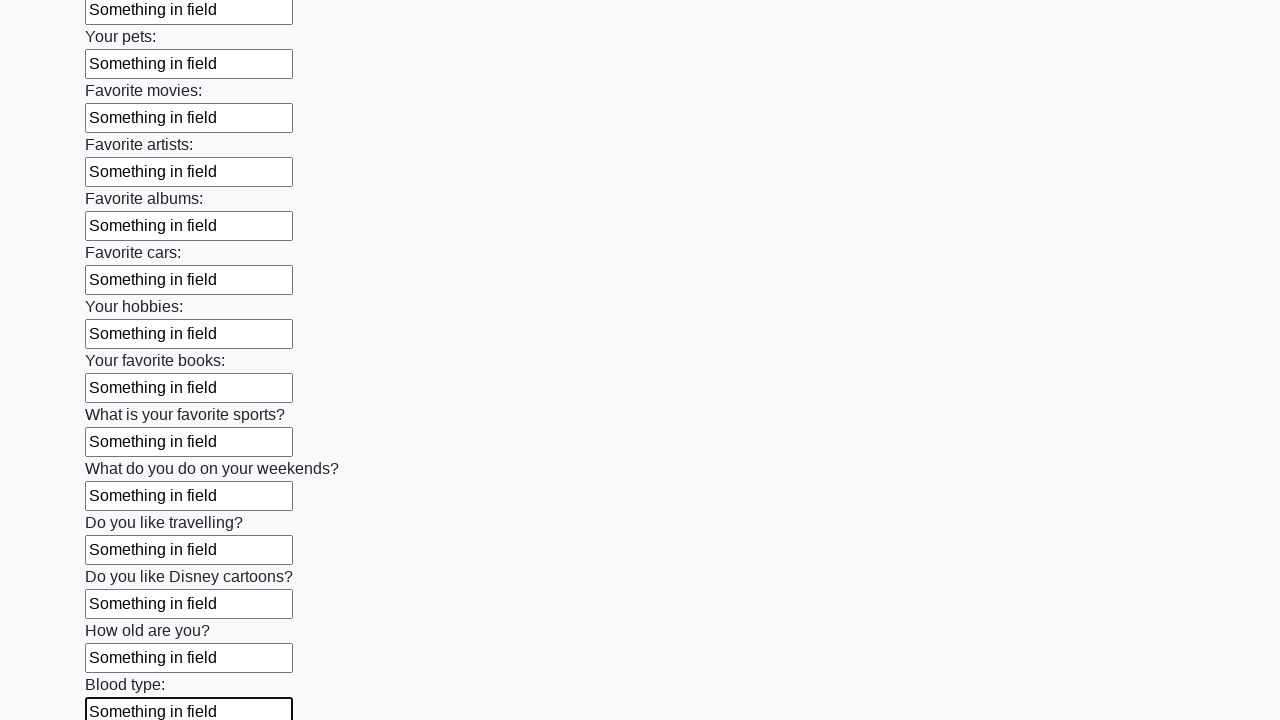

Filled a text input field with 'Something in field' on [type="text"] >> nth=19
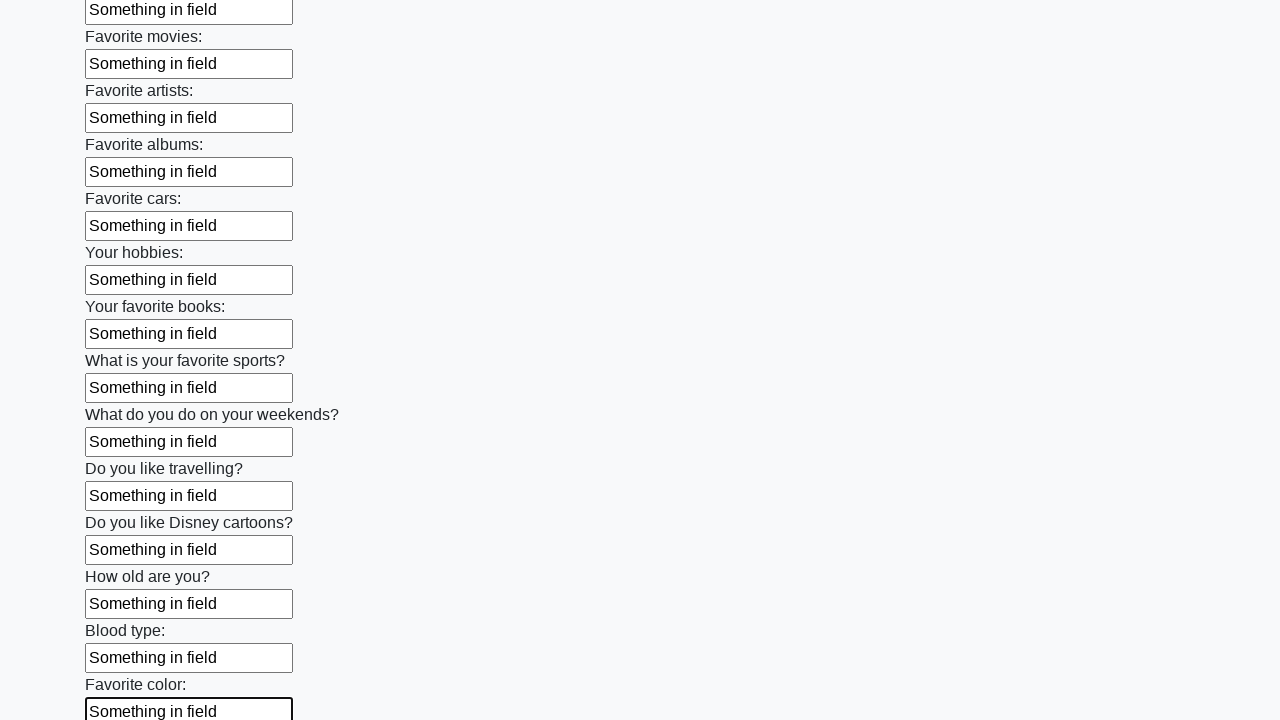

Filled a text input field with 'Something in field' on [type="text"] >> nth=20
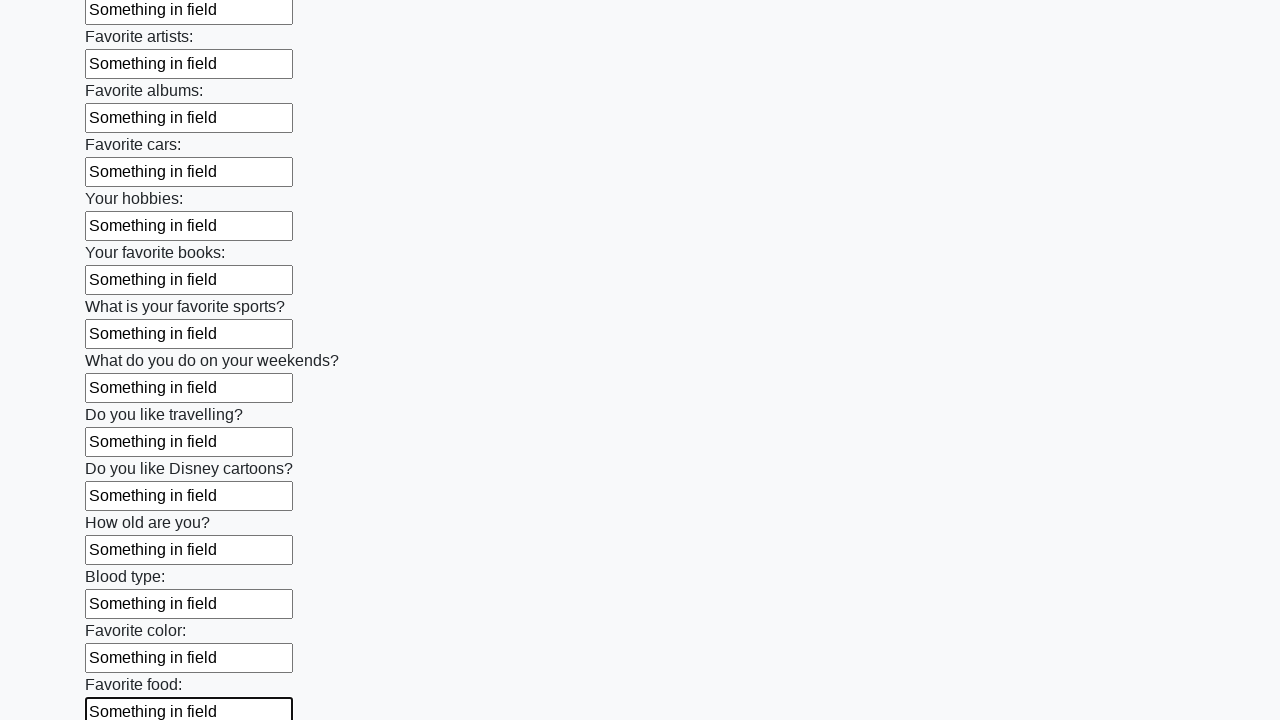

Filled a text input field with 'Something in field' on [type="text"] >> nth=21
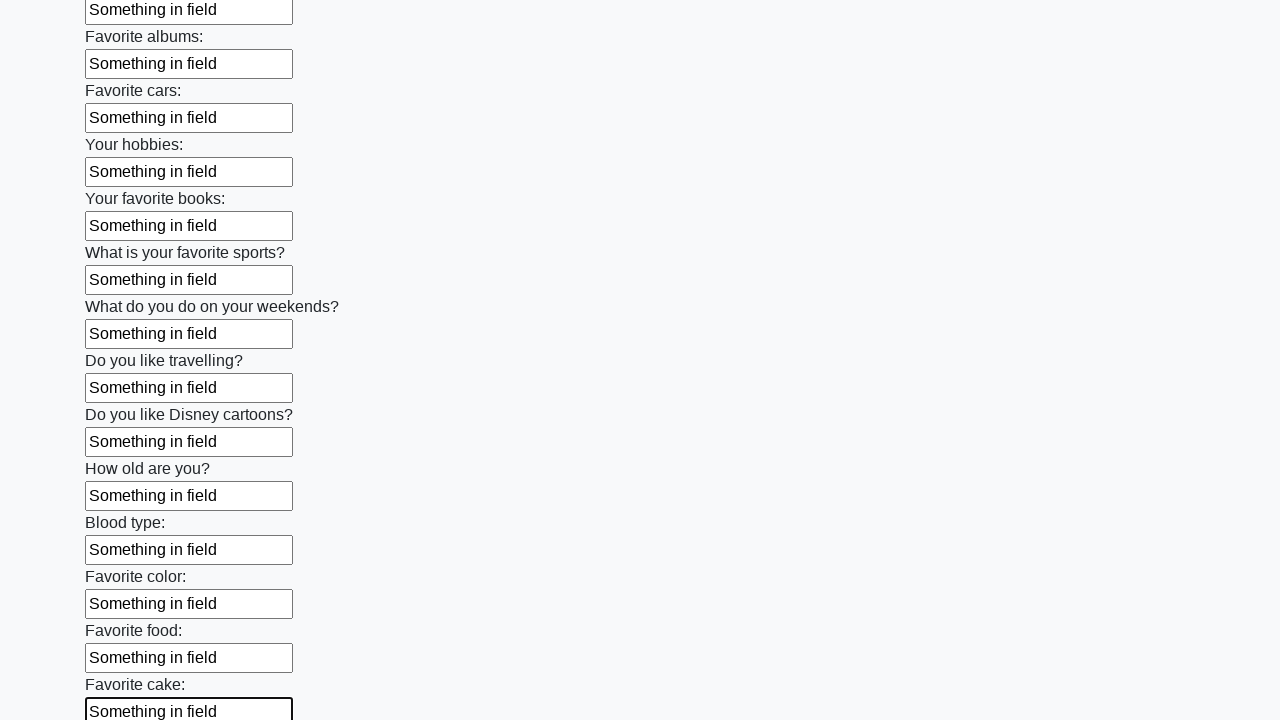

Filled a text input field with 'Something in field' on [type="text"] >> nth=22
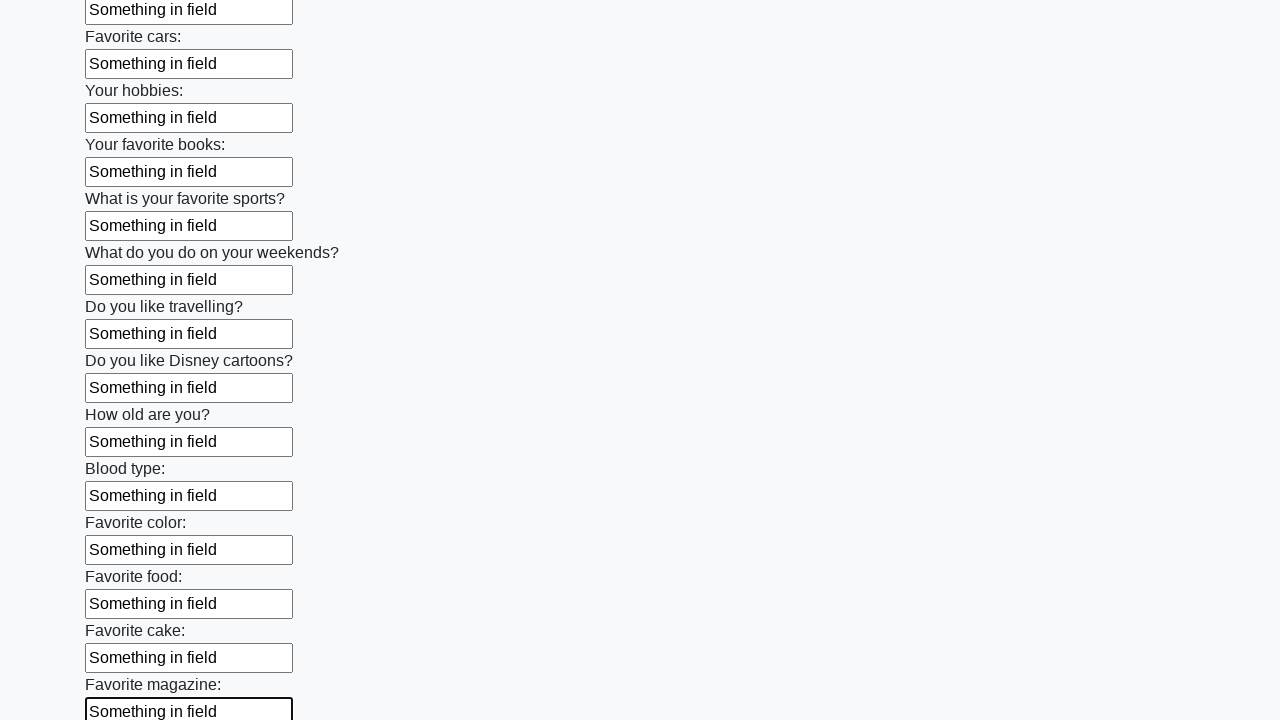

Filled a text input field with 'Something in field' on [type="text"] >> nth=23
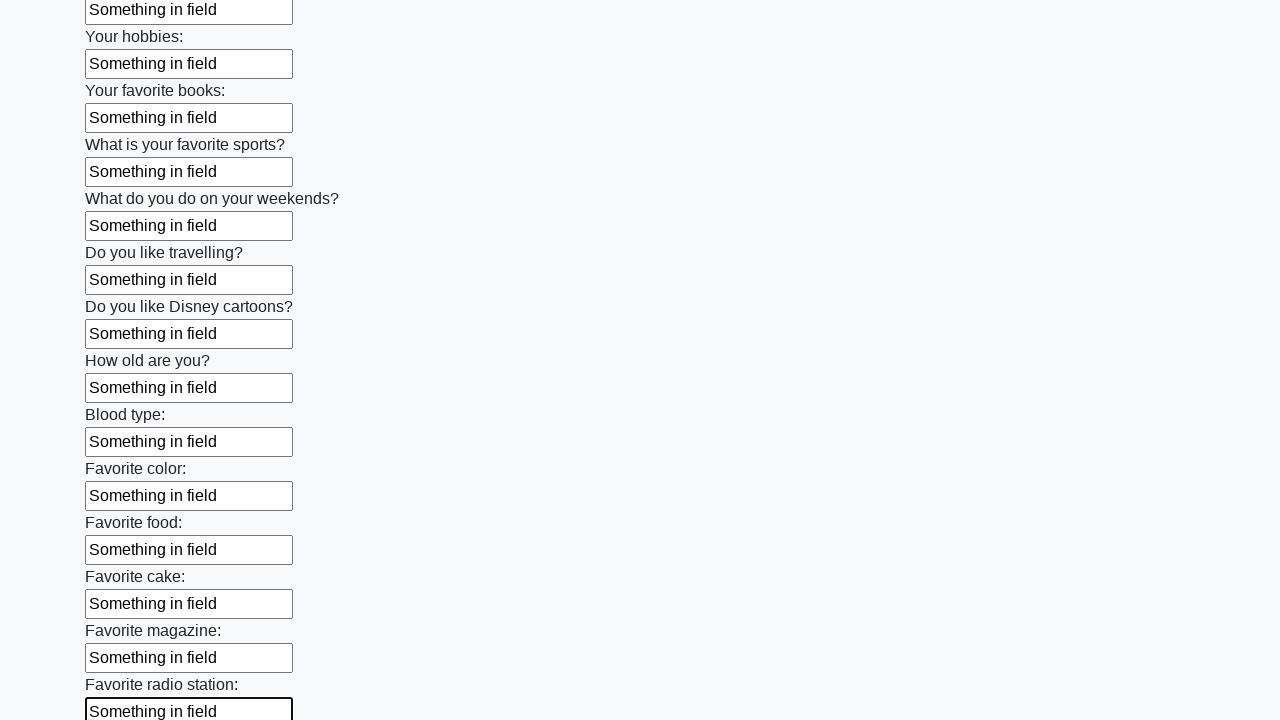

Filled a text input field with 'Something in field' on [type="text"] >> nth=24
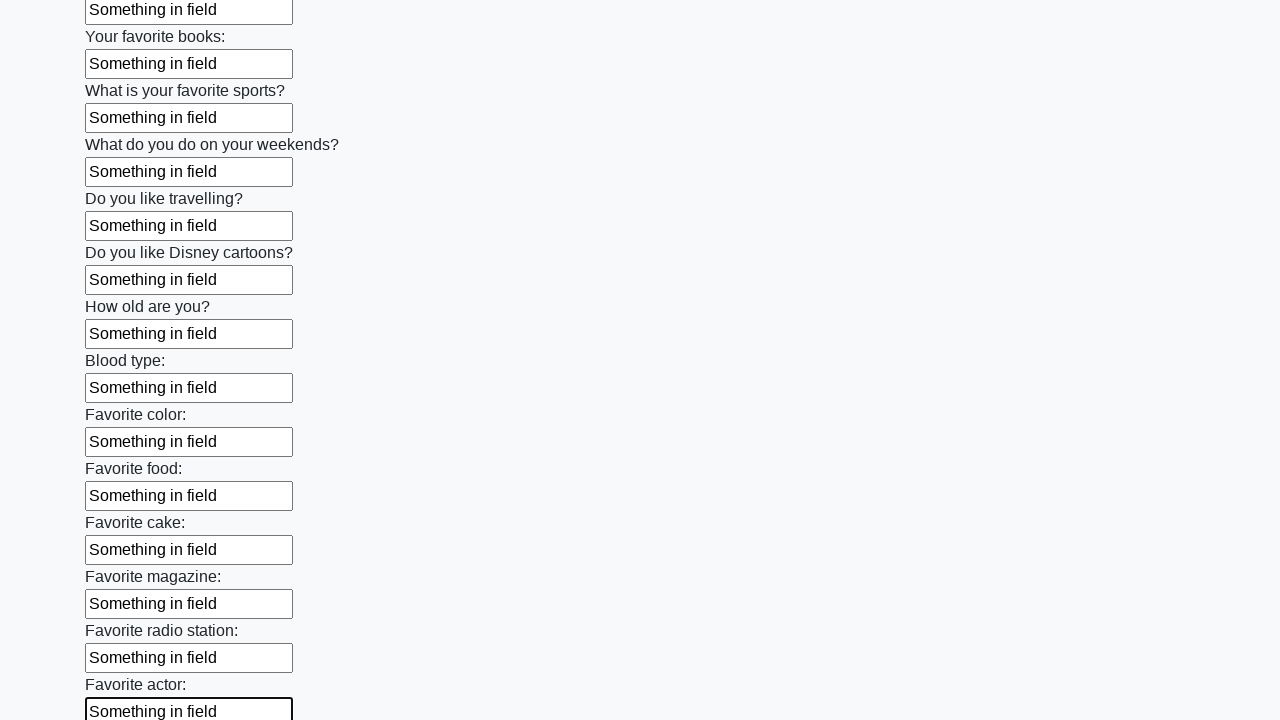

Filled a text input field with 'Something in field' on [type="text"] >> nth=25
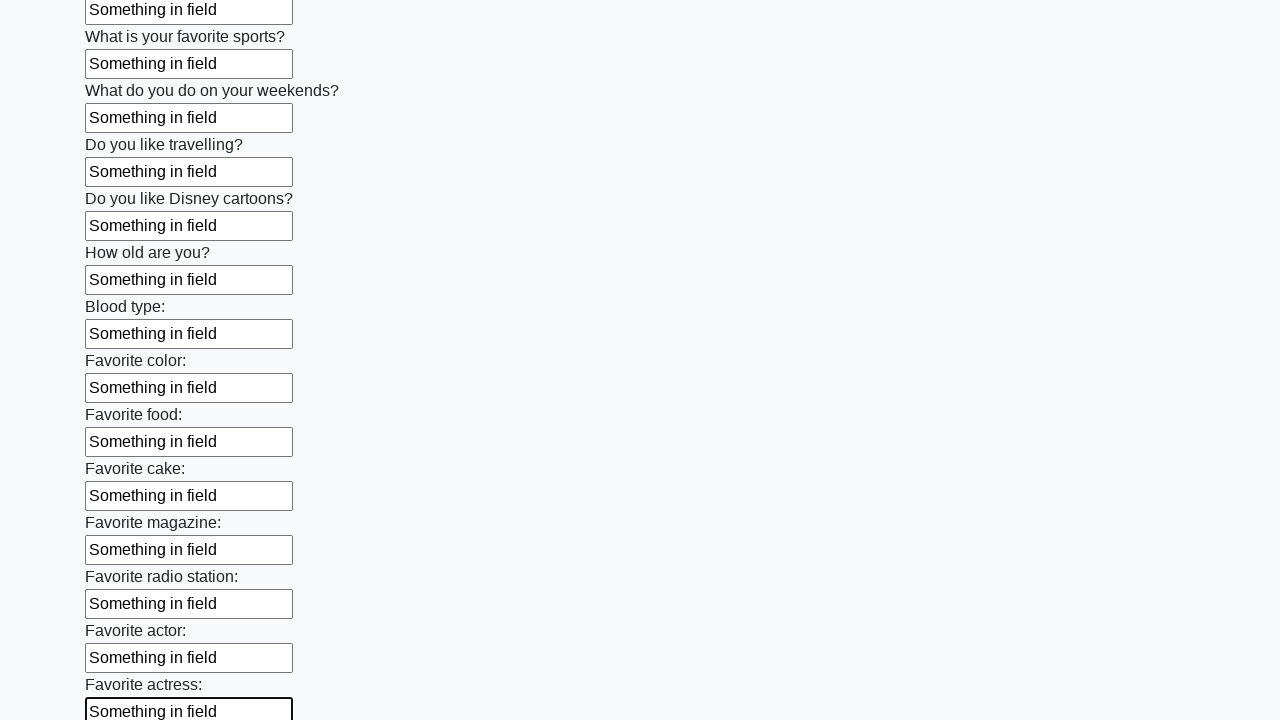

Filled a text input field with 'Something in field' on [type="text"] >> nth=26
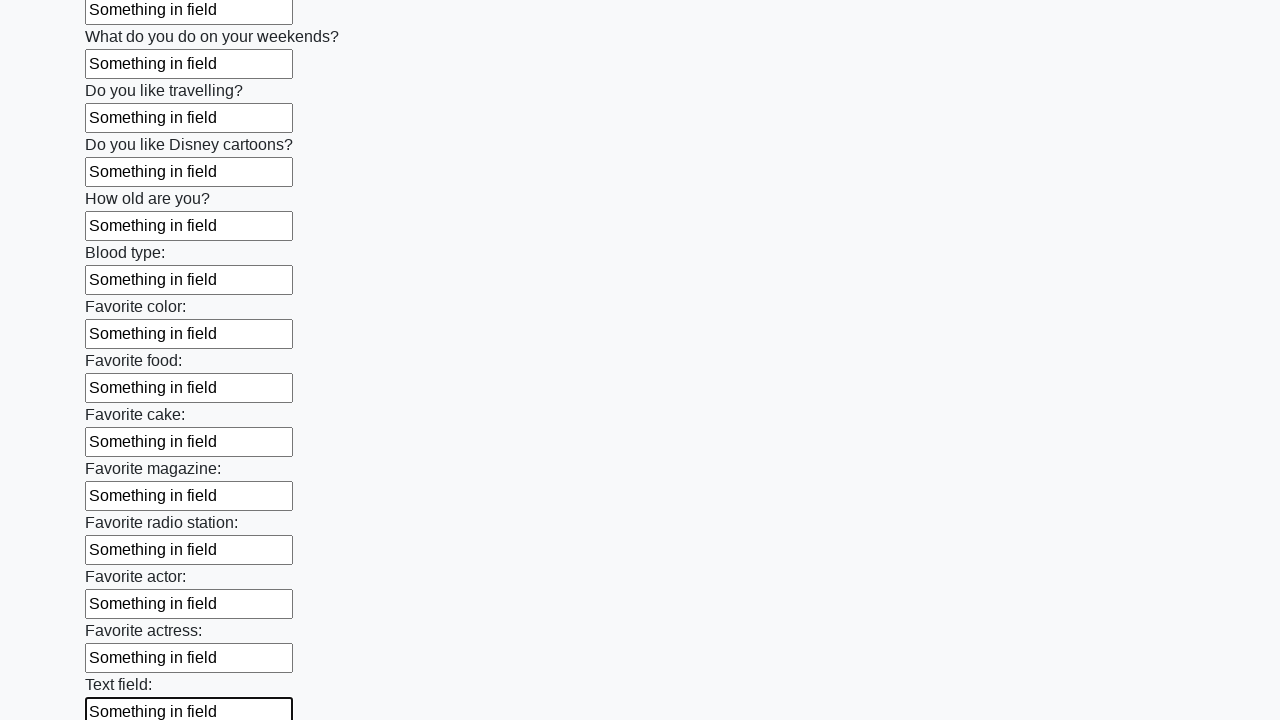

Filled a text input field with 'Something in field' on [type="text"] >> nth=27
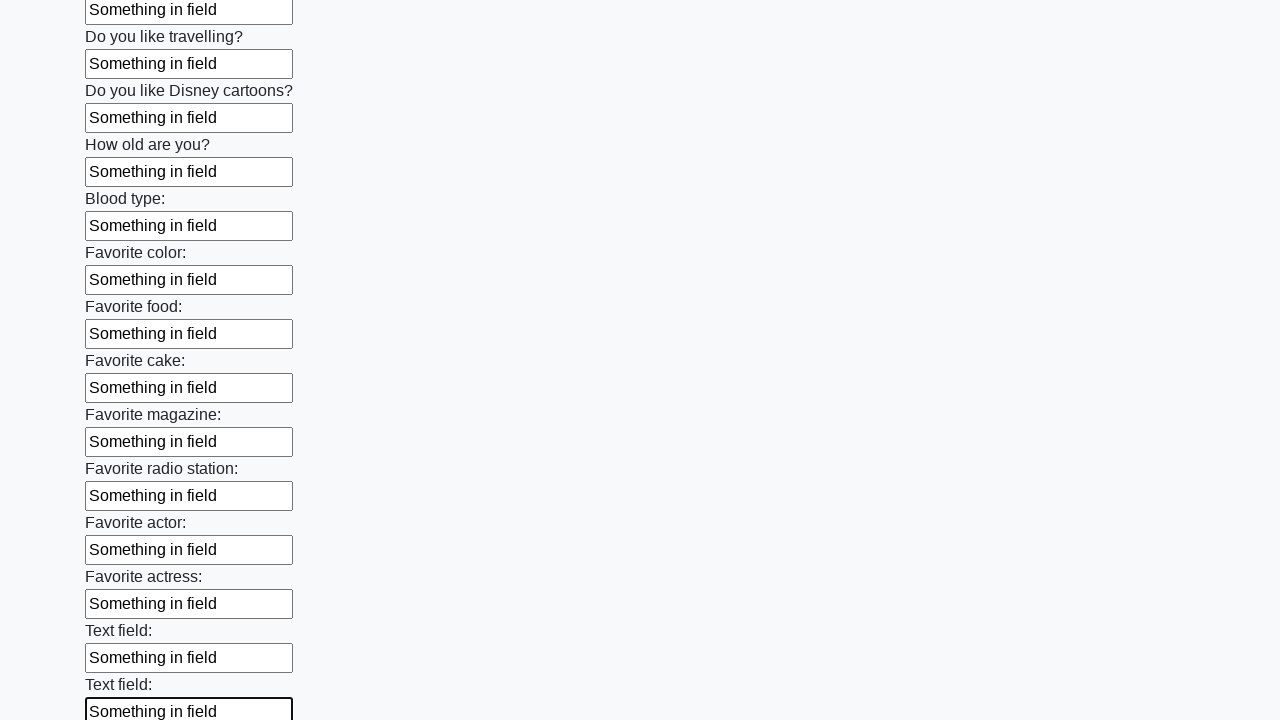

Filled a text input field with 'Something in field' on [type="text"] >> nth=28
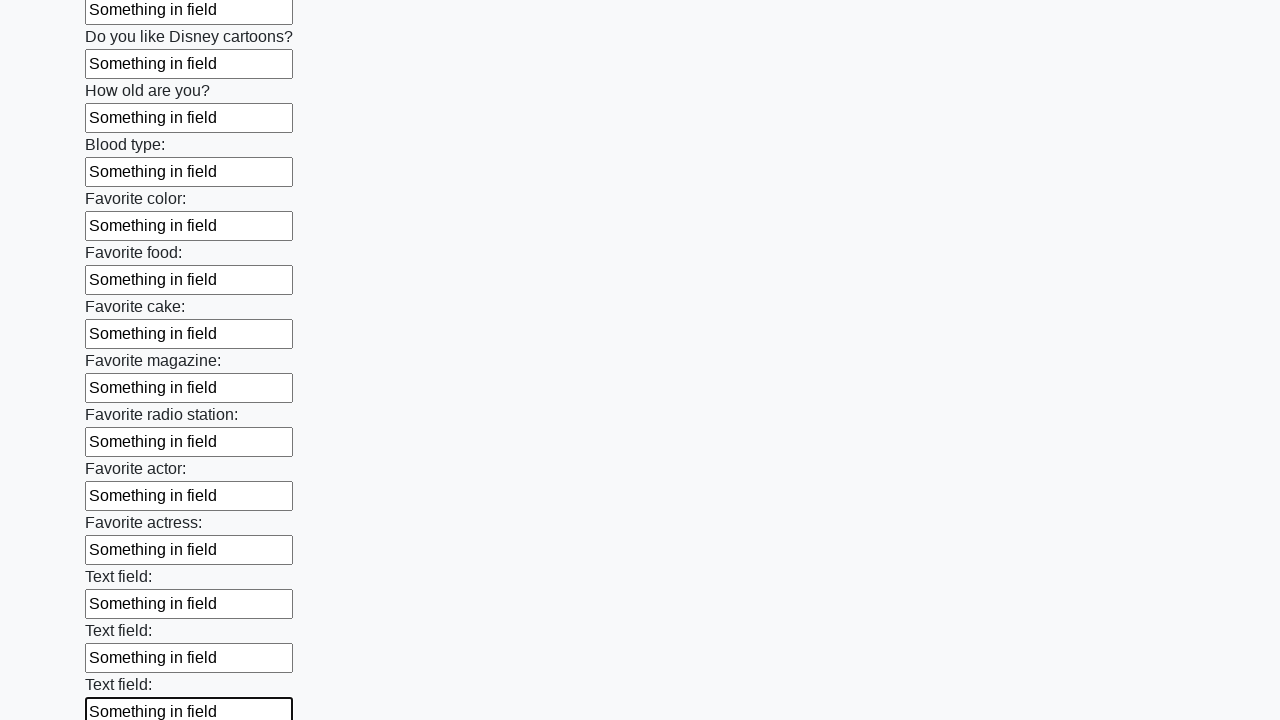

Filled a text input field with 'Something in field' on [type="text"] >> nth=29
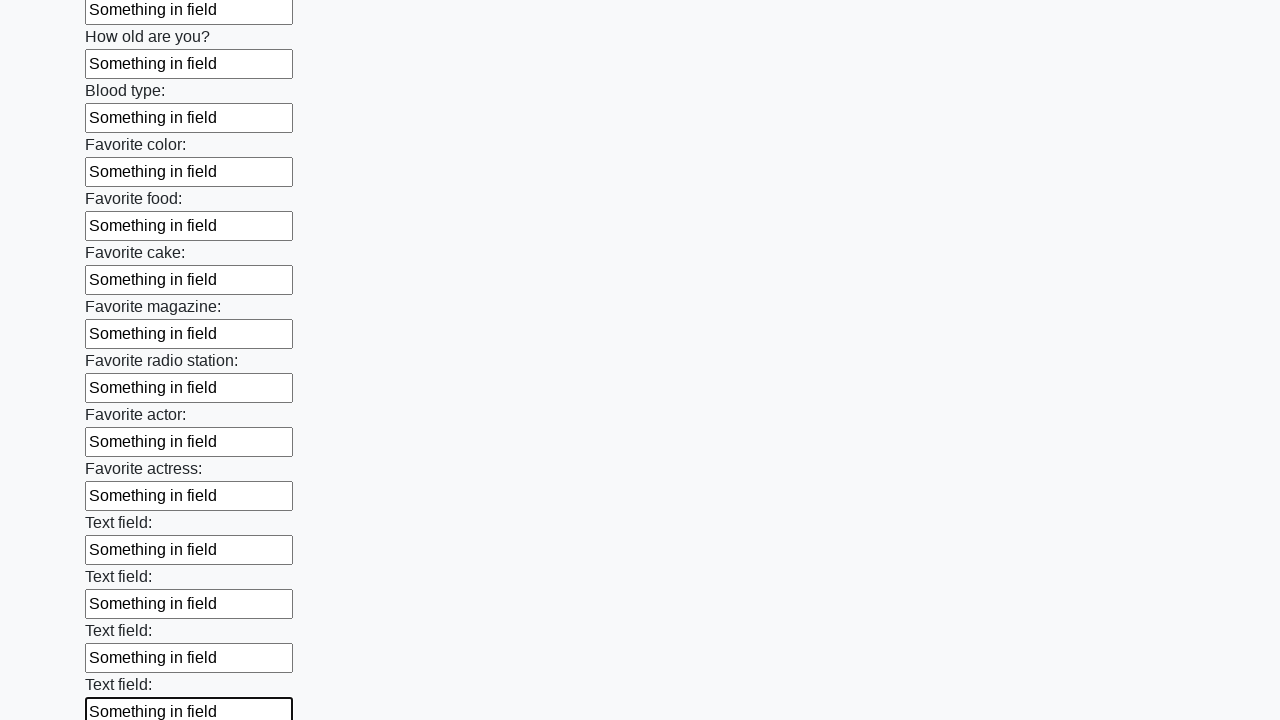

Filled a text input field with 'Something in field' on [type="text"] >> nth=30
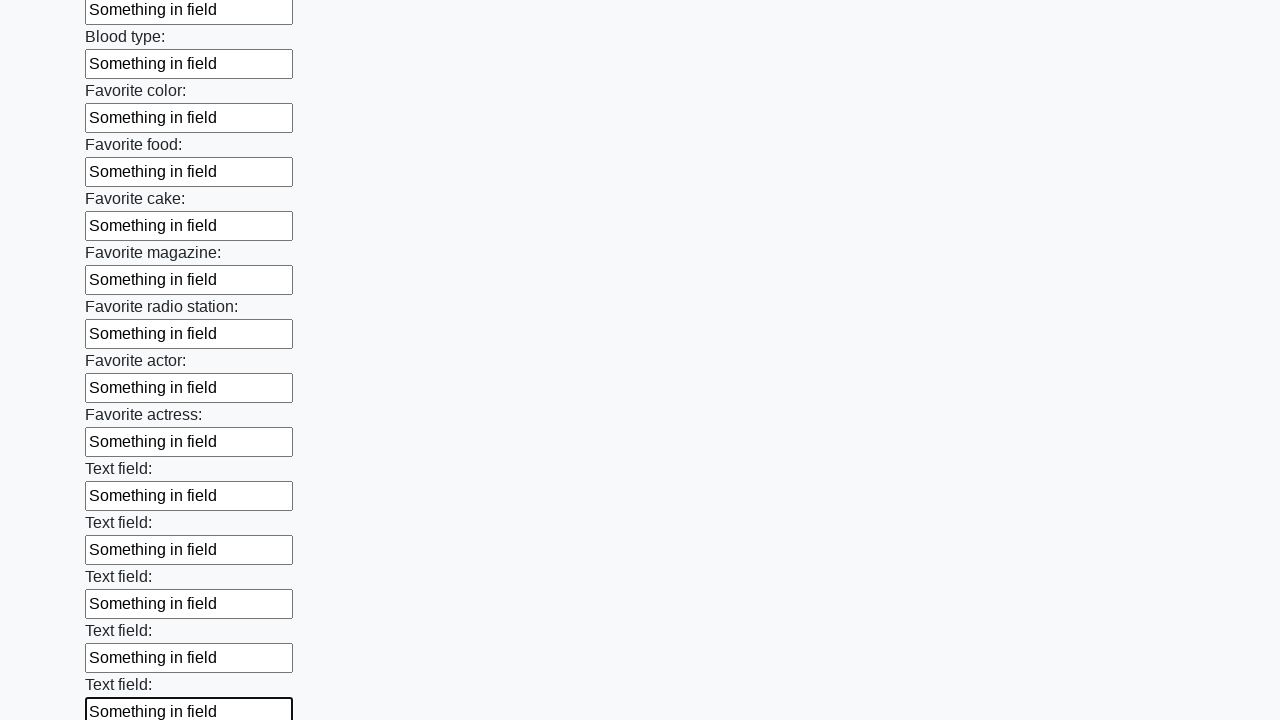

Filled a text input field with 'Something in field' on [type="text"] >> nth=31
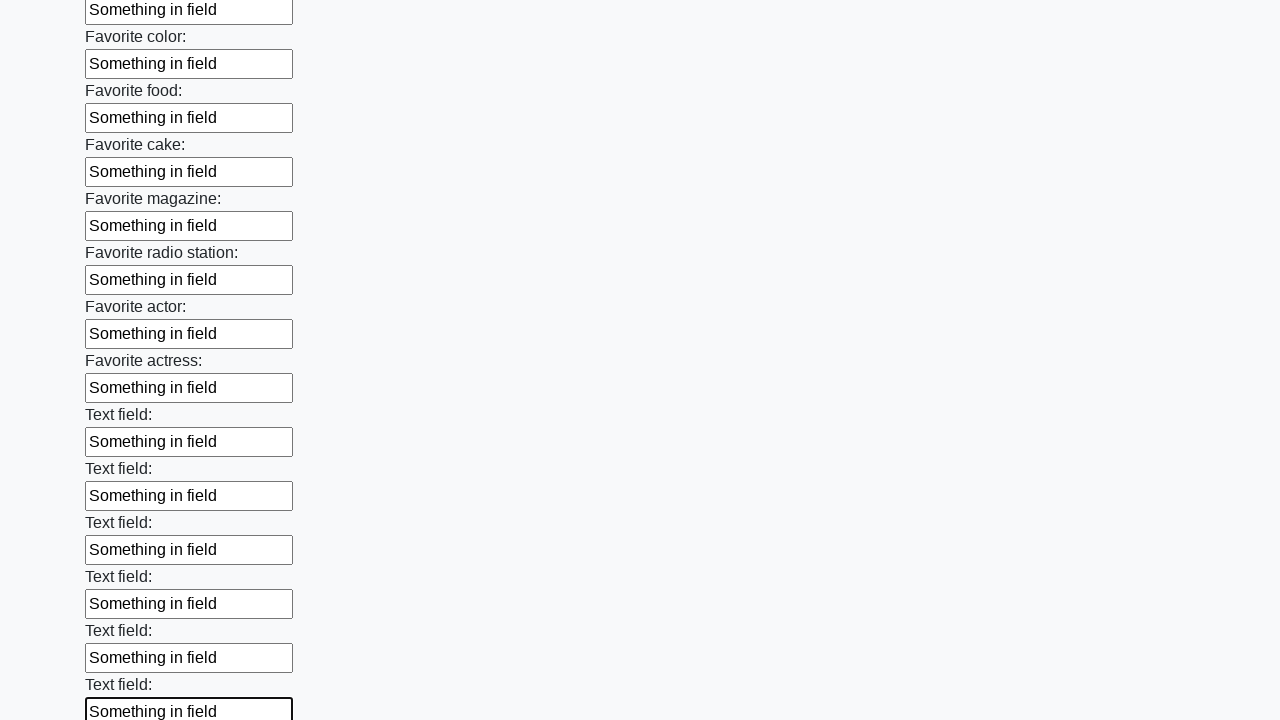

Filled a text input field with 'Something in field' on [type="text"] >> nth=32
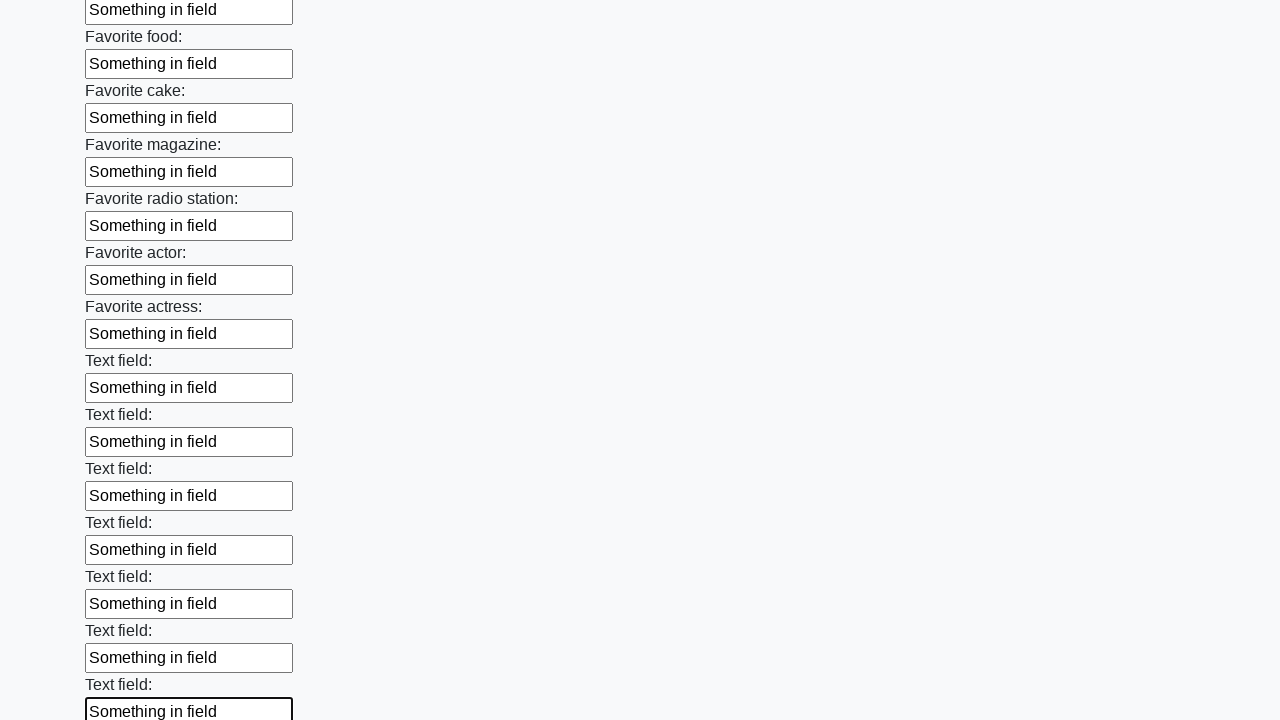

Filled a text input field with 'Something in field' on [type="text"] >> nth=33
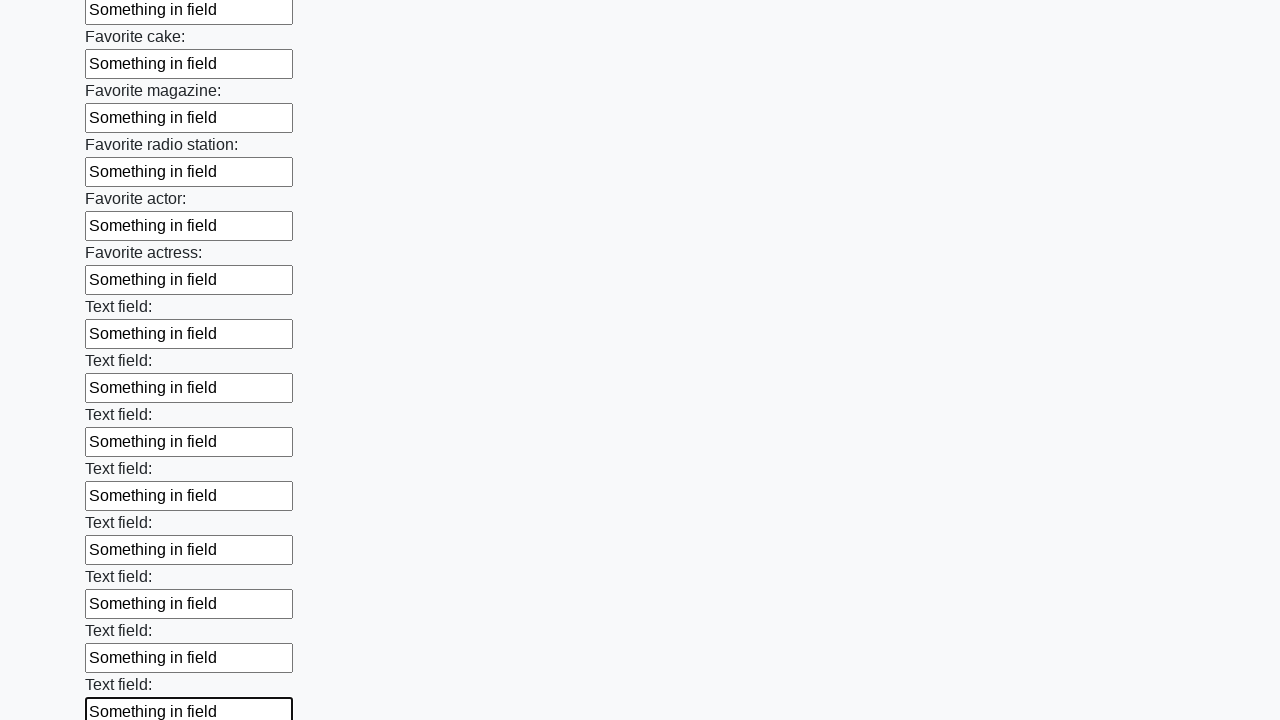

Filled a text input field with 'Something in field' on [type="text"] >> nth=34
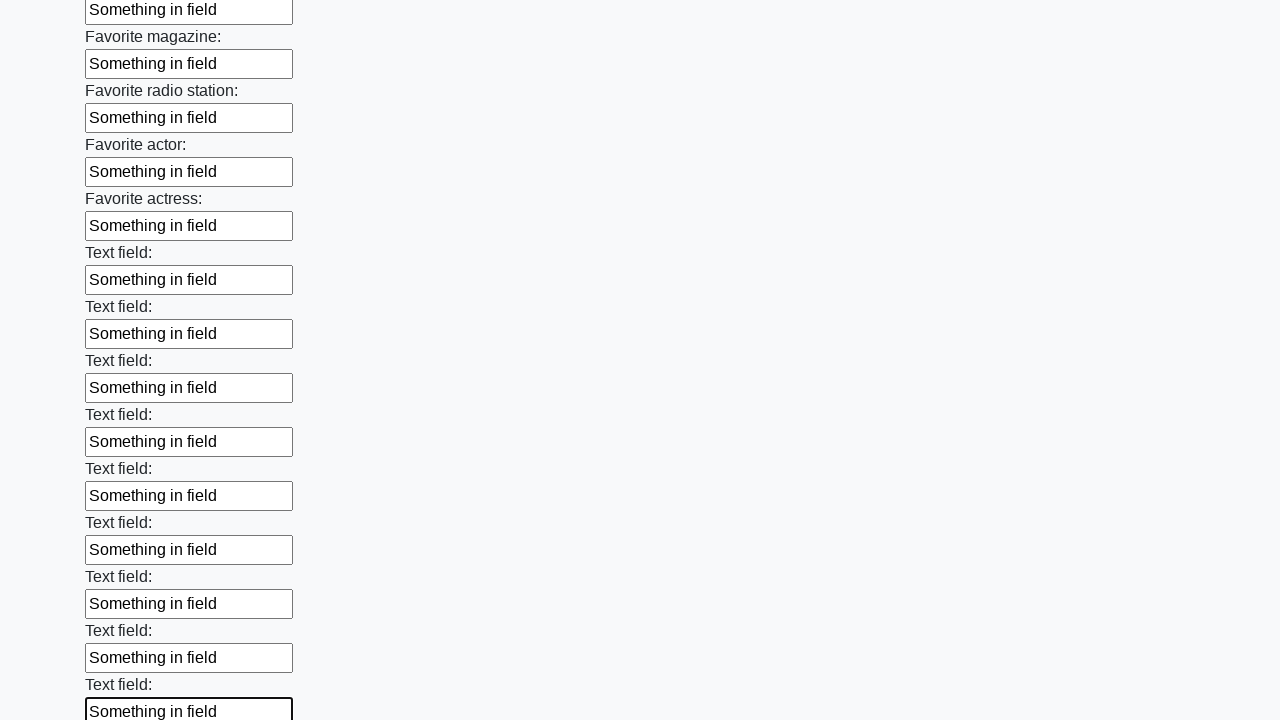

Filled a text input field with 'Something in field' on [type="text"] >> nth=35
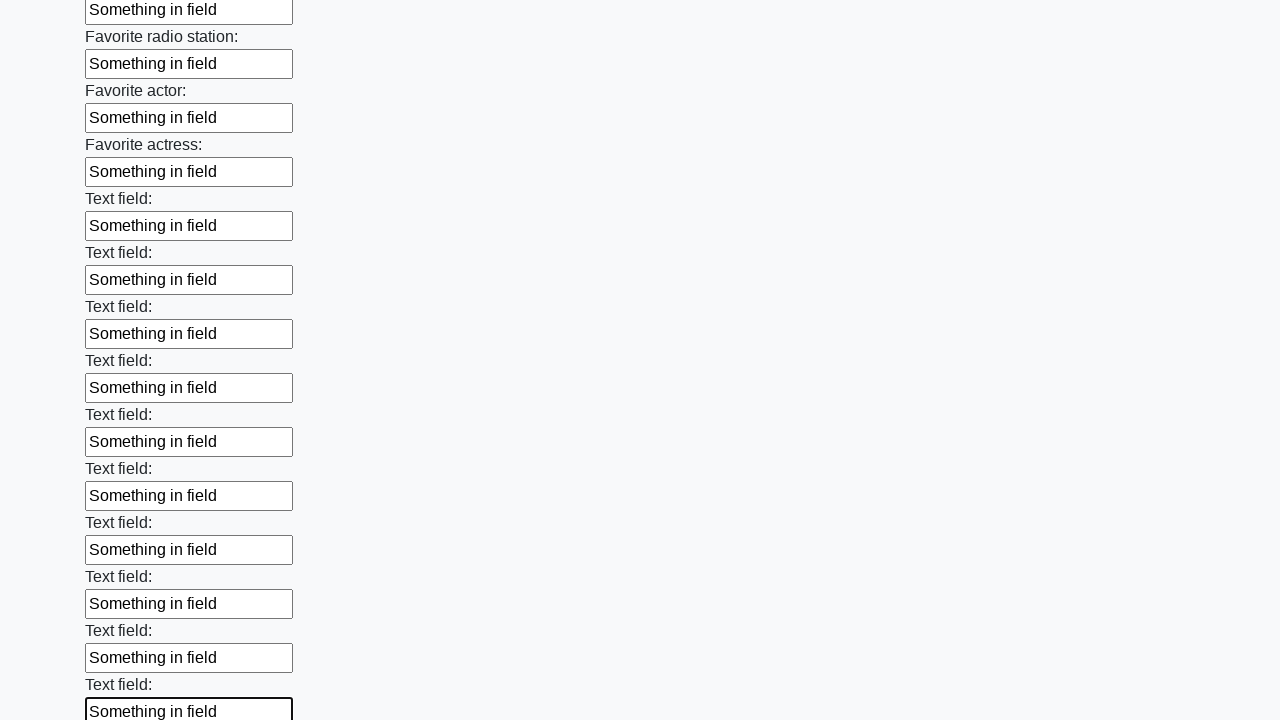

Filled a text input field with 'Something in field' on [type="text"] >> nth=36
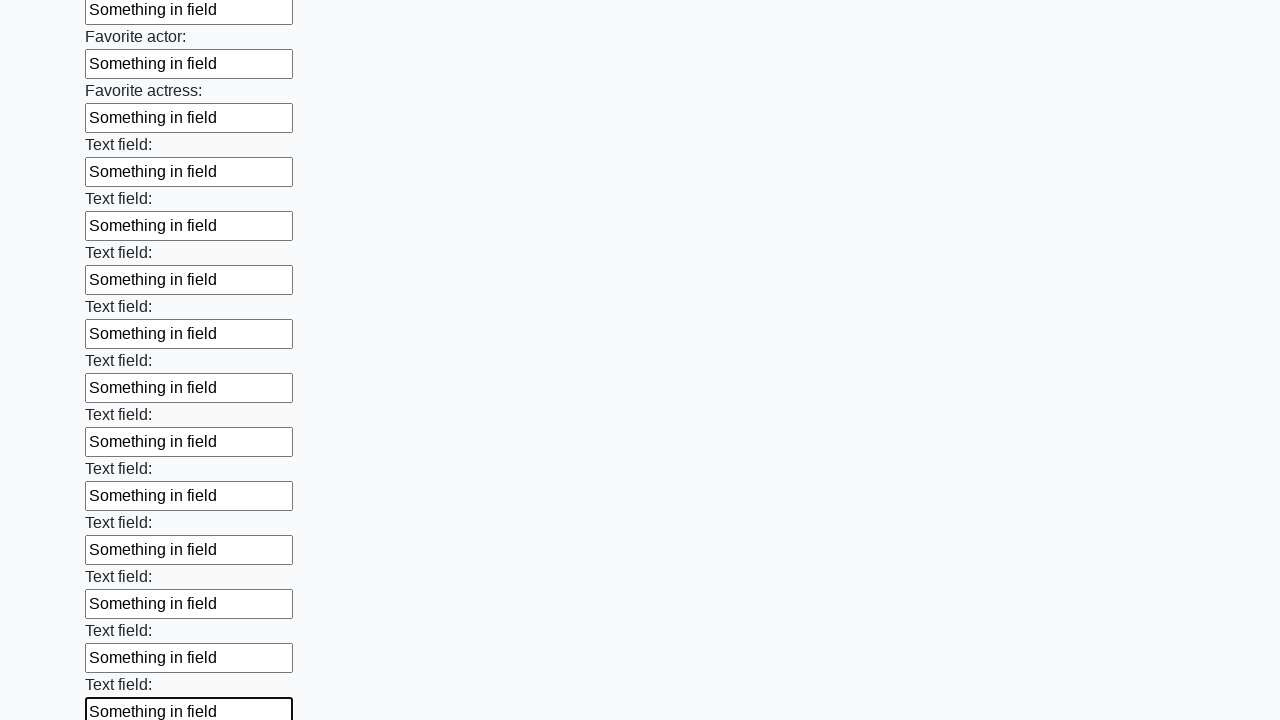

Filled a text input field with 'Something in field' on [type="text"] >> nth=37
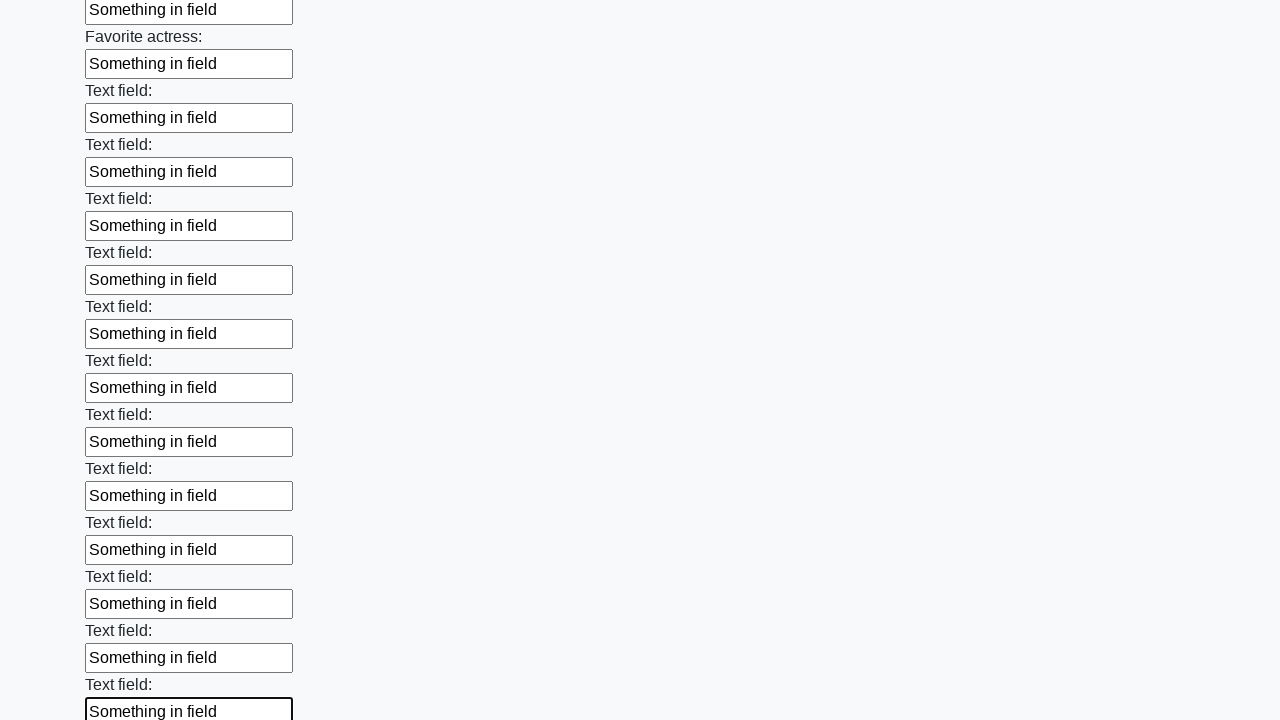

Filled a text input field with 'Something in field' on [type="text"] >> nth=38
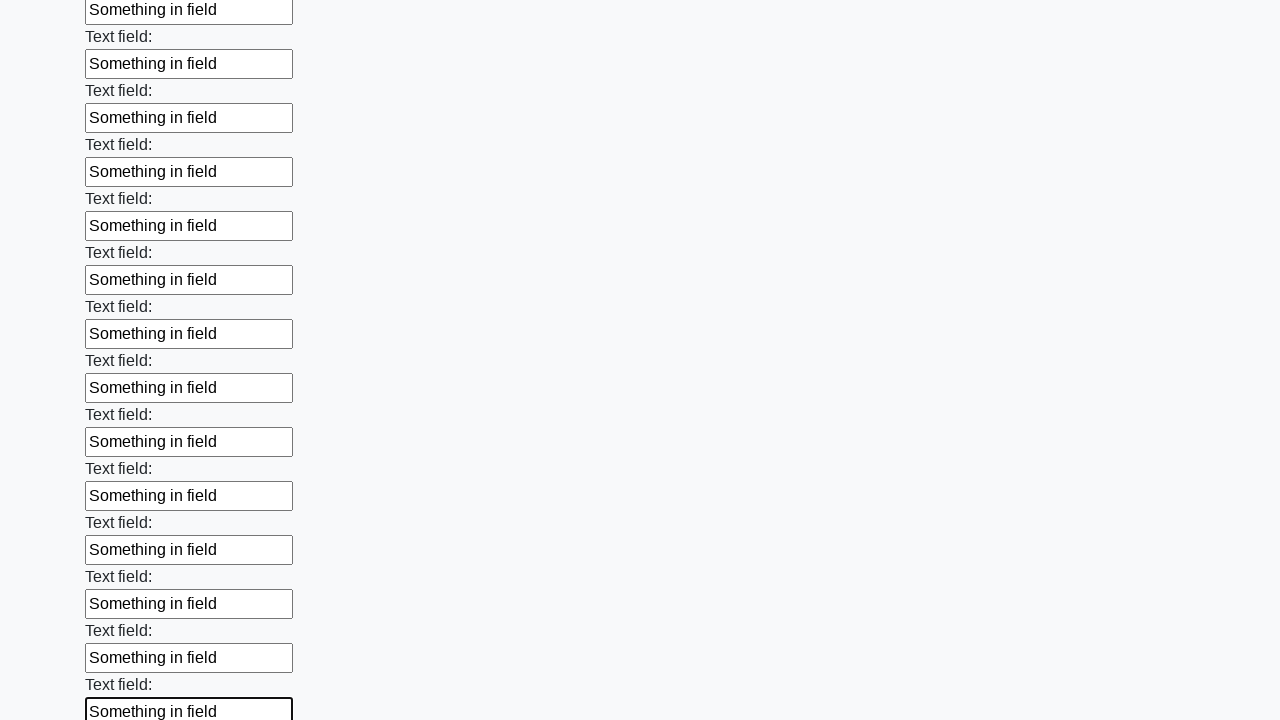

Filled a text input field with 'Something in field' on [type="text"] >> nth=39
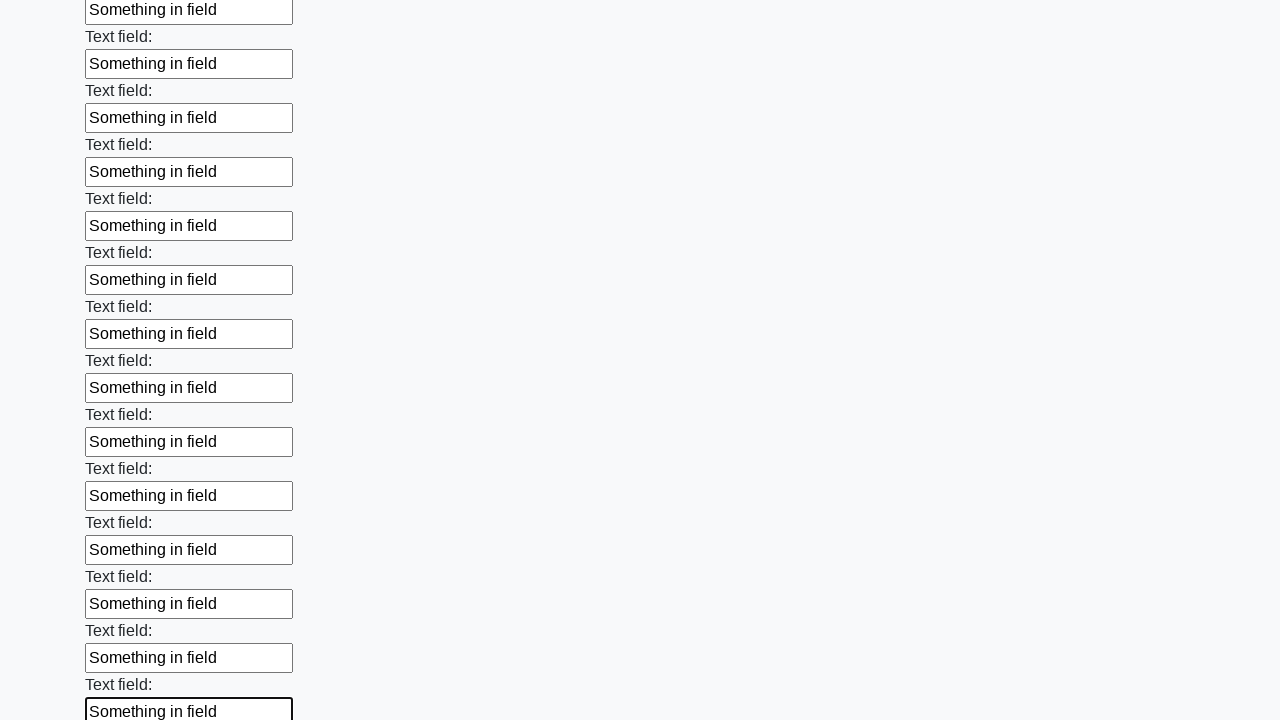

Filled a text input field with 'Something in field' on [type="text"] >> nth=40
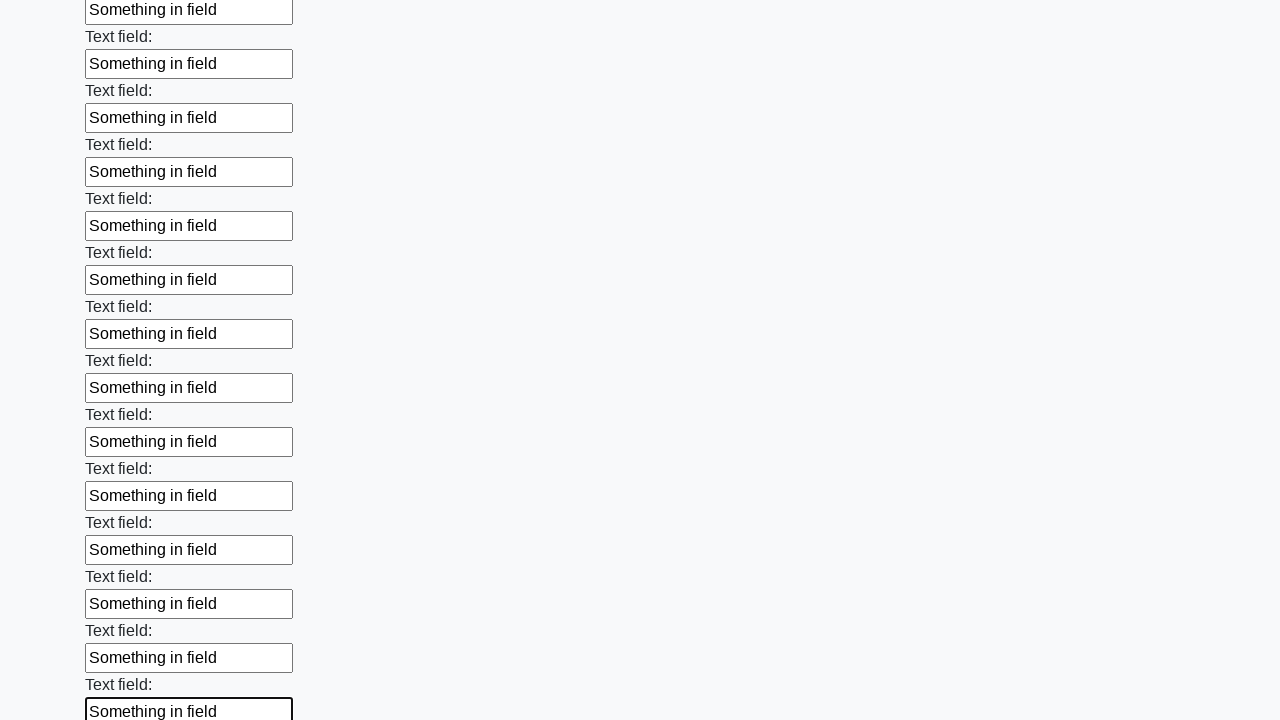

Filled a text input field with 'Something in field' on [type="text"] >> nth=41
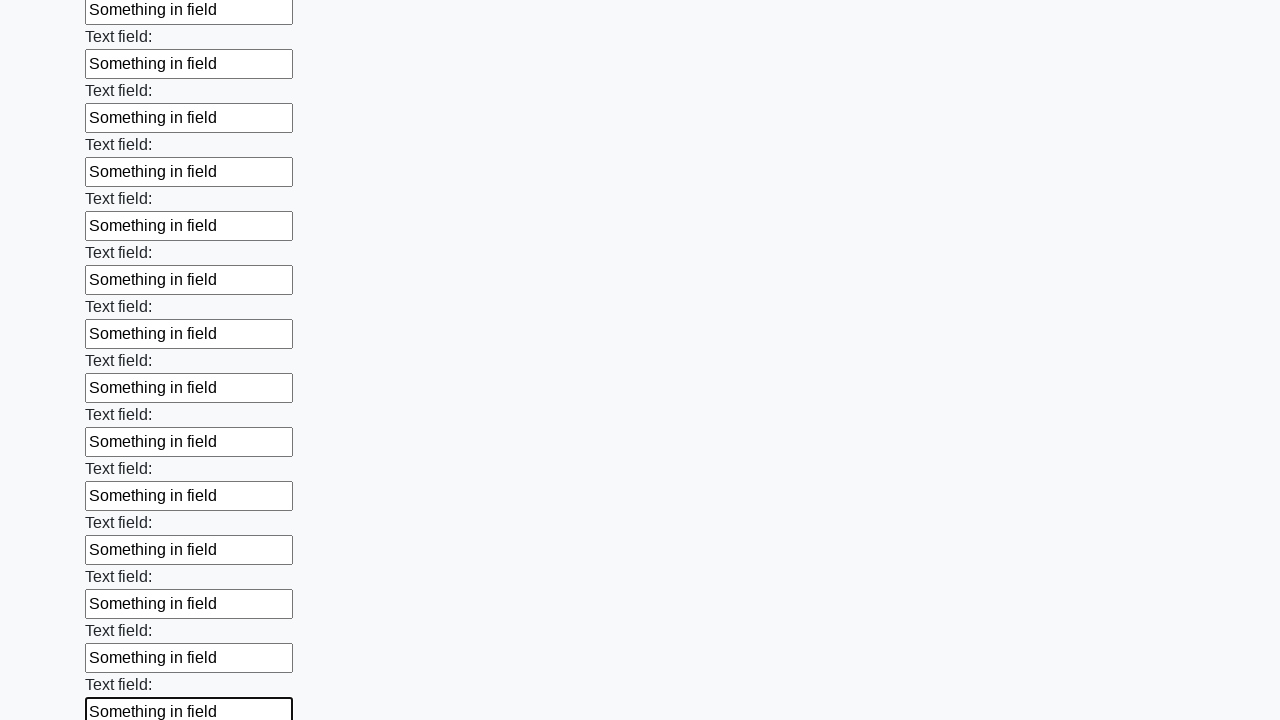

Filled a text input field with 'Something in field' on [type="text"] >> nth=42
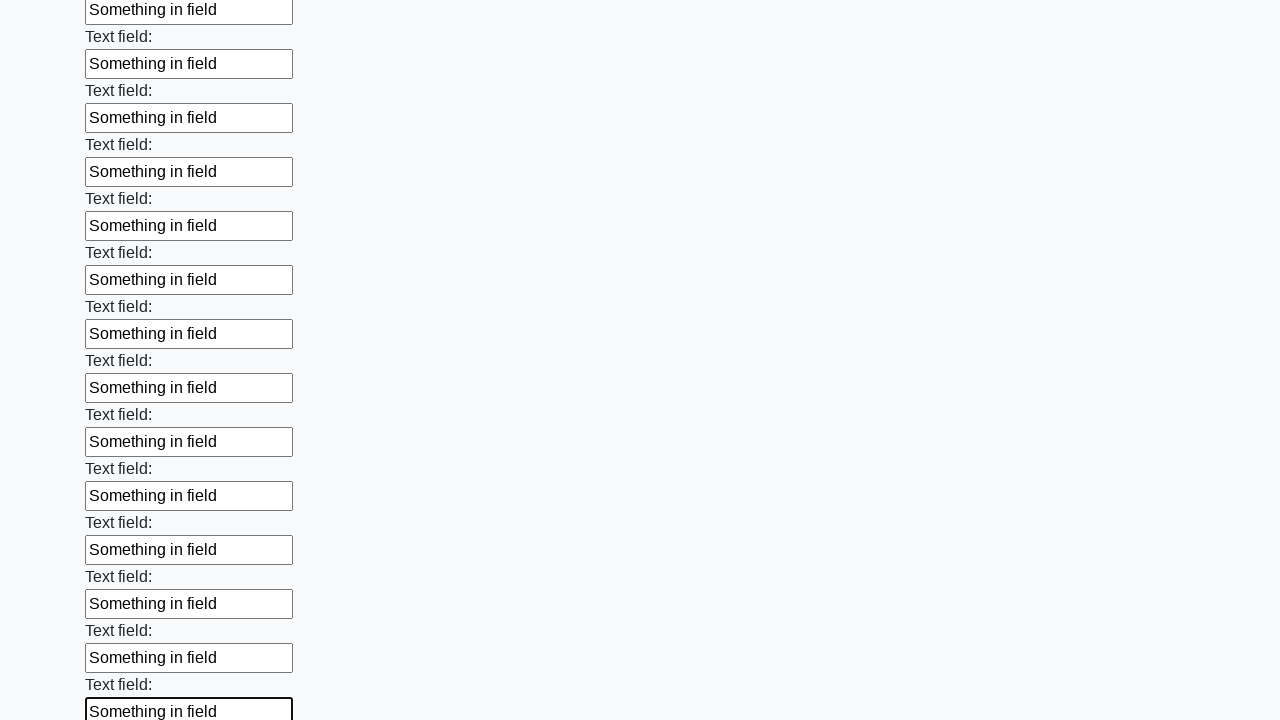

Filled a text input field with 'Something in field' on [type="text"] >> nth=43
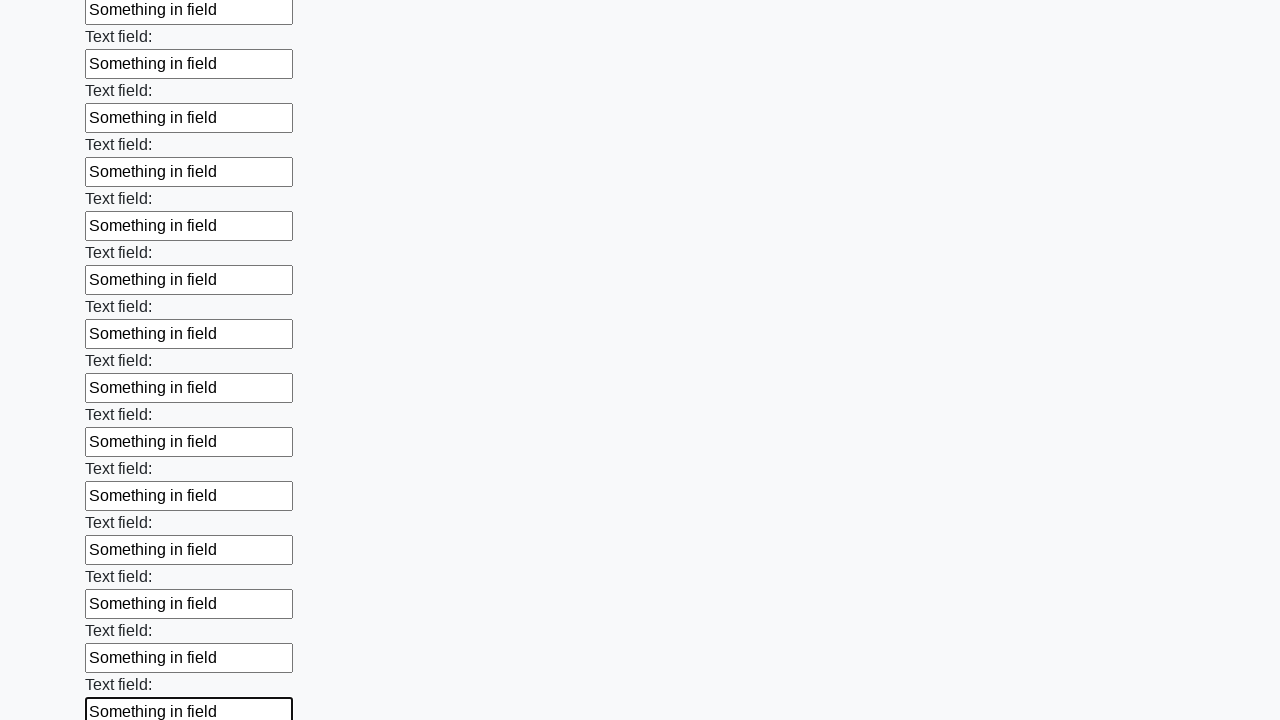

Filled a text input field with 'Something in field' on [type="text"] >> nth=44
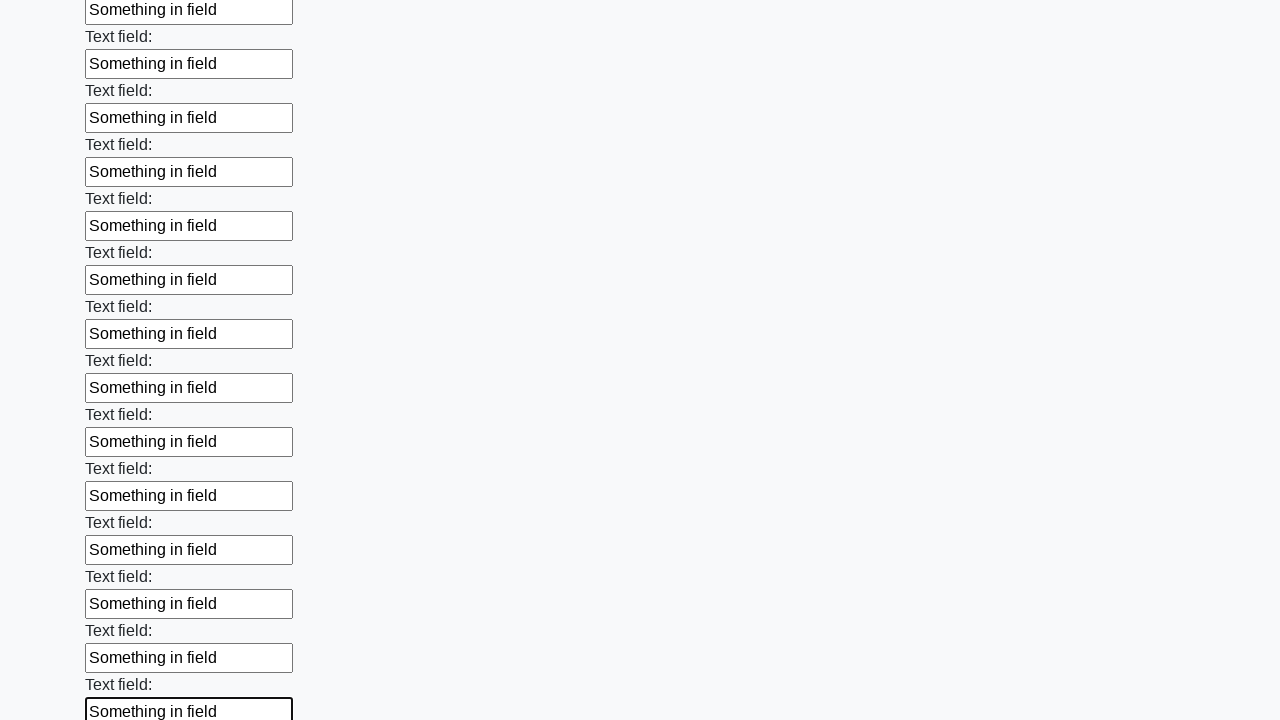

Filled a text input field with 'Something in field' on [type="text"] >> nth=45
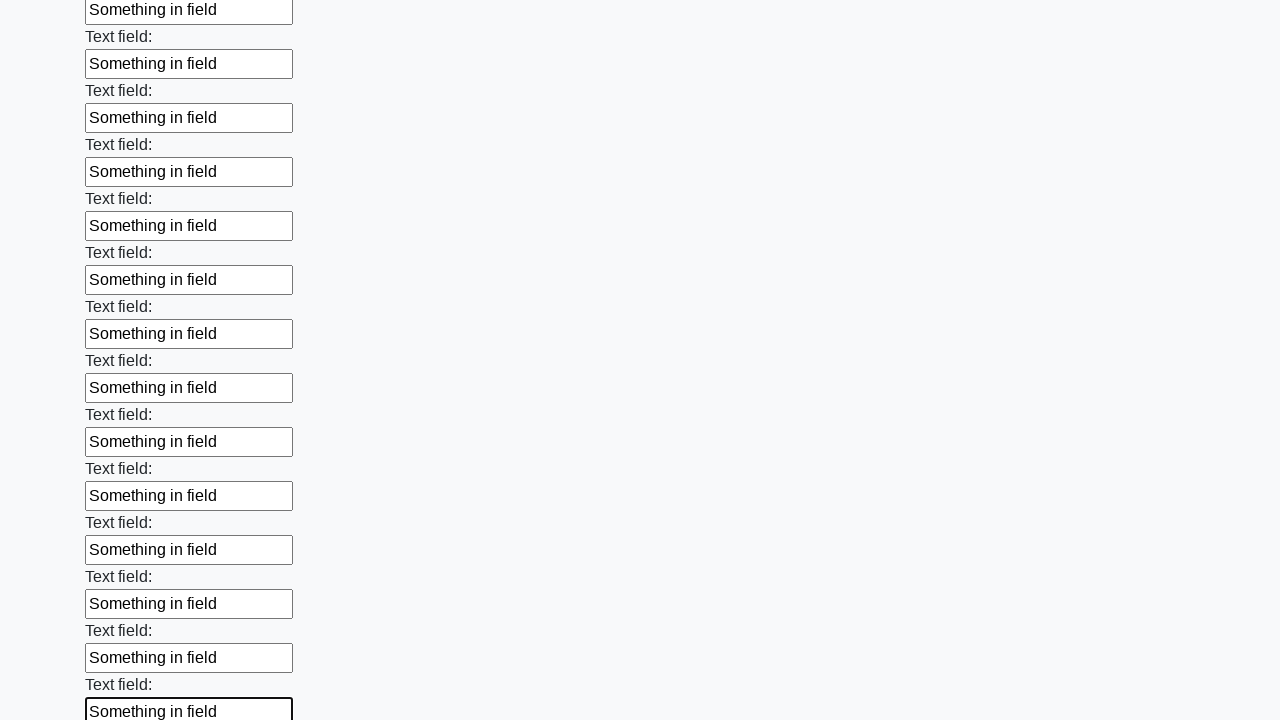

Filled a text input field with 'Something in field' on [type="text"] >> nth=46
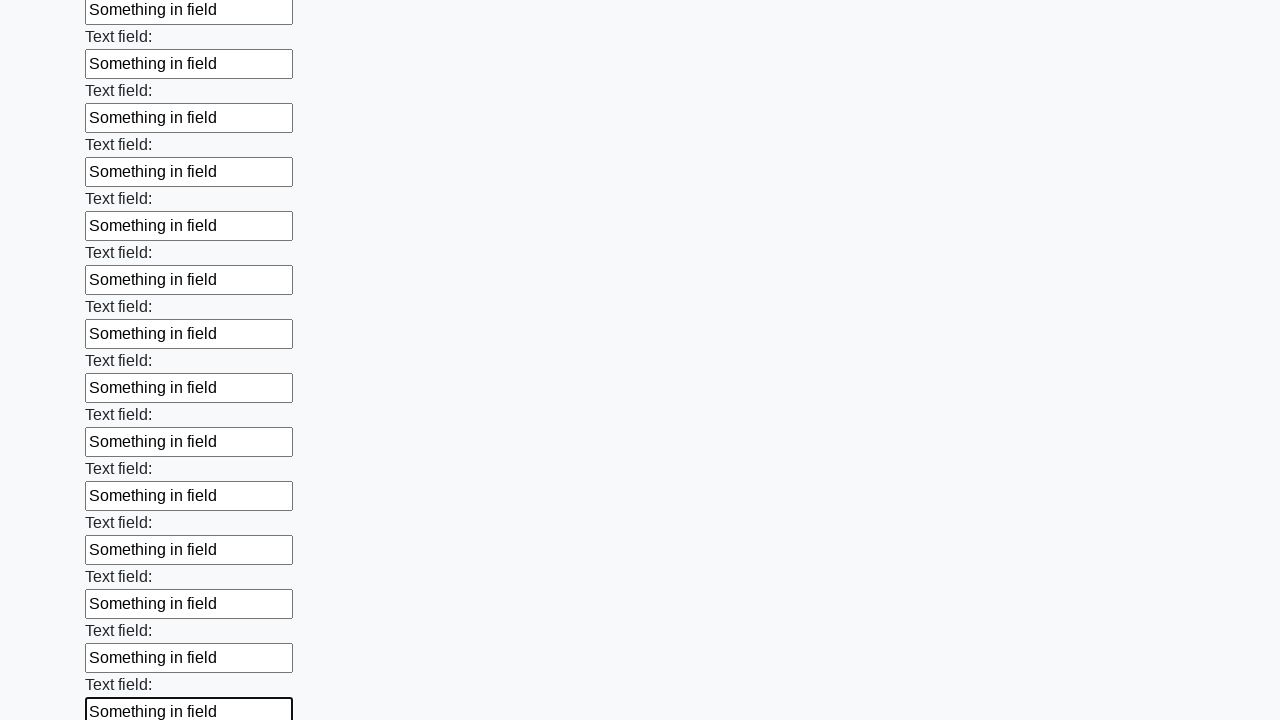

Filled a text input field with 'Something in field' on [type="text"] >> nth=47
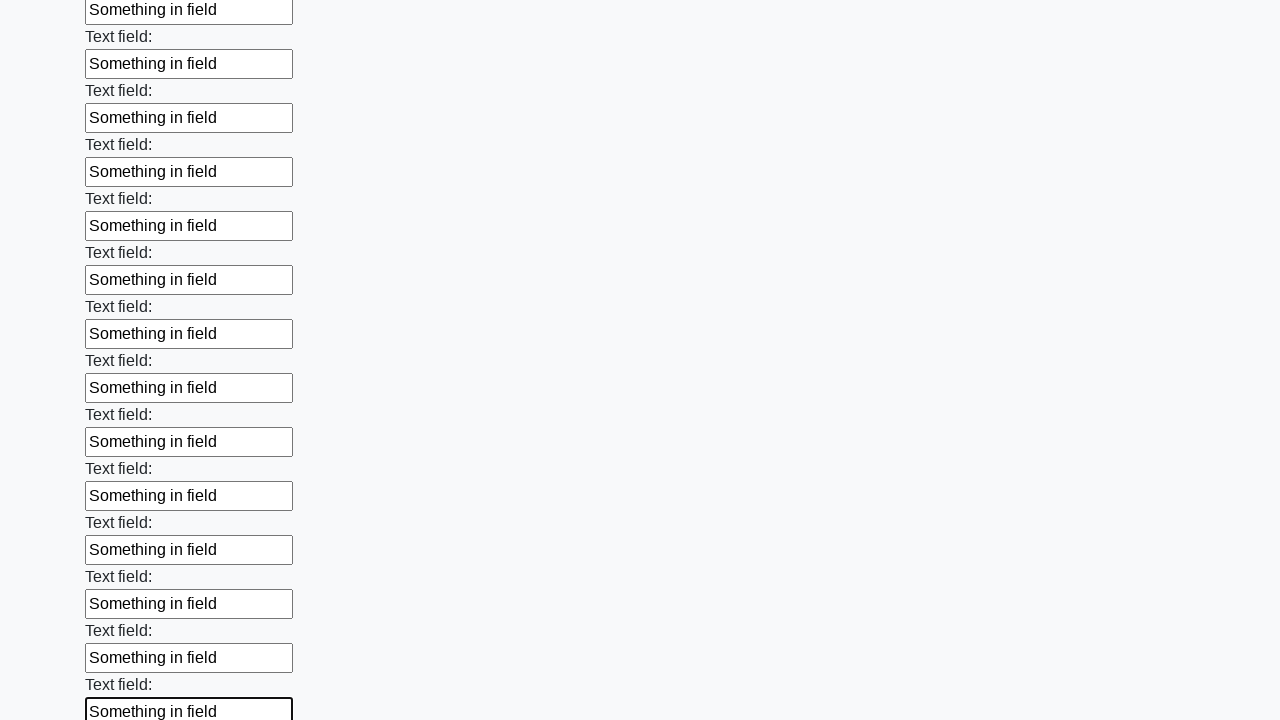

Filled a text input field with 'Something in field' on [type="text"] >> nth=48
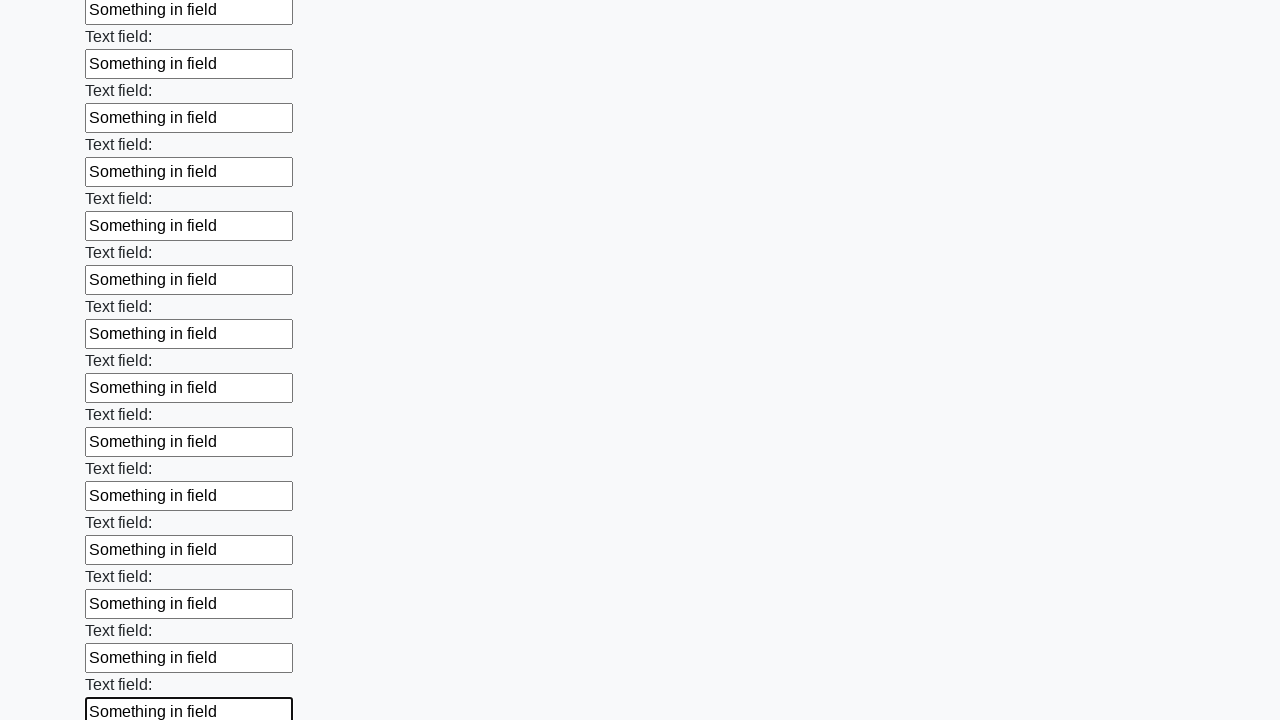

Filled a text input field with 'Something in field' on [type="text"] >> nth=49
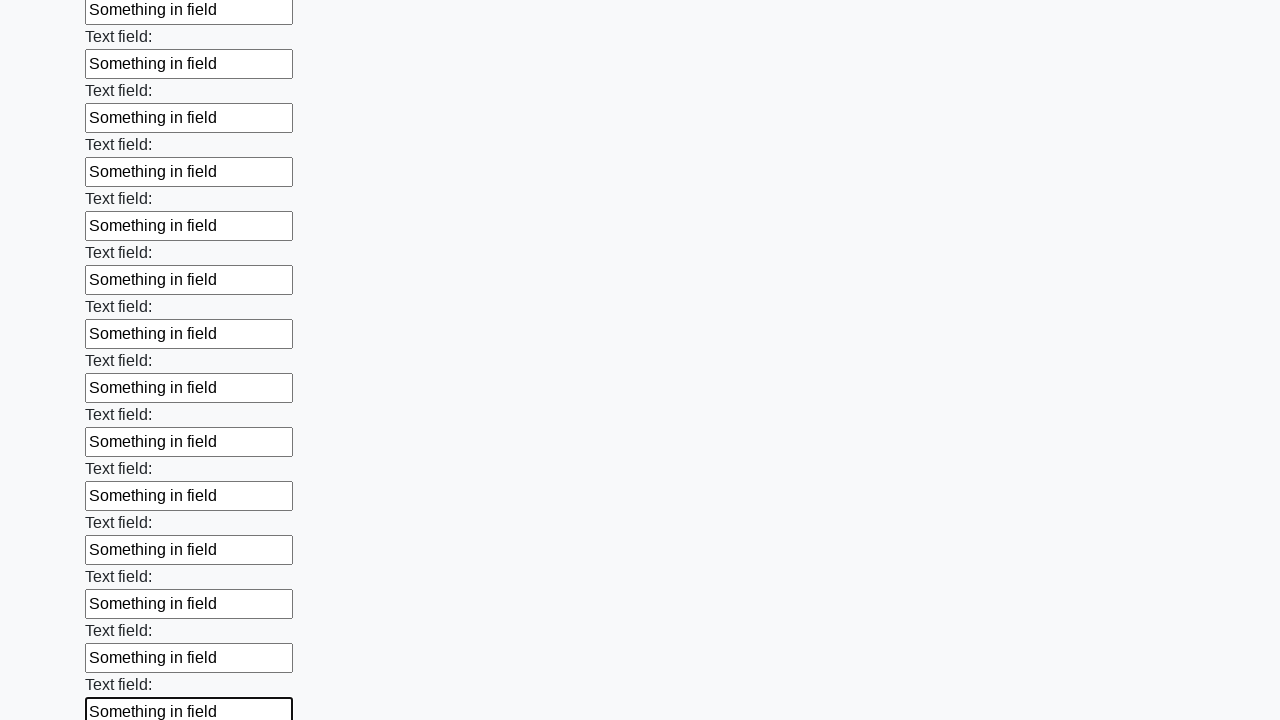

Filled a text input field with 'Something in field' on [type="text"] >> nth=50
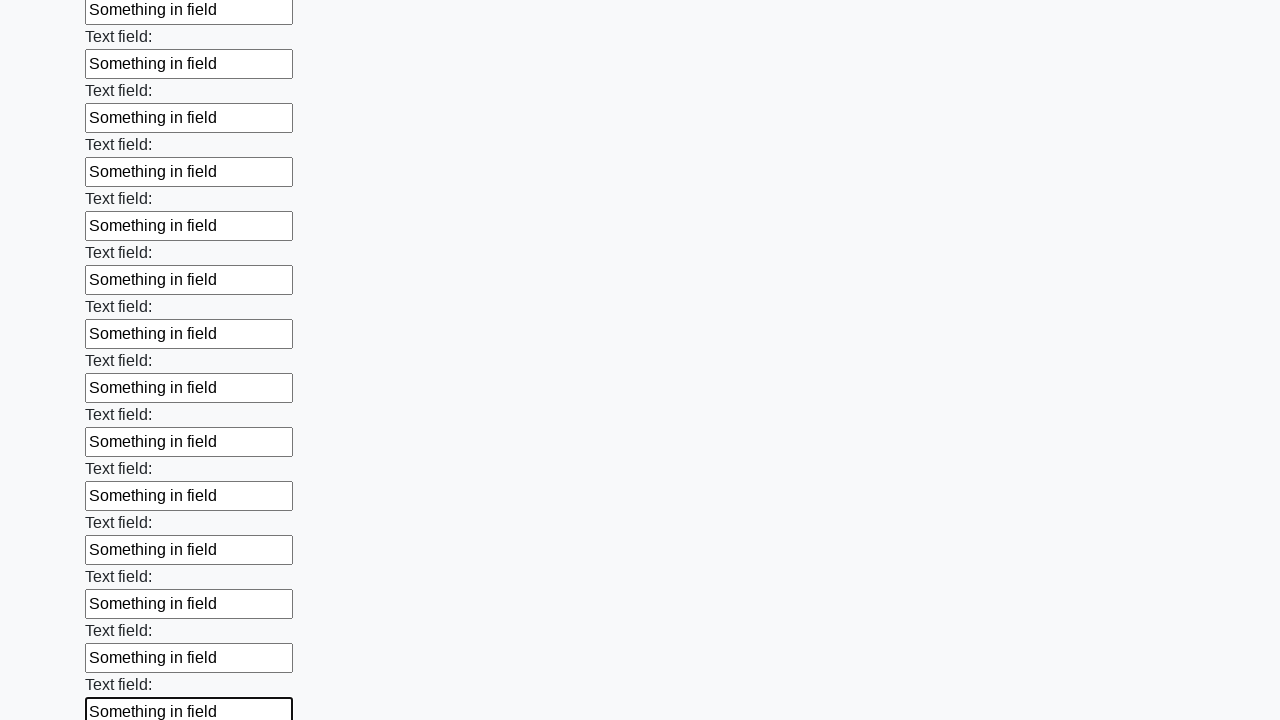

Filled a text input field with 'Something in field' on [type="text"] >> nth=51
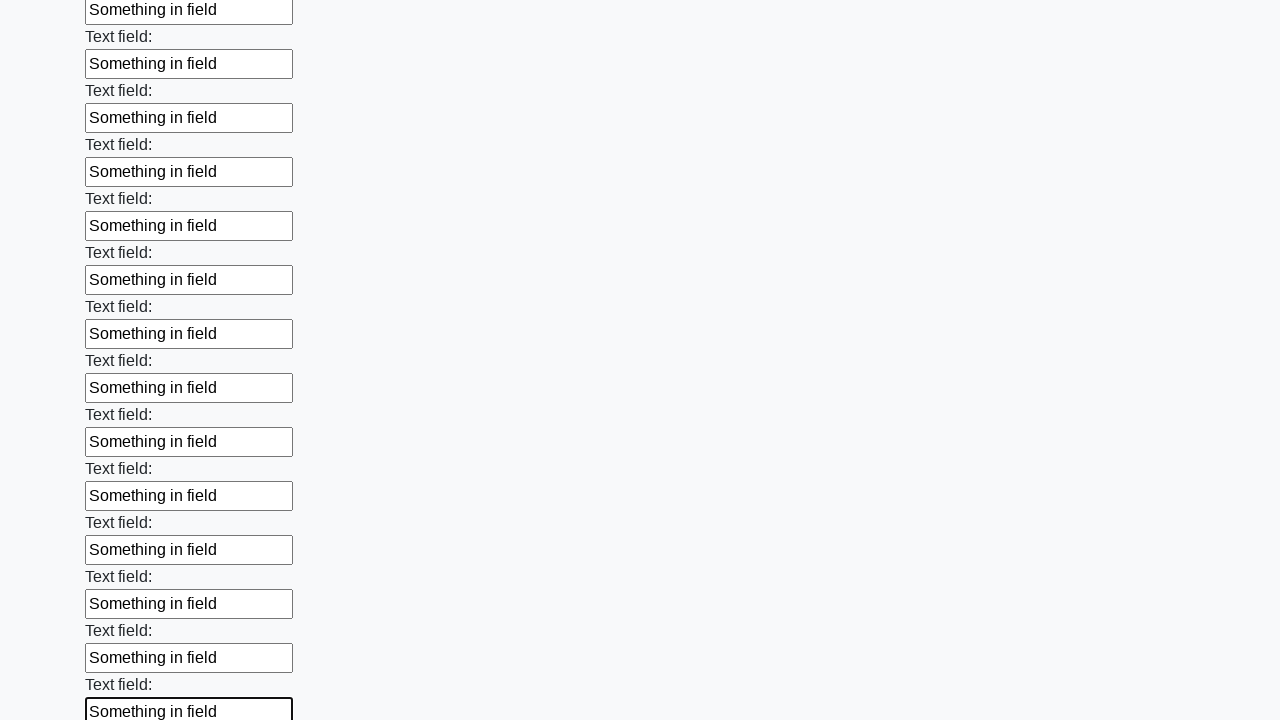

Filled a text input field with 'Something in field' on [type="text"] >> nth=52
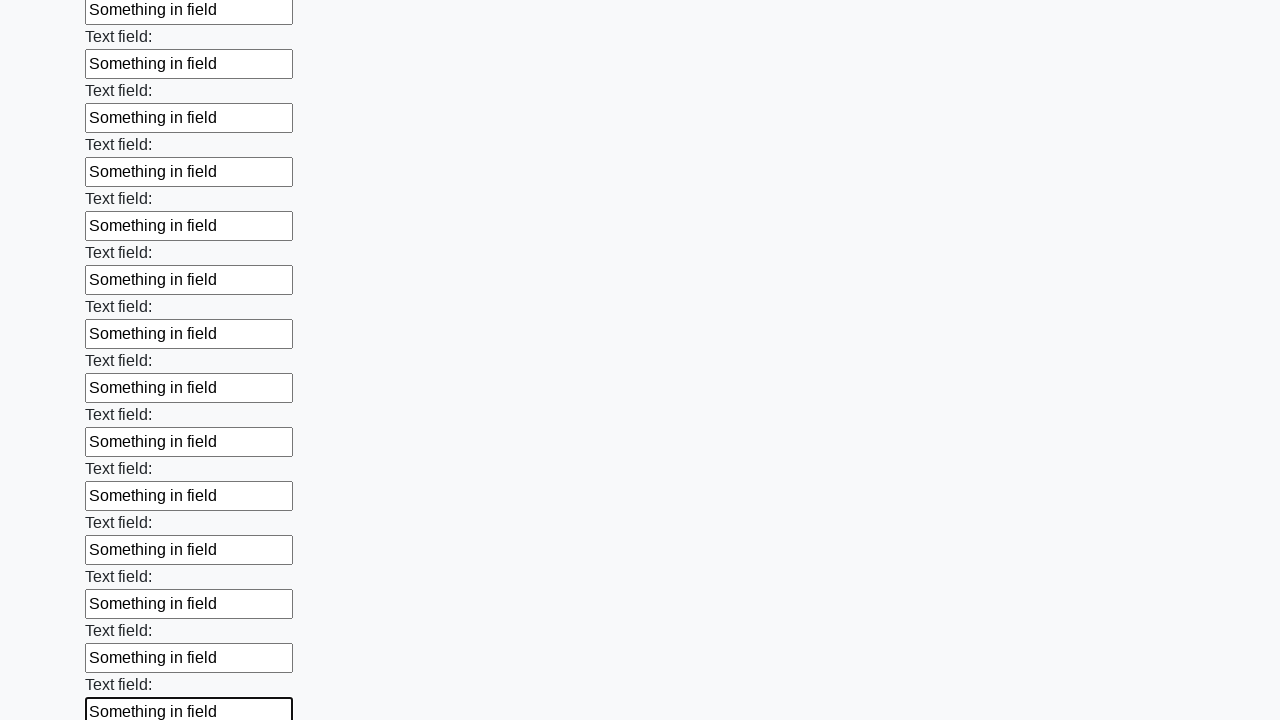

Filled a text input field with 'Something in field' on [type="text"] >> nth=53
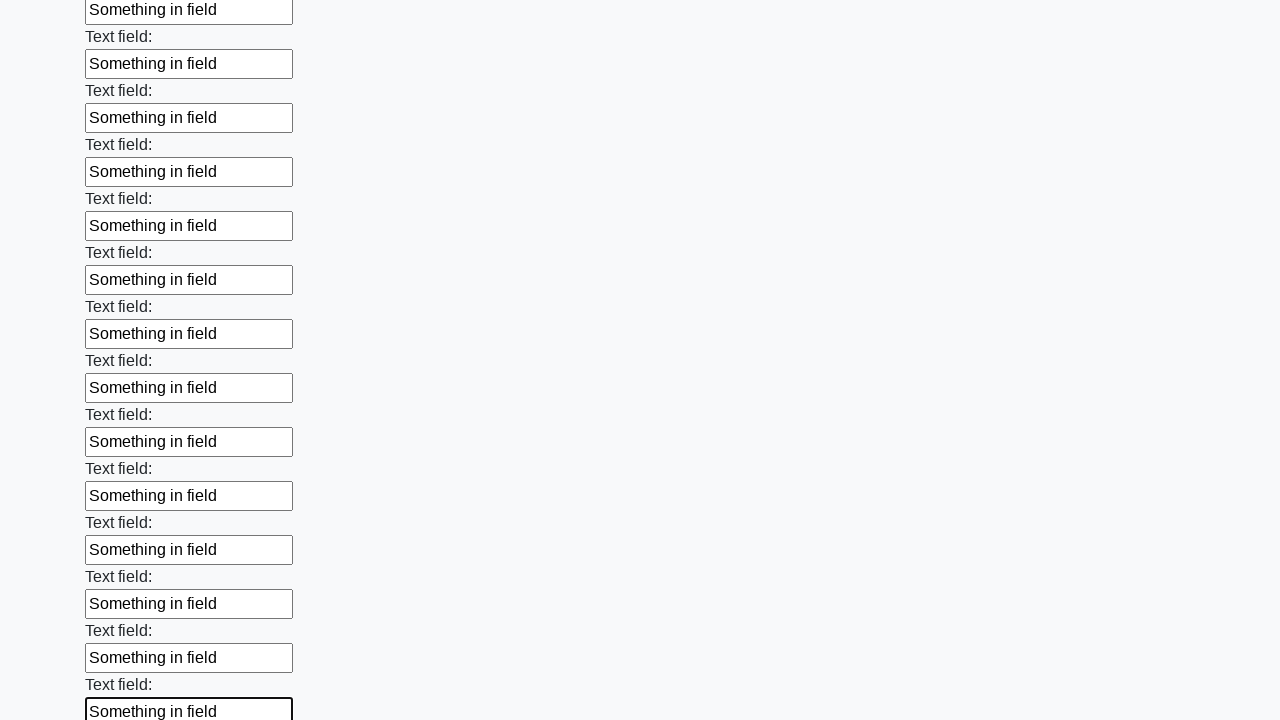

Filled a text input field with 'Something in field' on [type="text"] >> nth=54
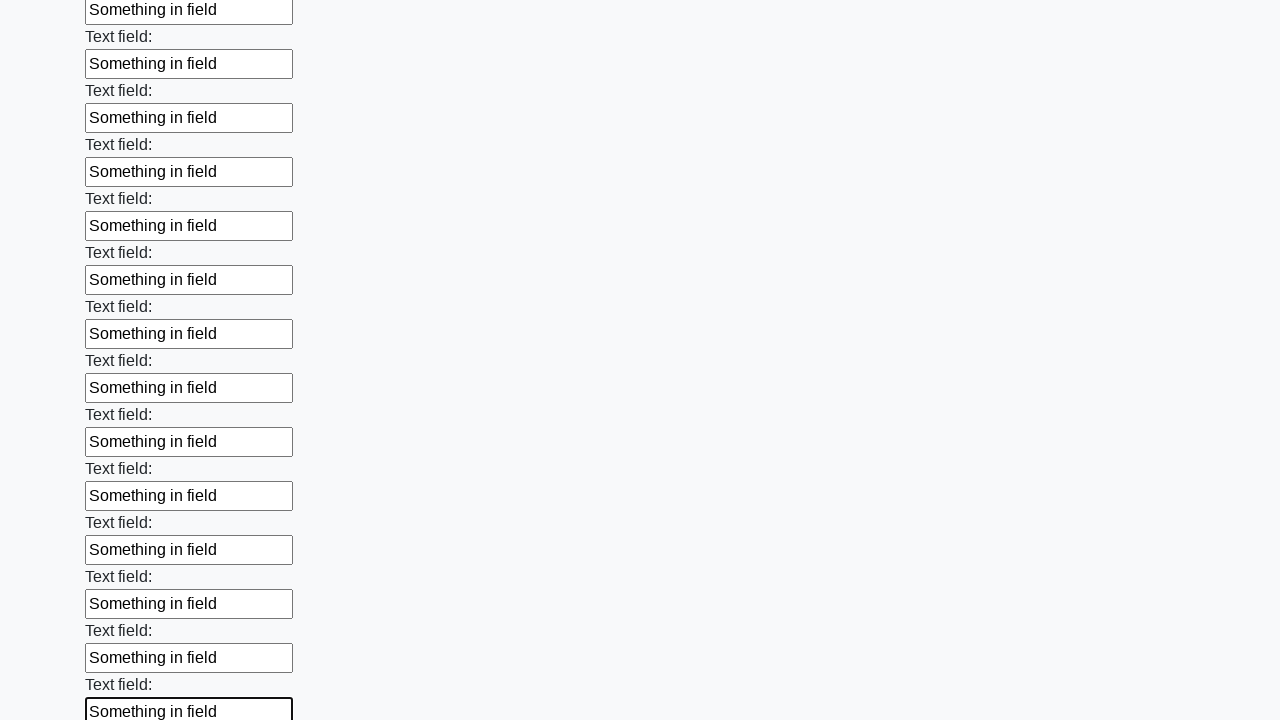

Filled a text input field with 'Something in field' on [type="text"] >> nth=55
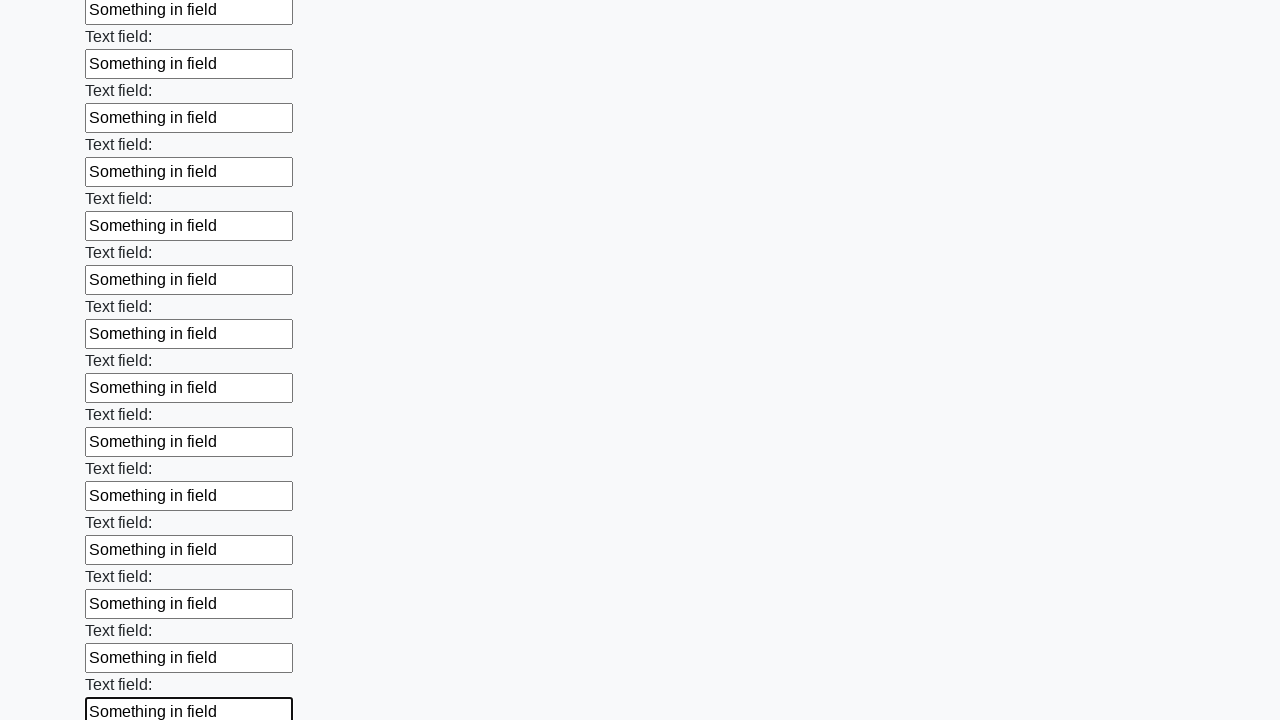

Filled a text input field with 'Something in field' on [type="text"] >> nth=56
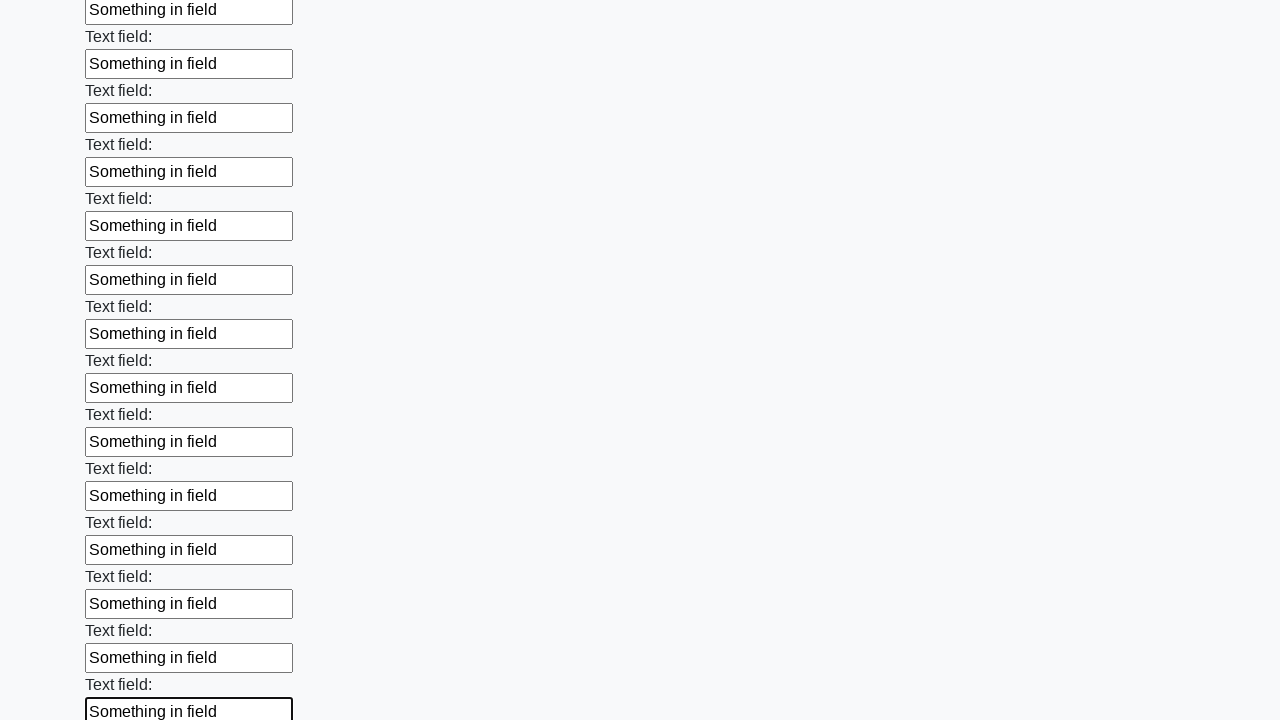

Filled a text input field with 'Something in field' on [type="text"] >> nth=57
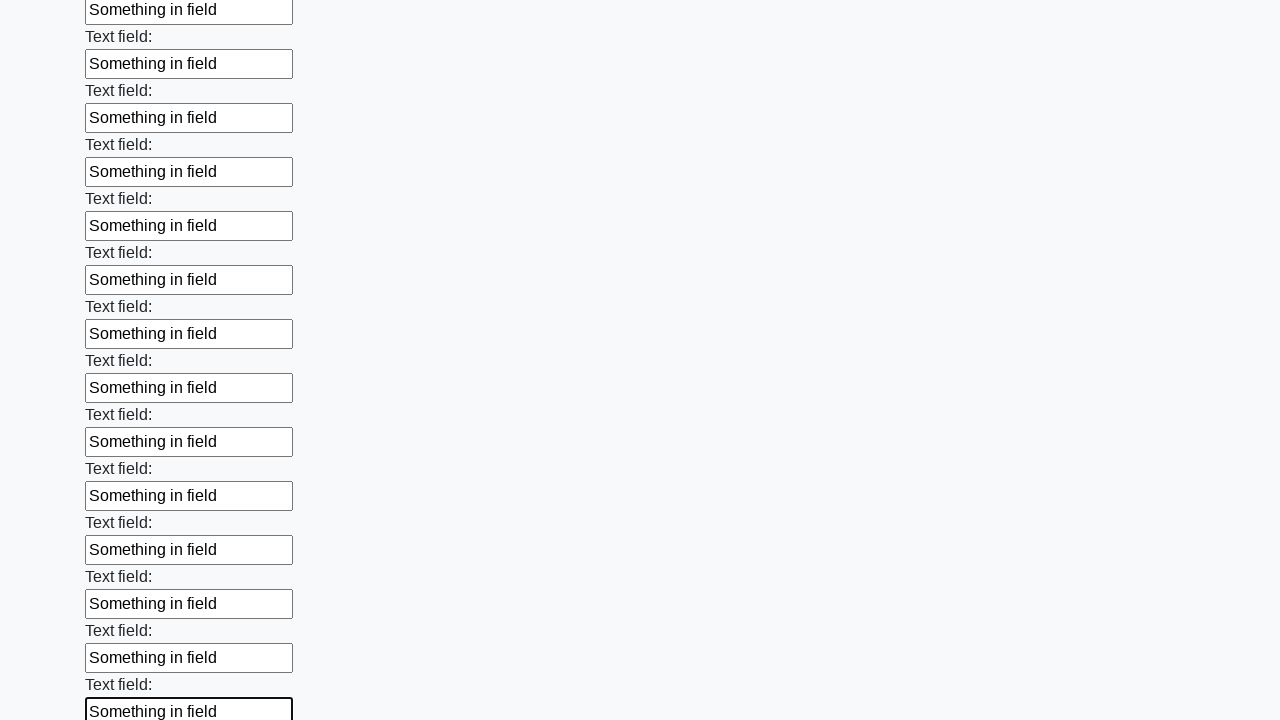

Filled a text input field with 'Something in field' on [type="text"] >> nth=58
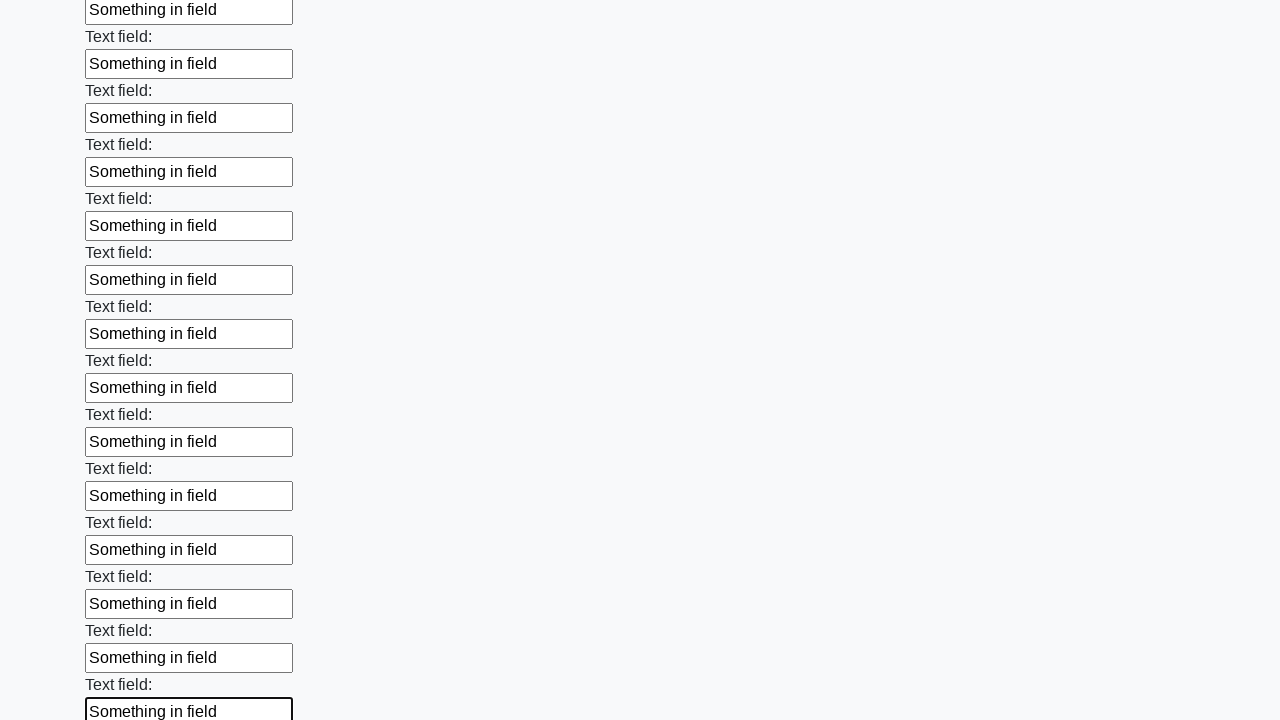

Filled a text input field with 'Something in field' on [type="text"] >> nth=59
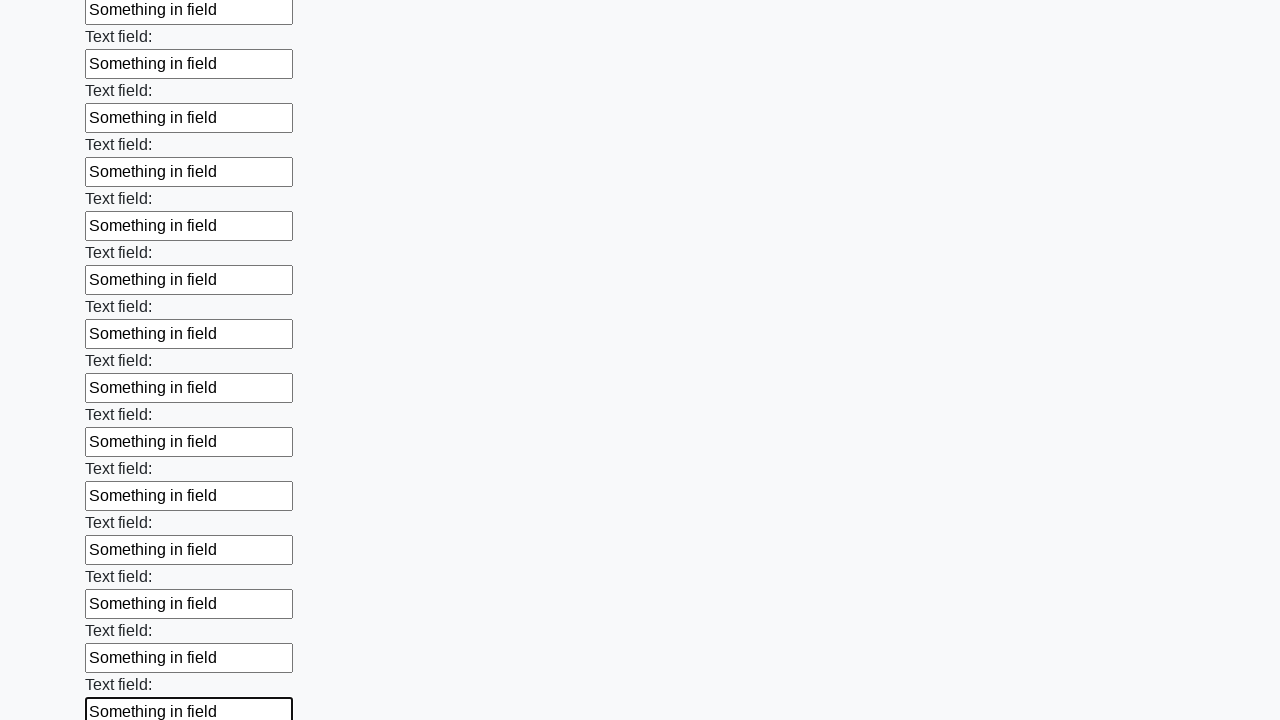

Filled a text input field with 'Something in field' on [type="text"] >> nth=60
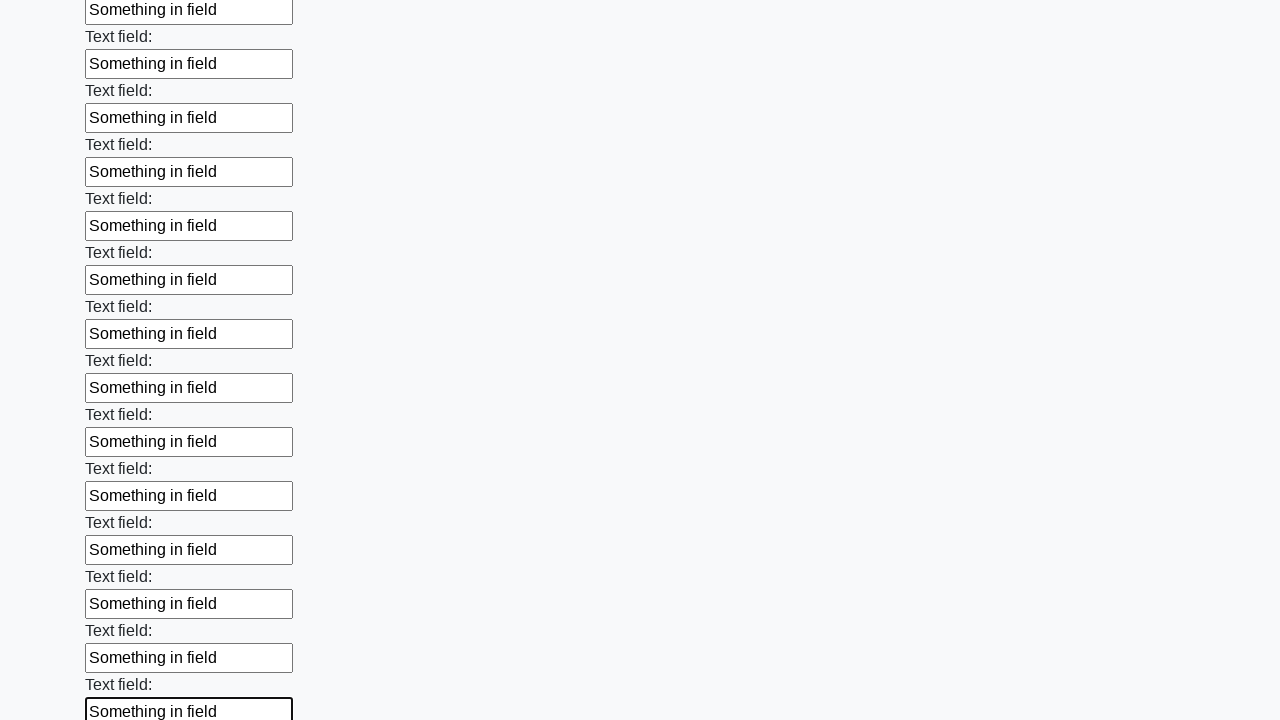

Filled a text input field with 'Something in field' on [type="text"] >> nth=61
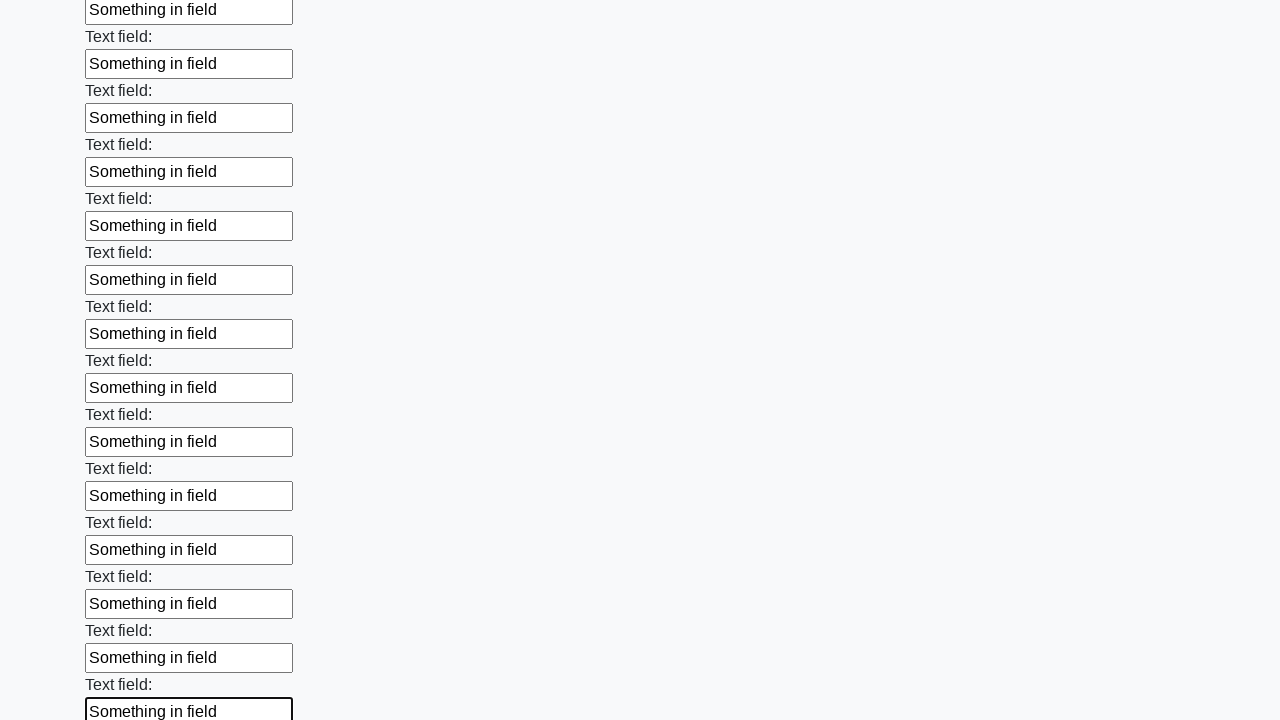

Filled a text input field with 'Something in field' on [type="text"] >> nth=62
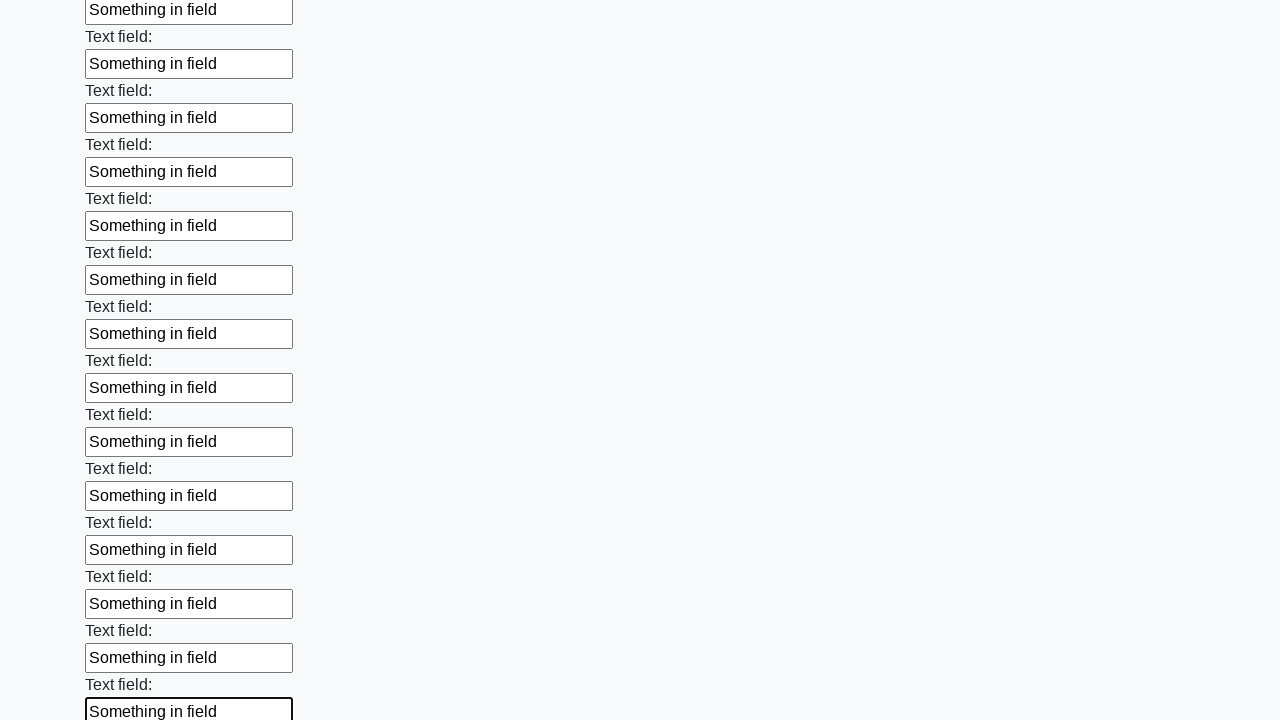

Filled a text input field with 'Something in field' on [type="text"] >> nth=63
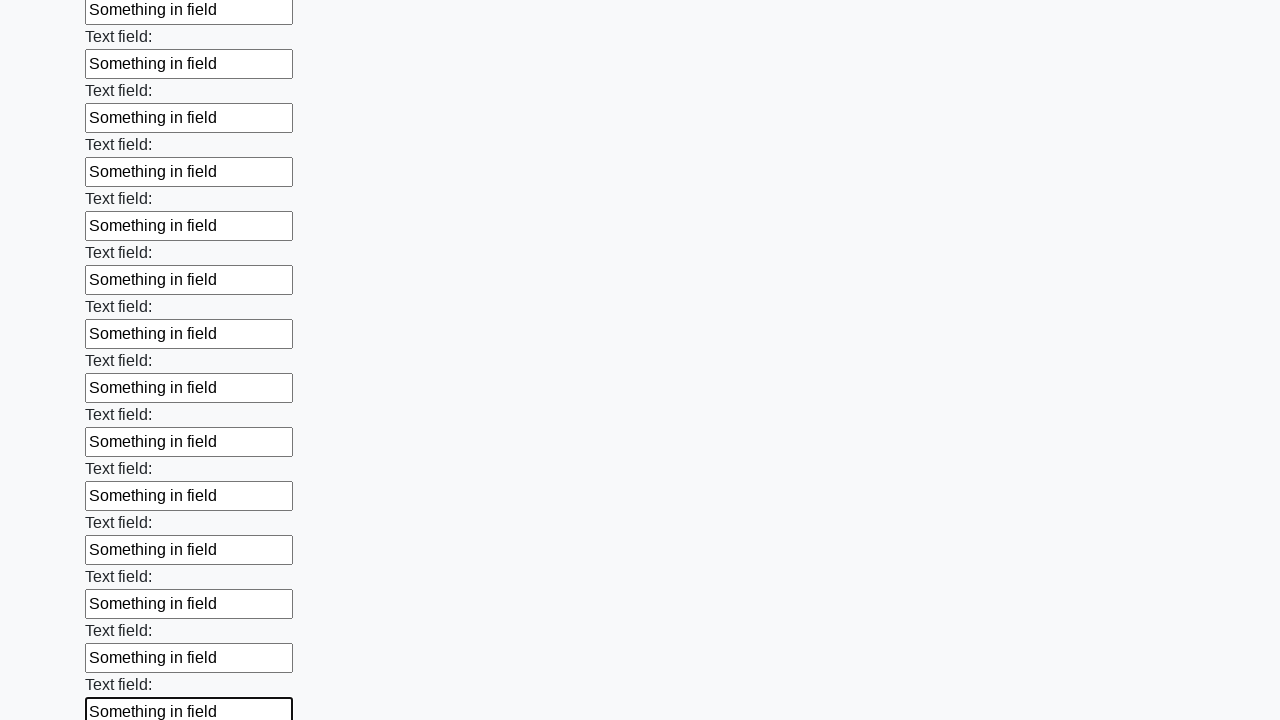

Filled a text input field with 'Something in field' on [type="text"] >> nth=64
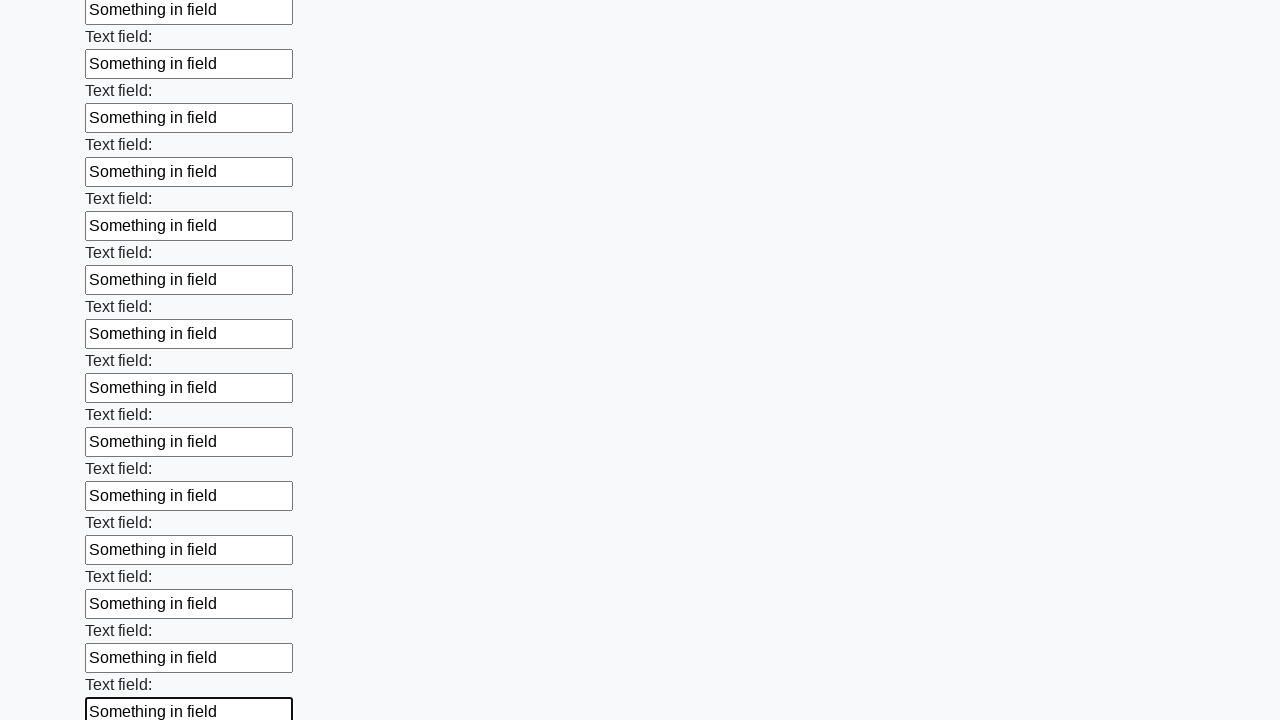

Filled a text input field with 'Something in field' on [type="text"] >> nth=65
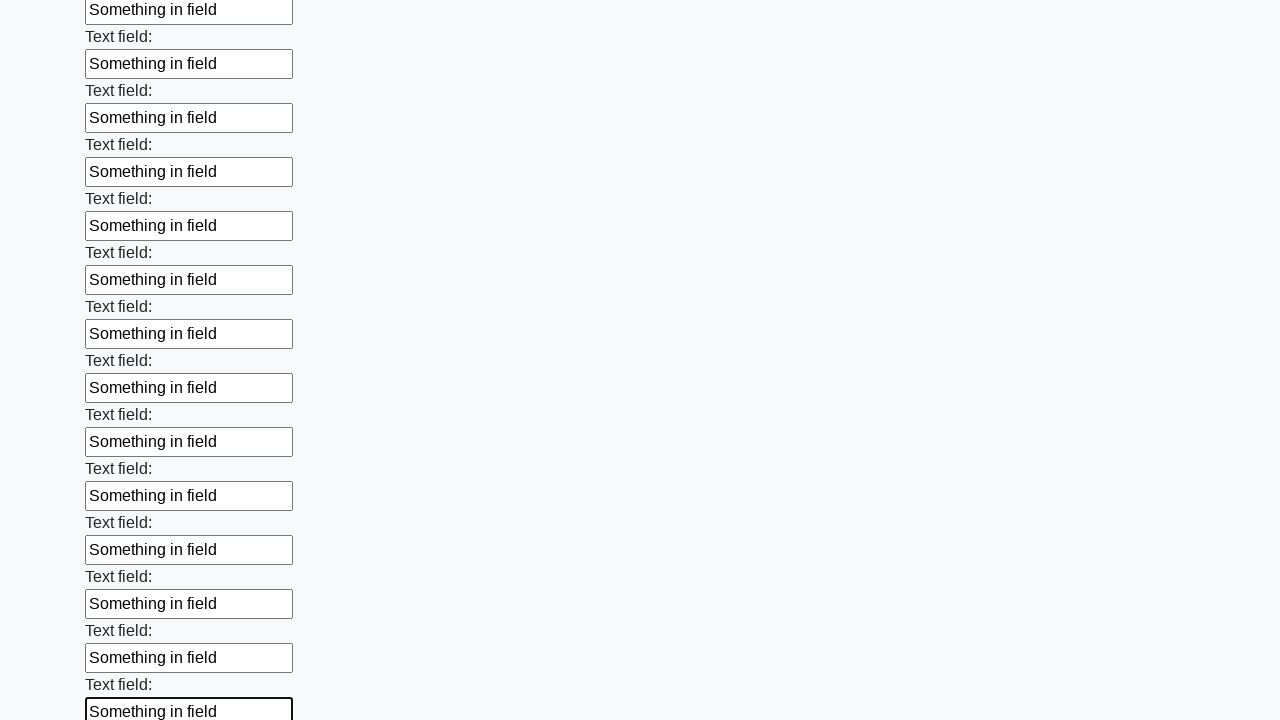

Filled a text input field with 'Something in field' on [type="text"] >> nth=66
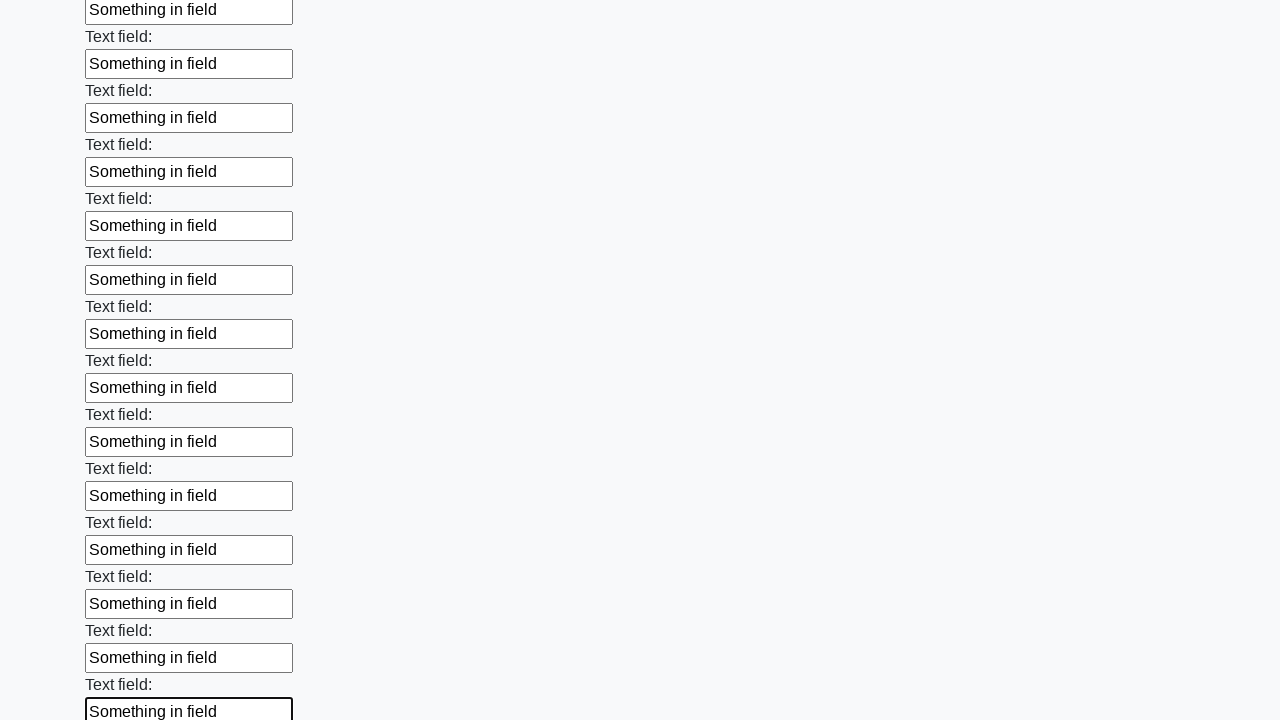

Filled a text input field with 'Something in field' on [type="text"] >> nth=67
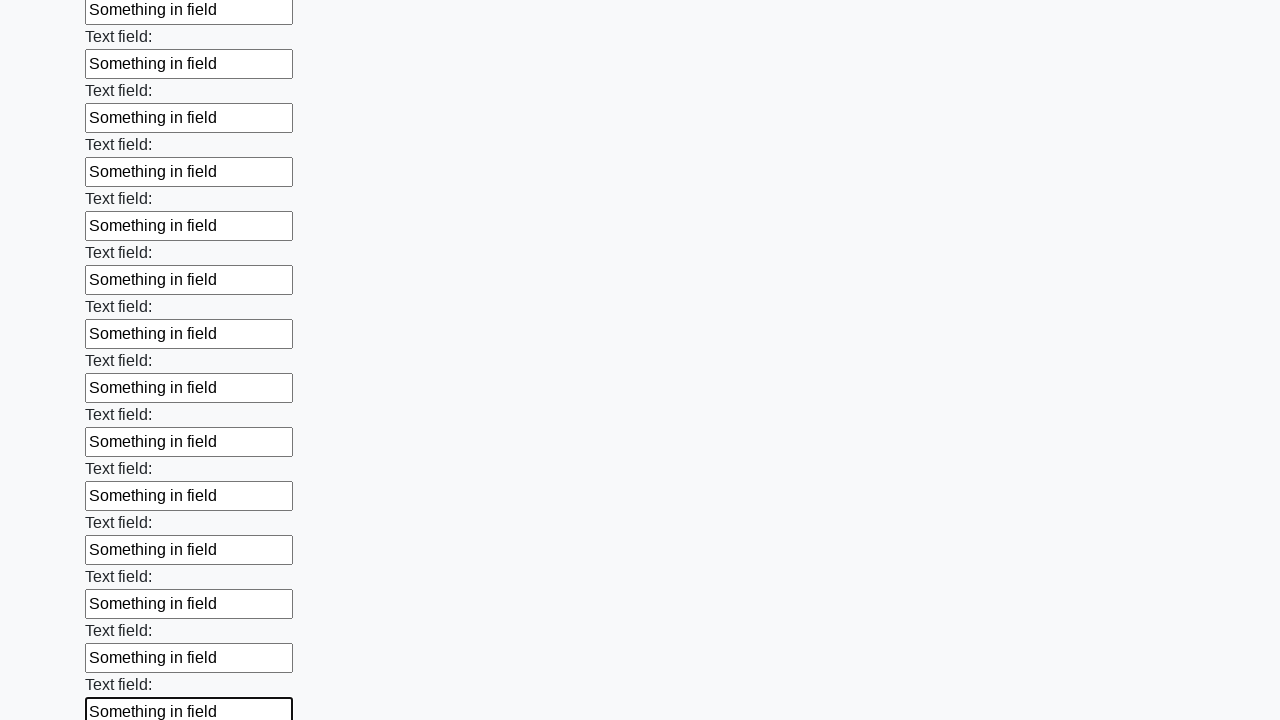

Filled a text input field with 'Something in field' on [type="text"] >> nth=68
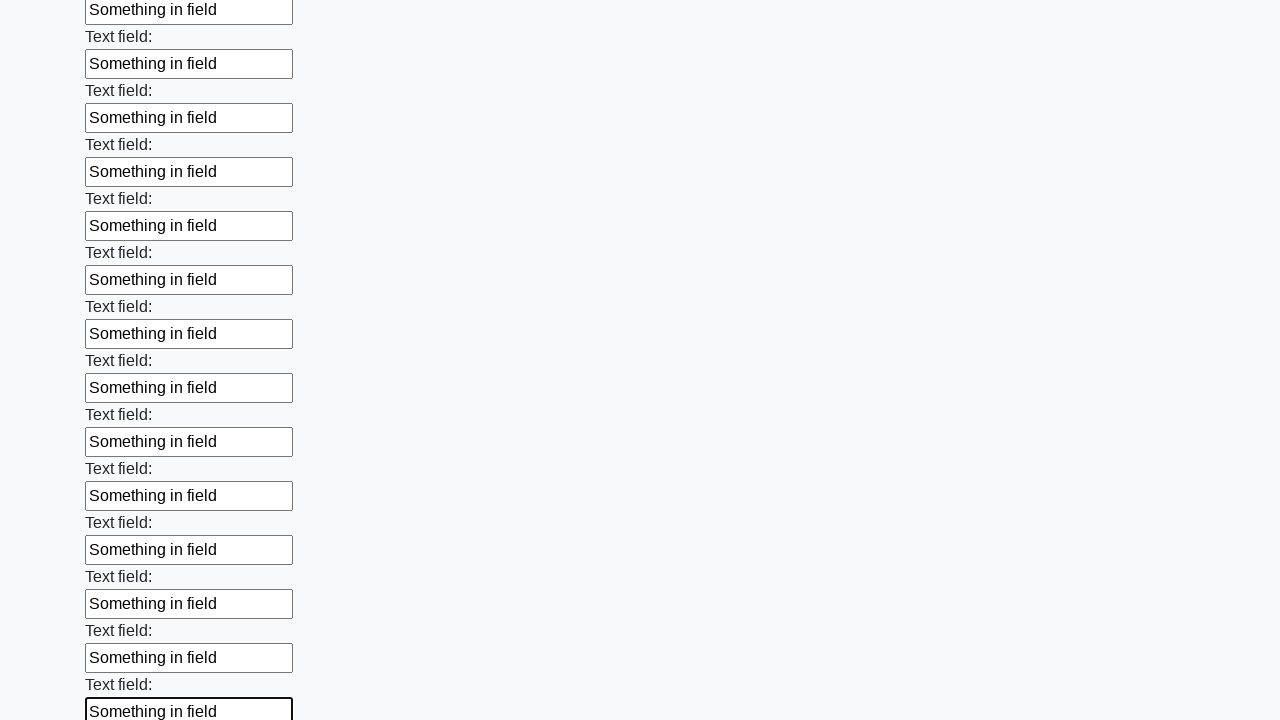

Filled a text input field with 'Something in field' on [type="text"] >> nth=69
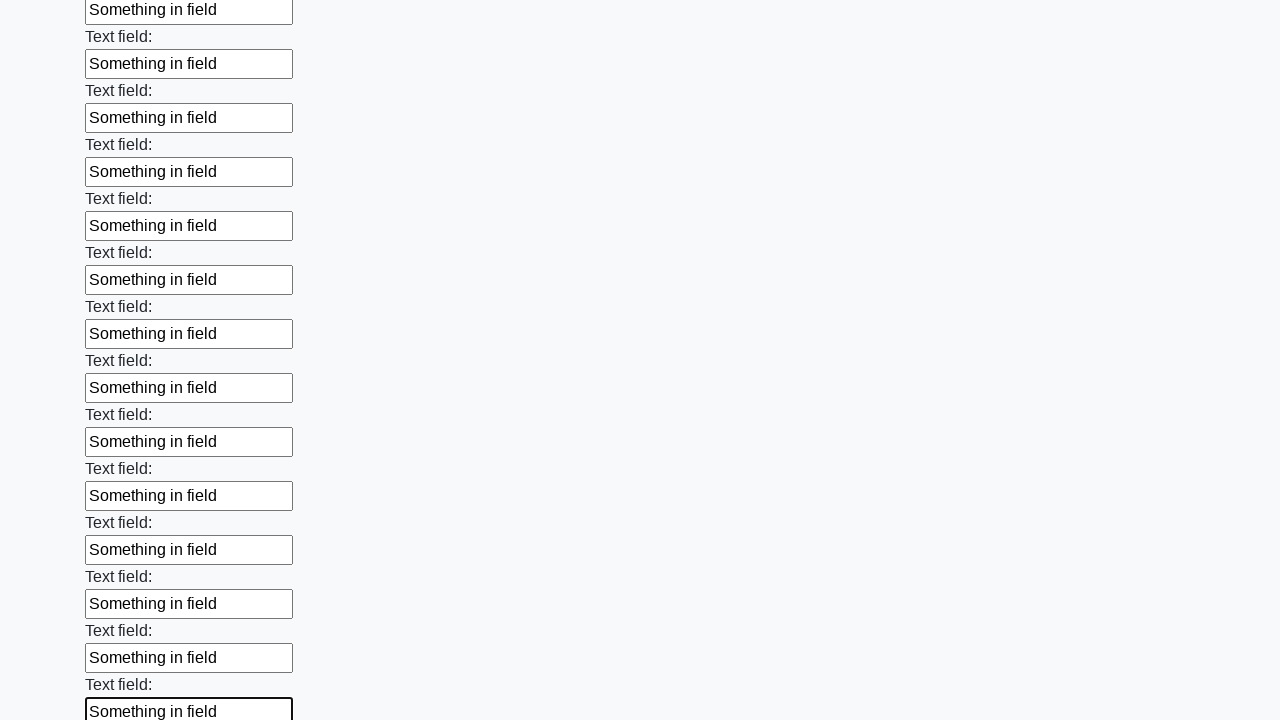

Filled a text input field with 'Something in field' on [type="text"] >> nth=70
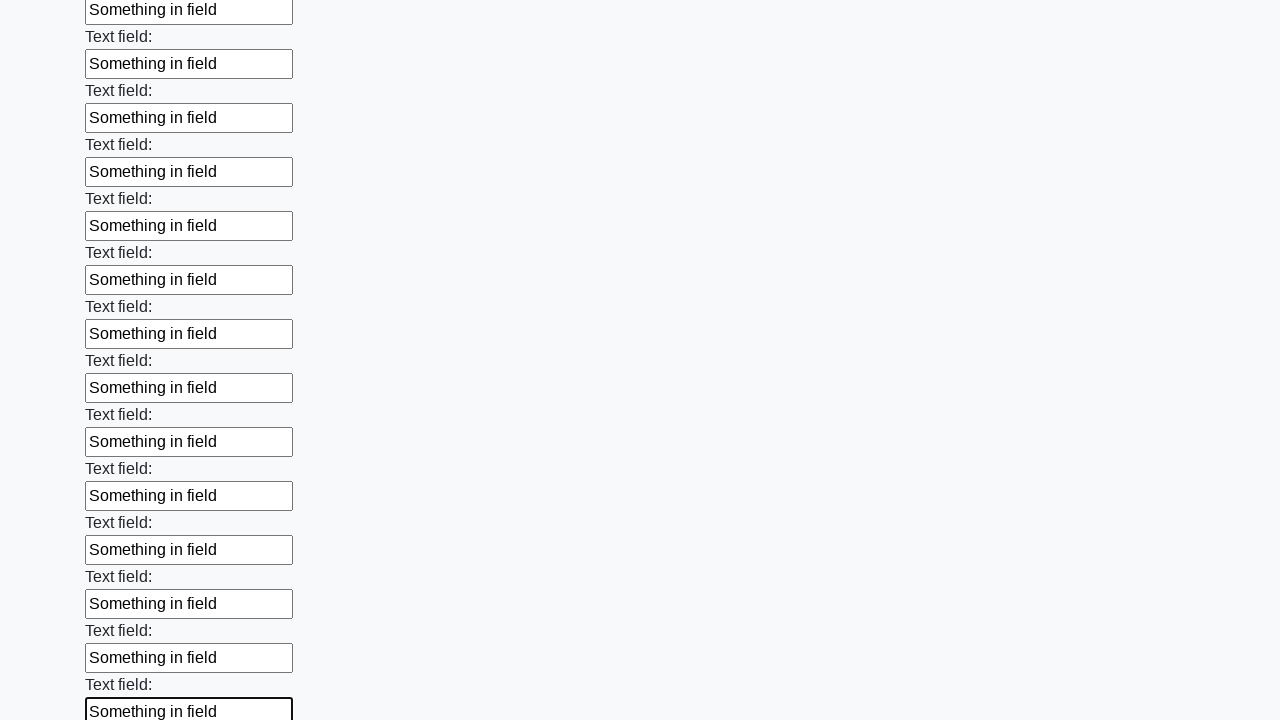

Filled a text input field with 'Something in field' on [type="text"] >> nth=71
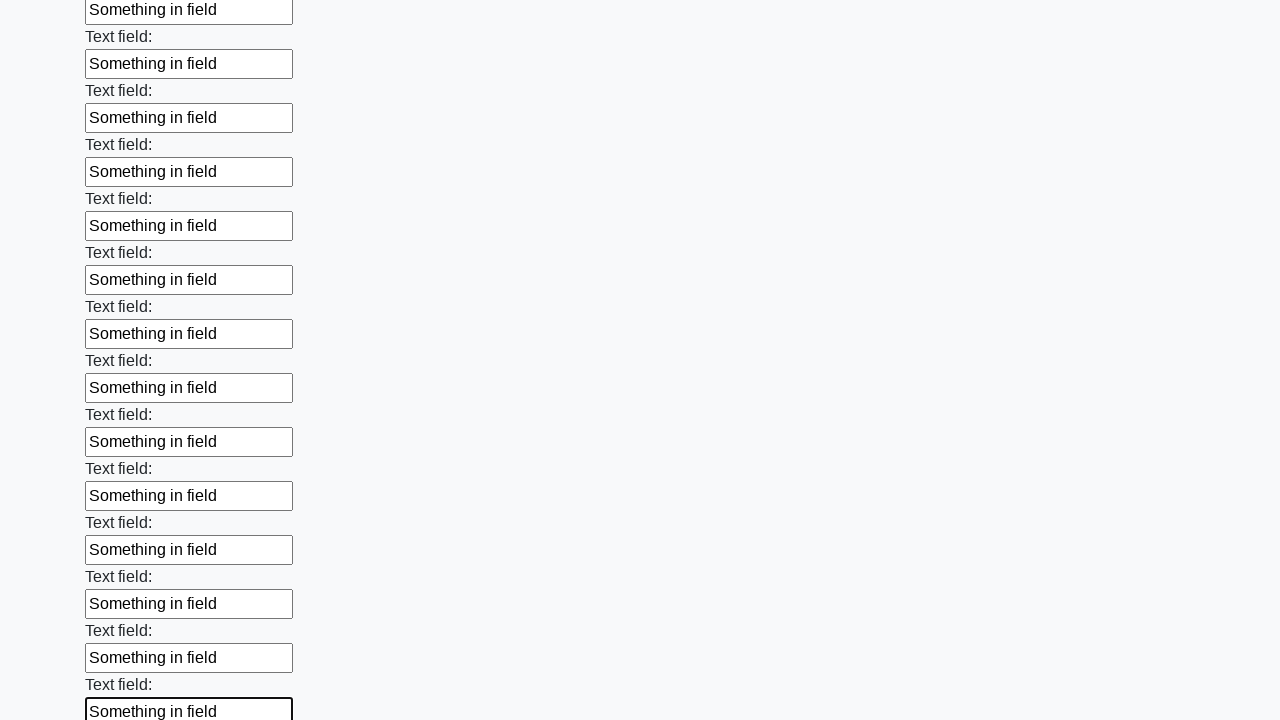

Filled a text input field with 'Something in field' on [type="text"] >> nth=72
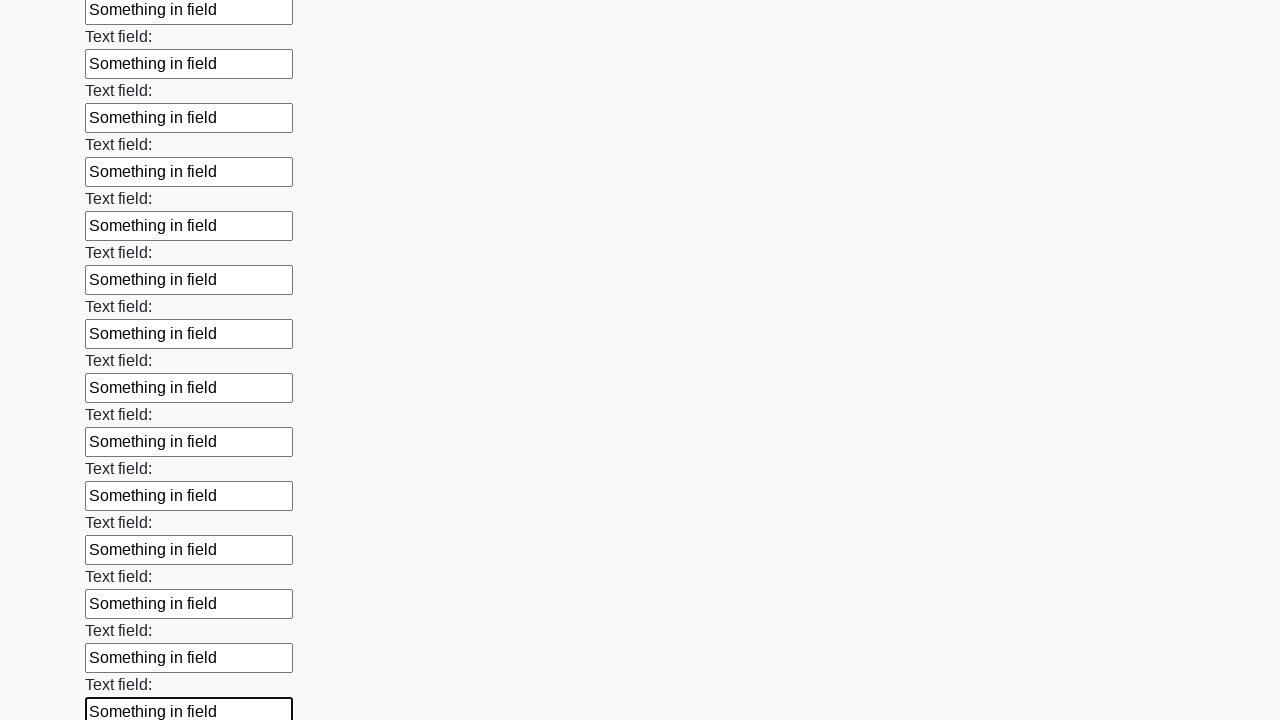

Filled a text input field with 'Something in field' on [type="text"] >> nth=73
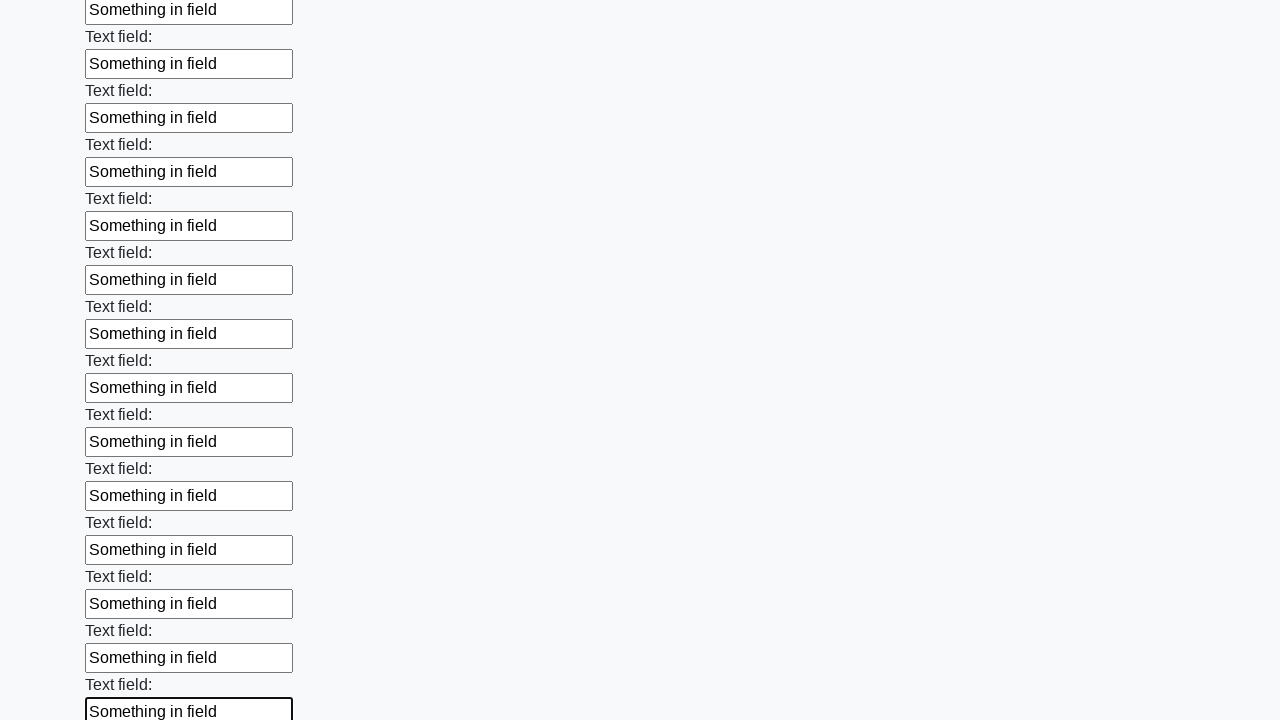

Filled a text input field with 'Something in field' on [type="text"] >> nth=74
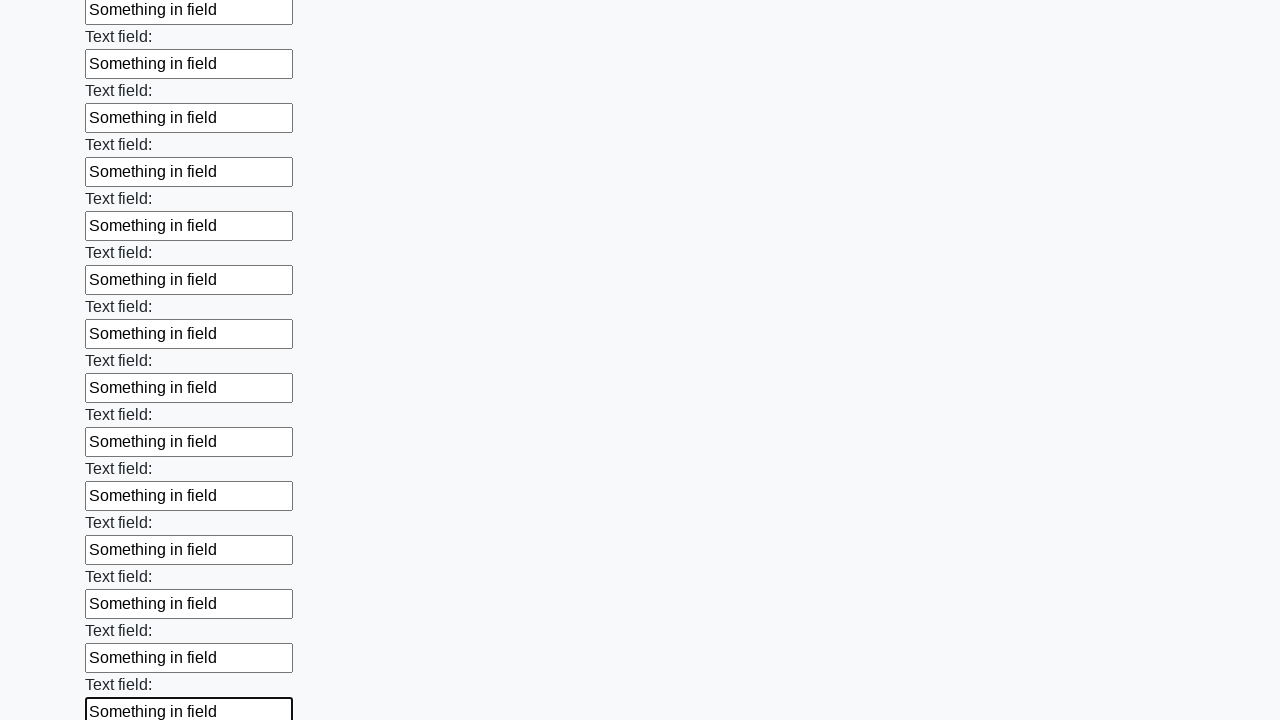

Filled a text input field with 'Something in field' on [type="text"] >> nth=75
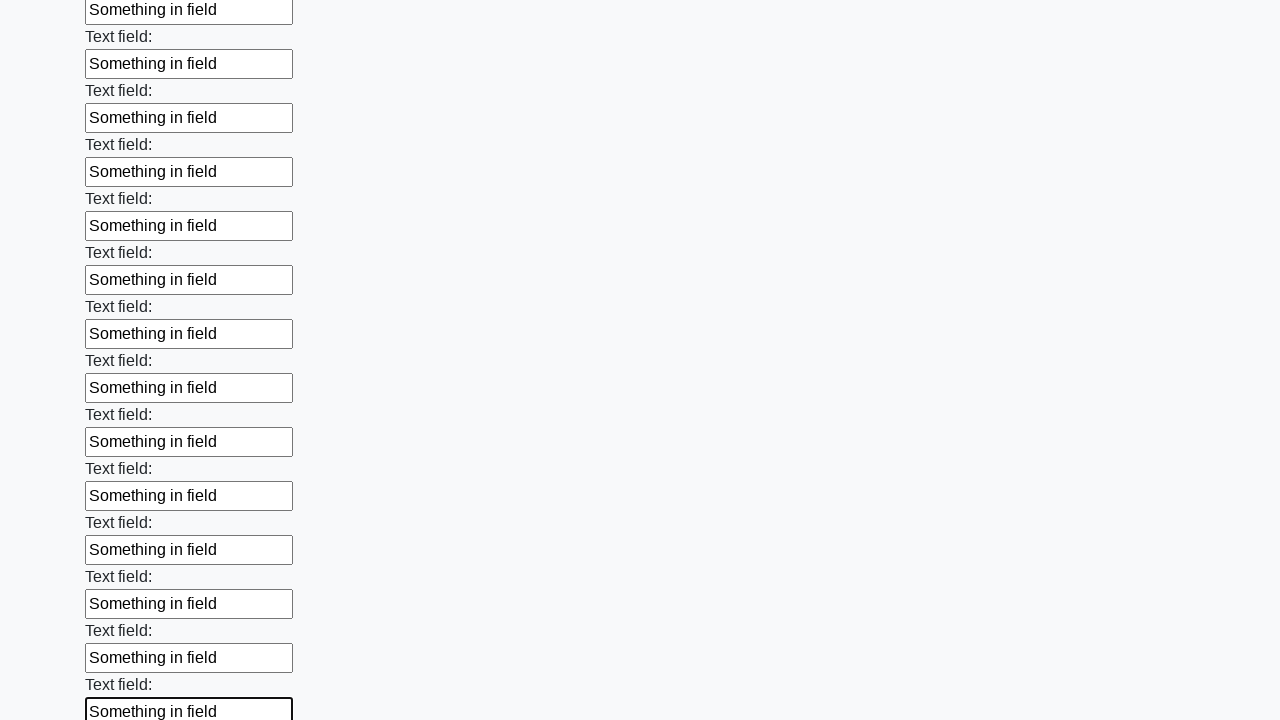

Filled a text input field with 'Something in field' on [type="text"] >> nth=76
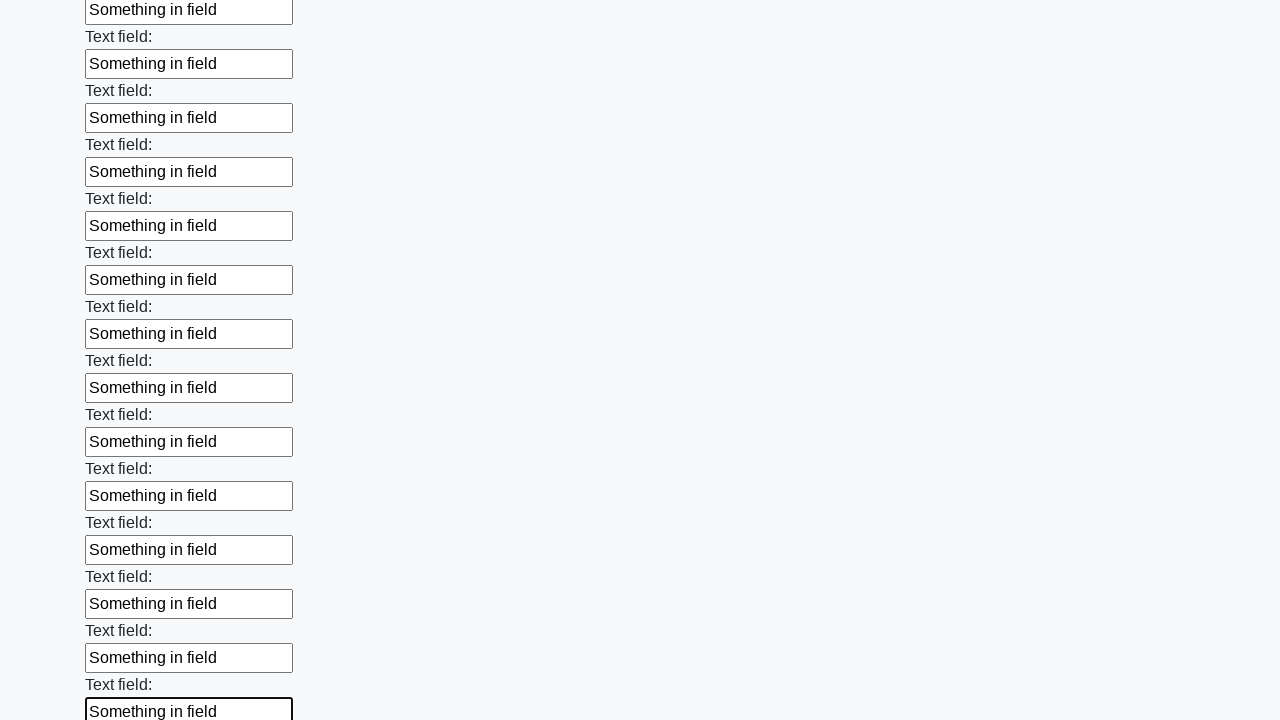

Filled a text input field with 'Something in field' on [type="text"] >> nth=77
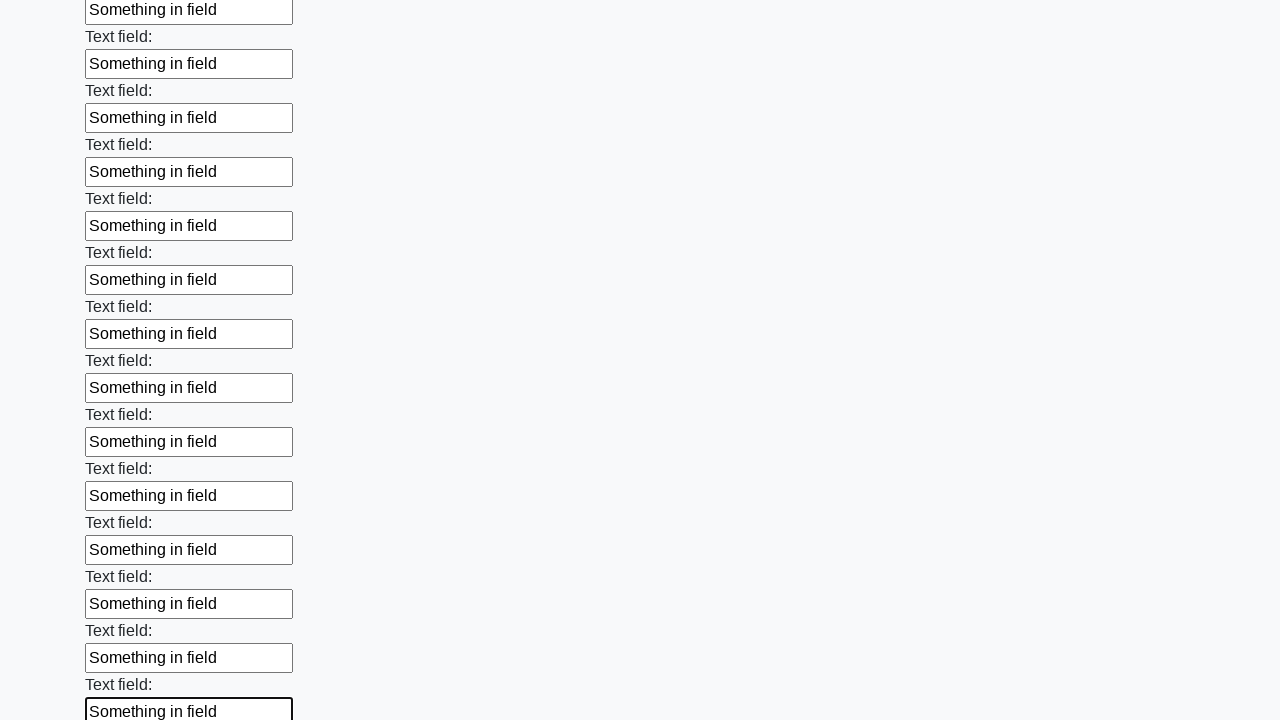

Filled a text input field with 'Something in field' on [type="text"] >> nth=78
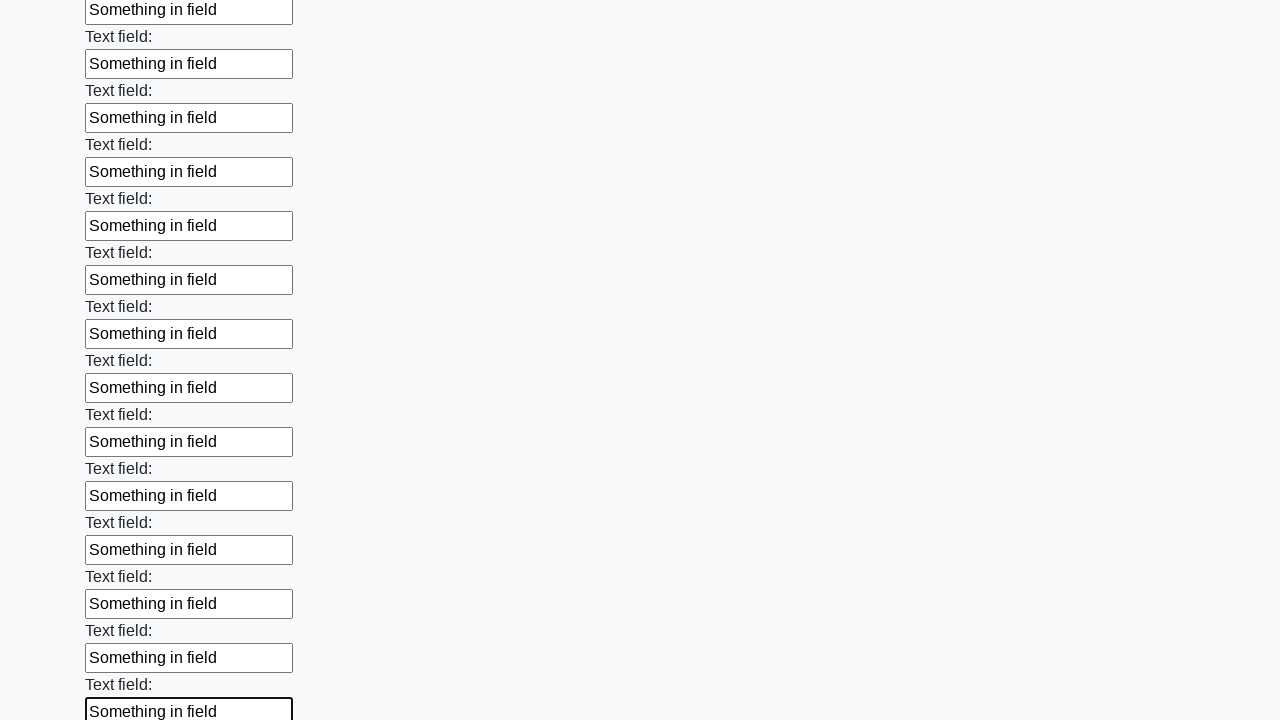

Filled a text input field with 'Something in field' on [type="text"] >> nth=79
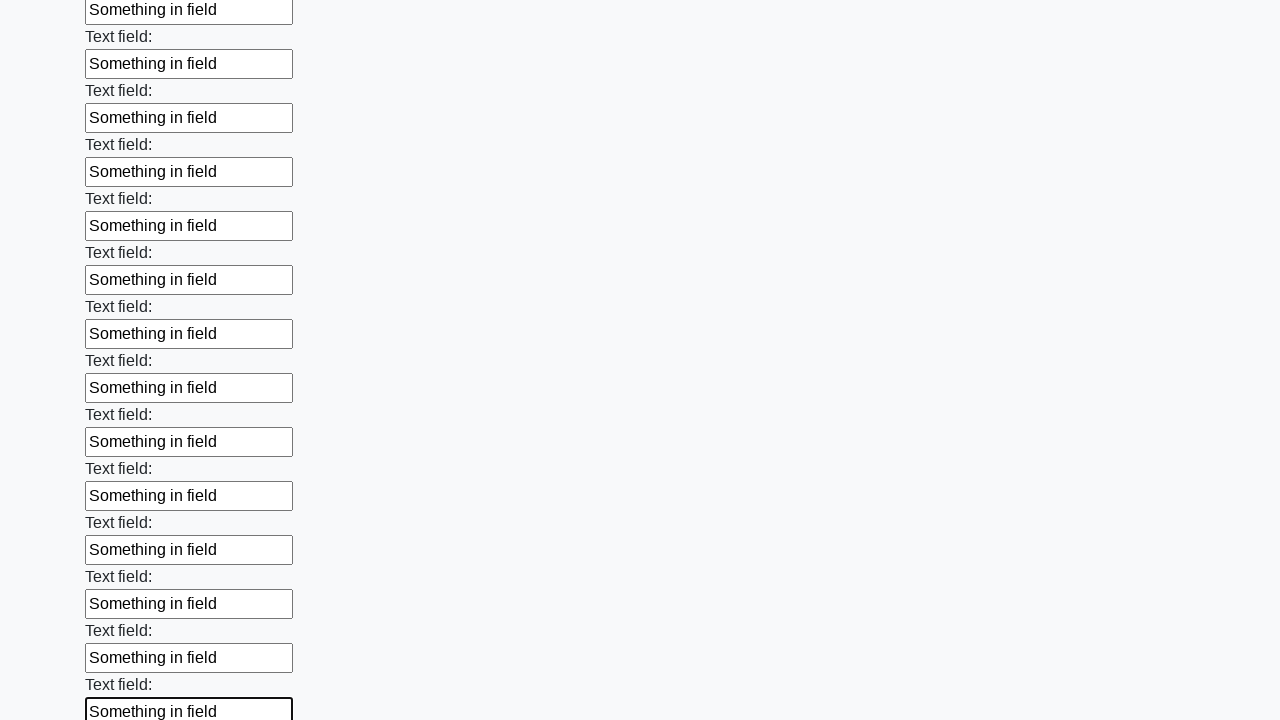

Filled a text input field with 'Something in field' on [type="text"] >> nth=80
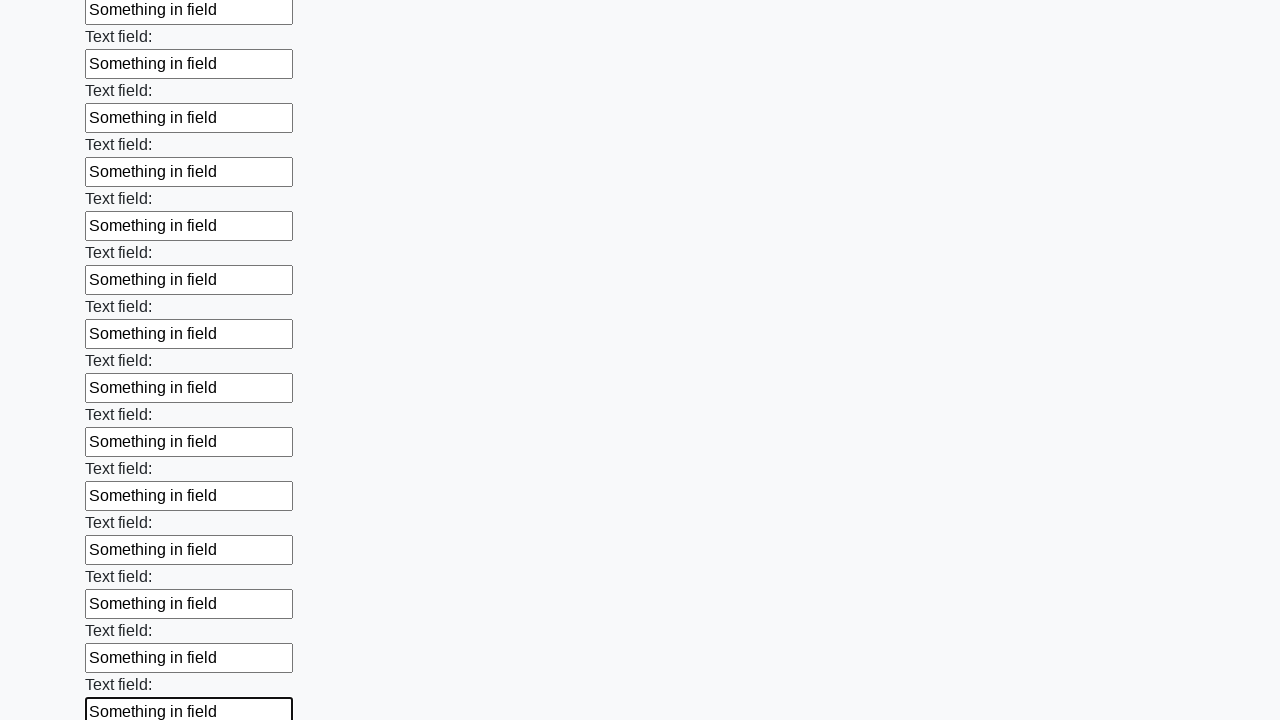

Filled a text input field with 'Something in field' on [type="text"] >> nth=81
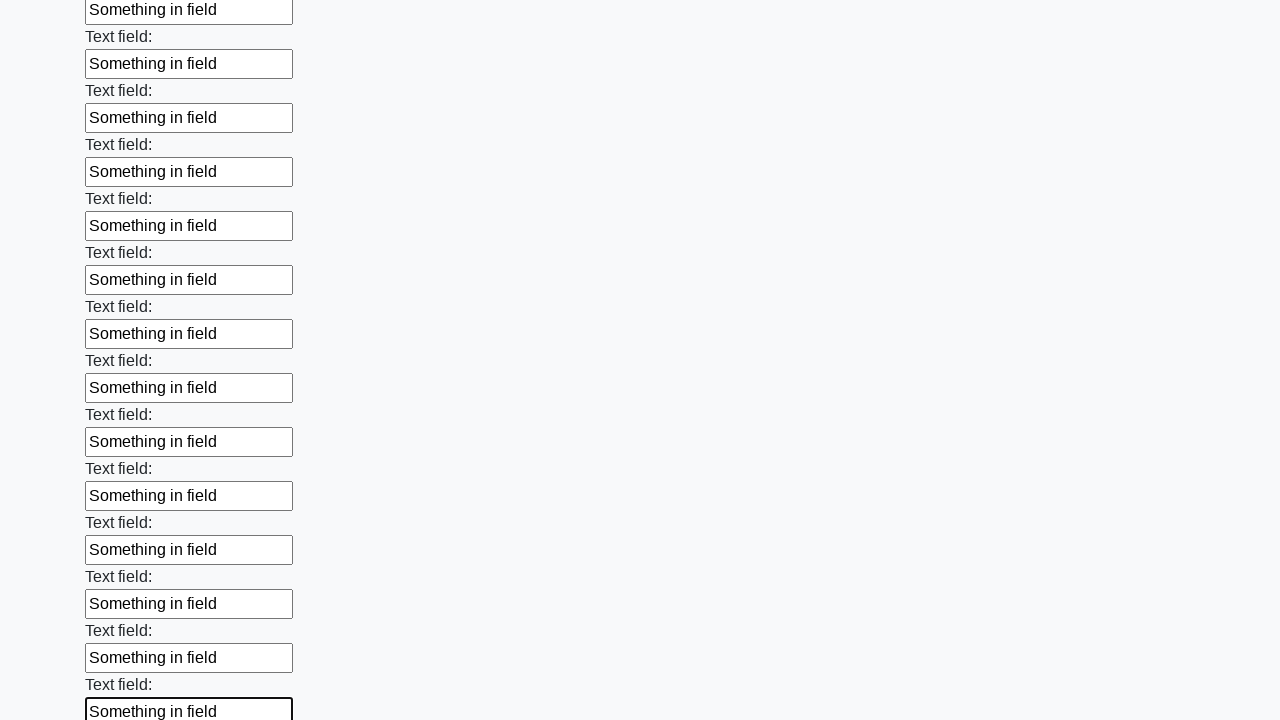

Filled a text input field with 'Something in field' on [type="text"] >> nth=82
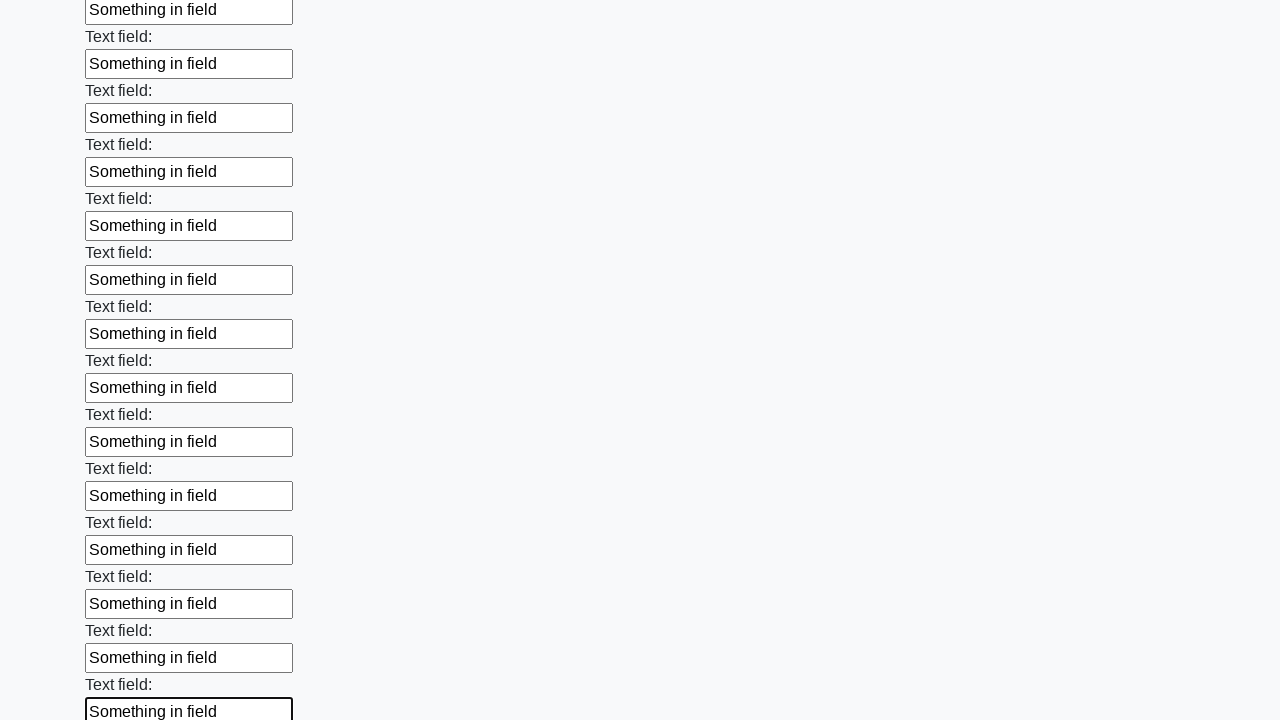

Filled a text input field with 'Something in field' on [type="text"] >> nth=83
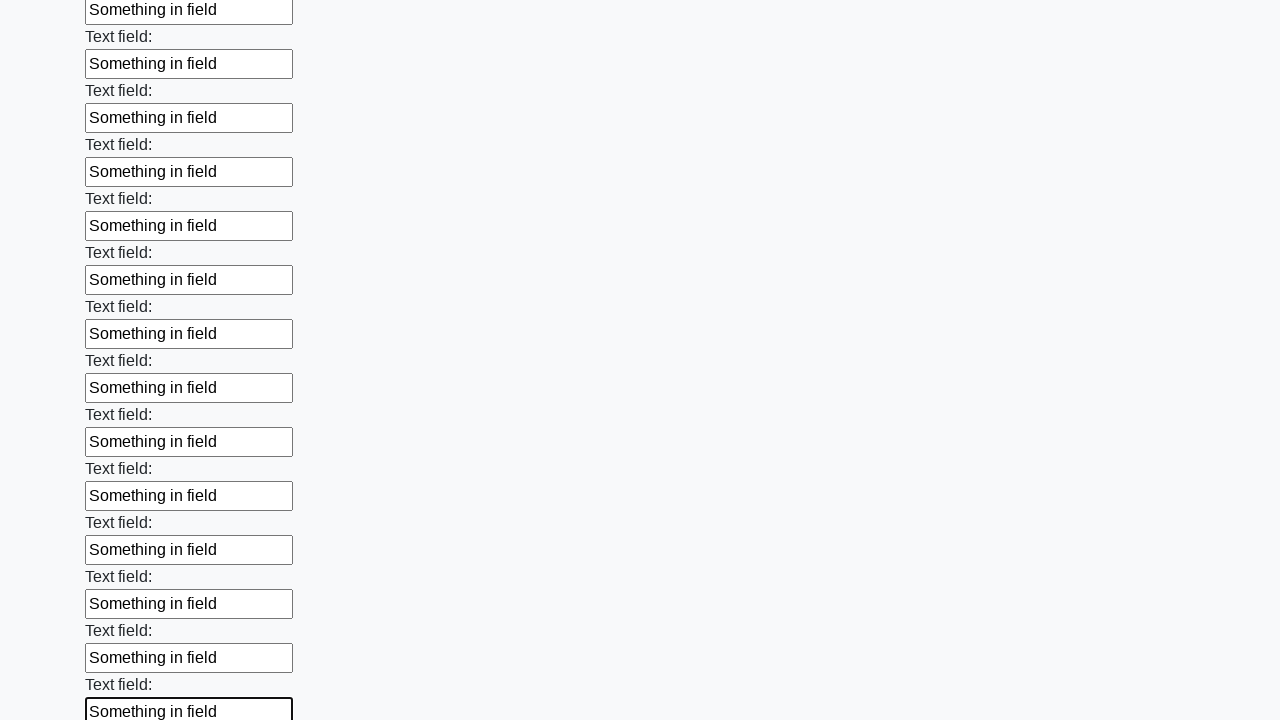

Filled a text input field with 'Something in field' on [type="text"] >> nth=84
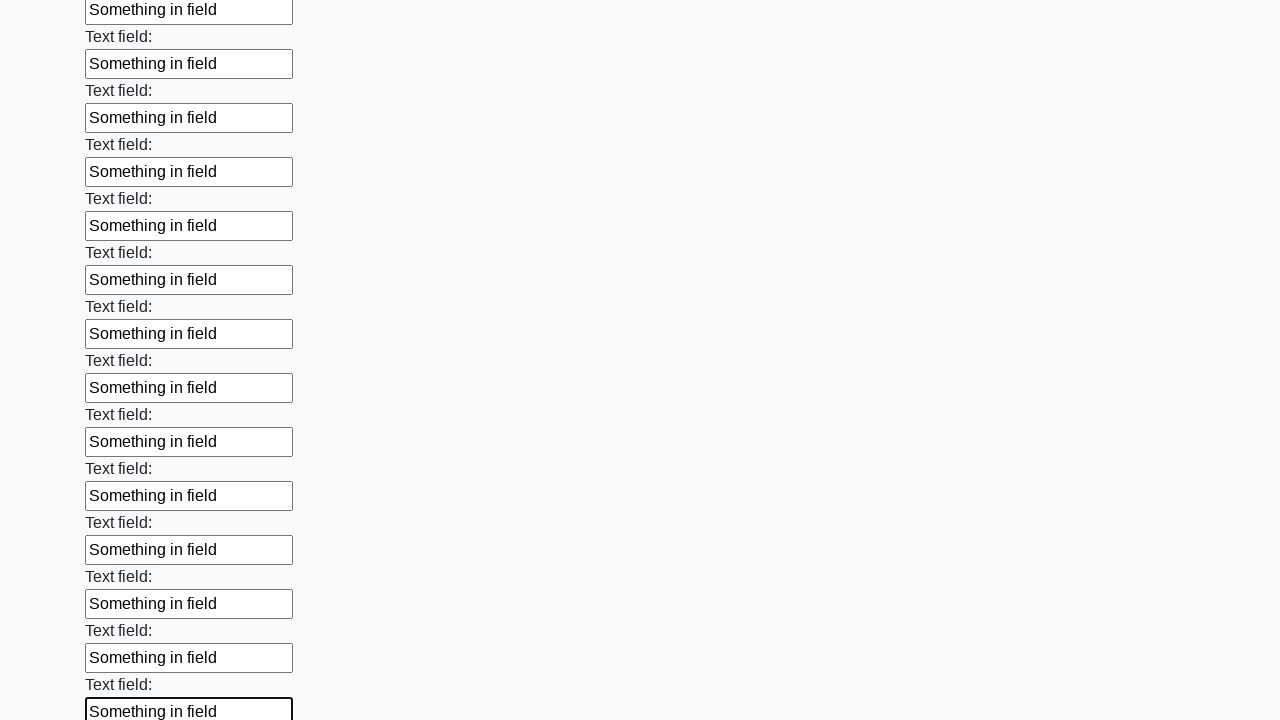

Filled a text input field with 'Something in field' on [type="text"] >> nth=85
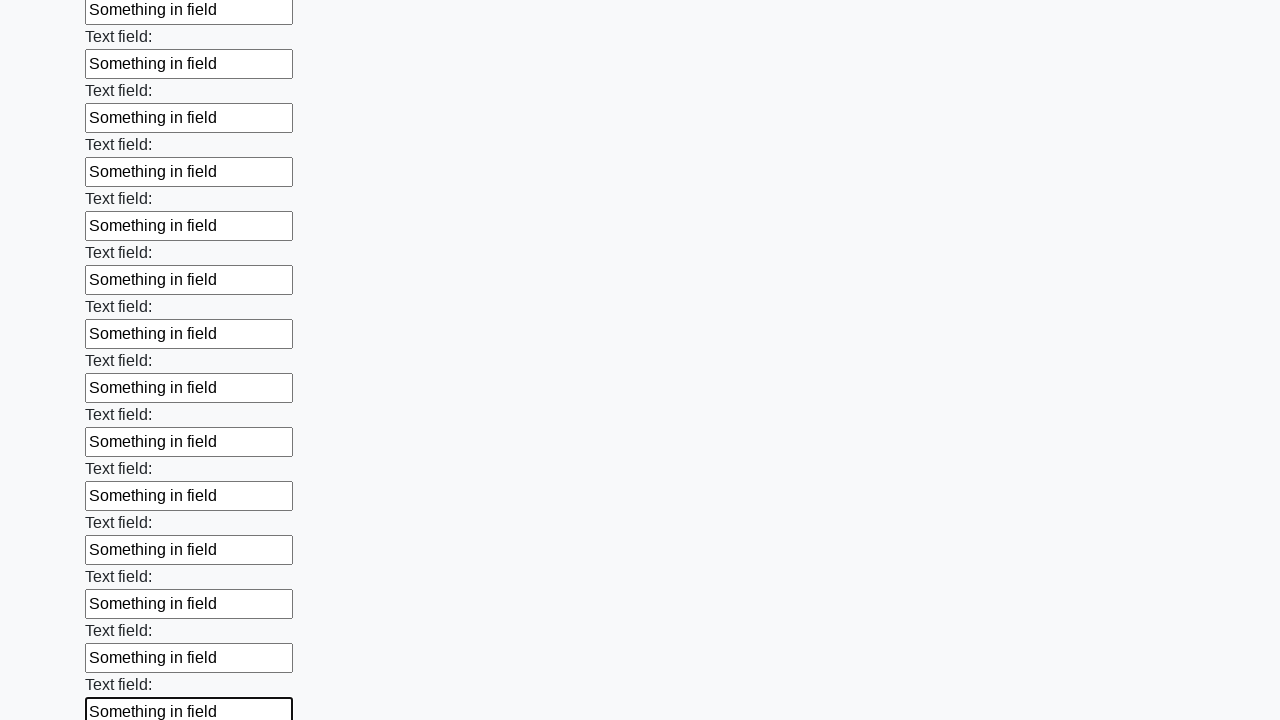

Filled a text input field with 'Something in field' on [type="text"] >> nth=86
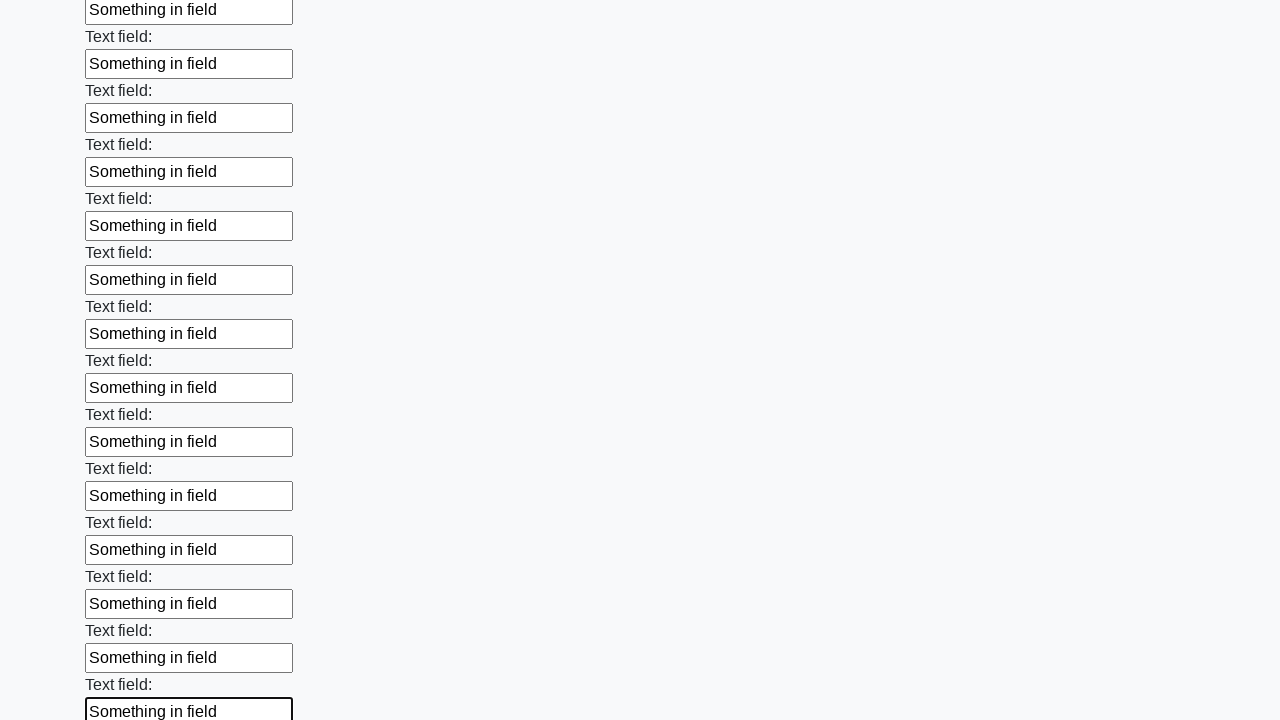

Filled a text input field with 'Something in field' on [type="text"] >> nth=87
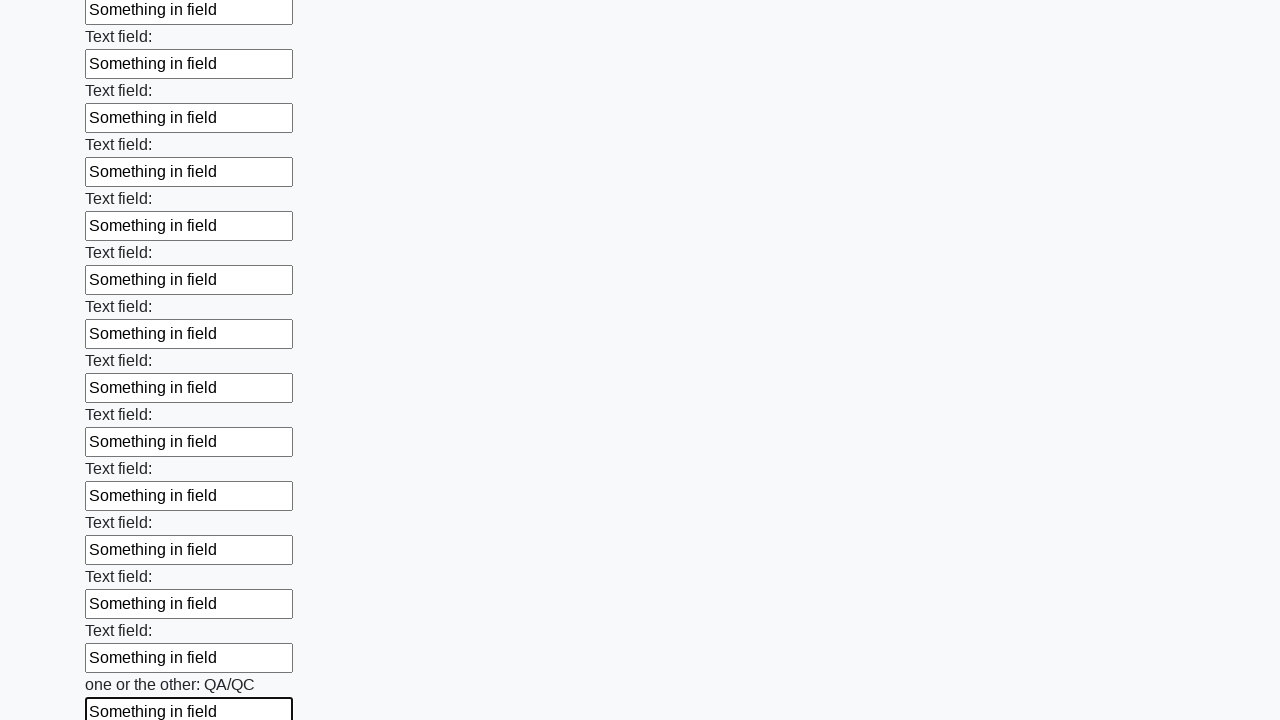

Filled a text input field with 'Something in field' on [type="text"] >> nth=88
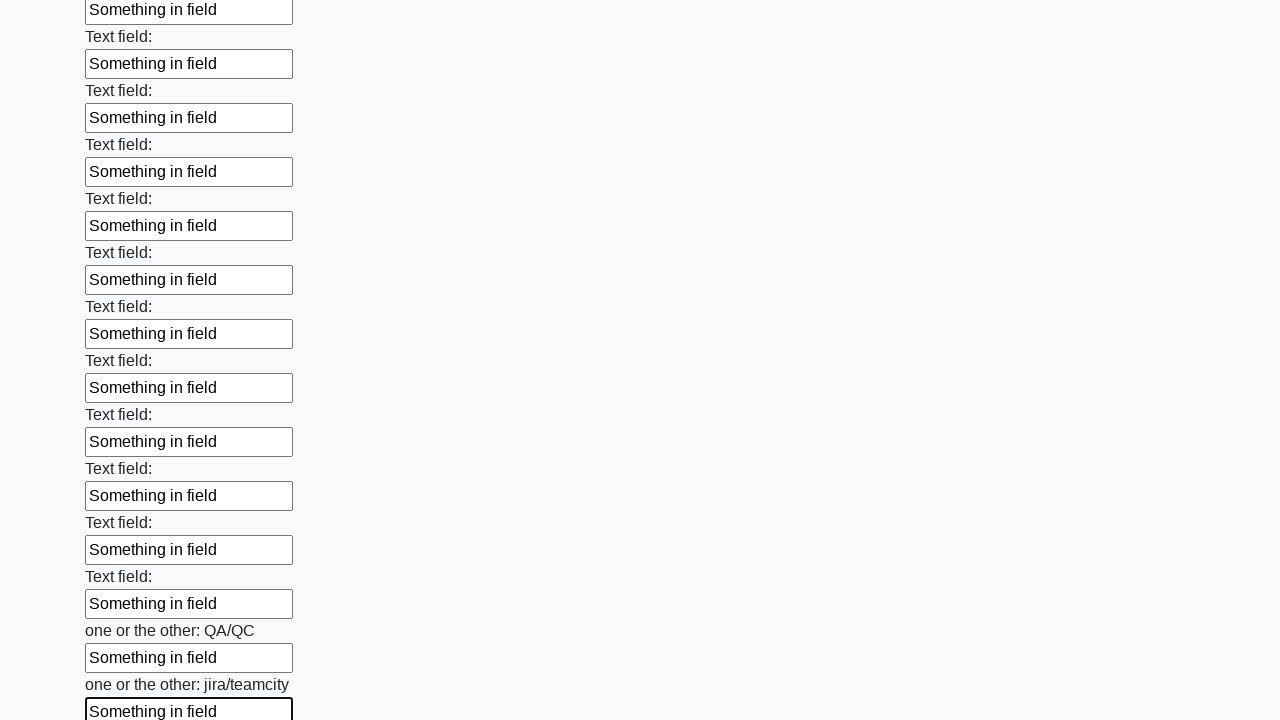

Filled a text input field with 'Something in field' on [type="text"] >> nth=89
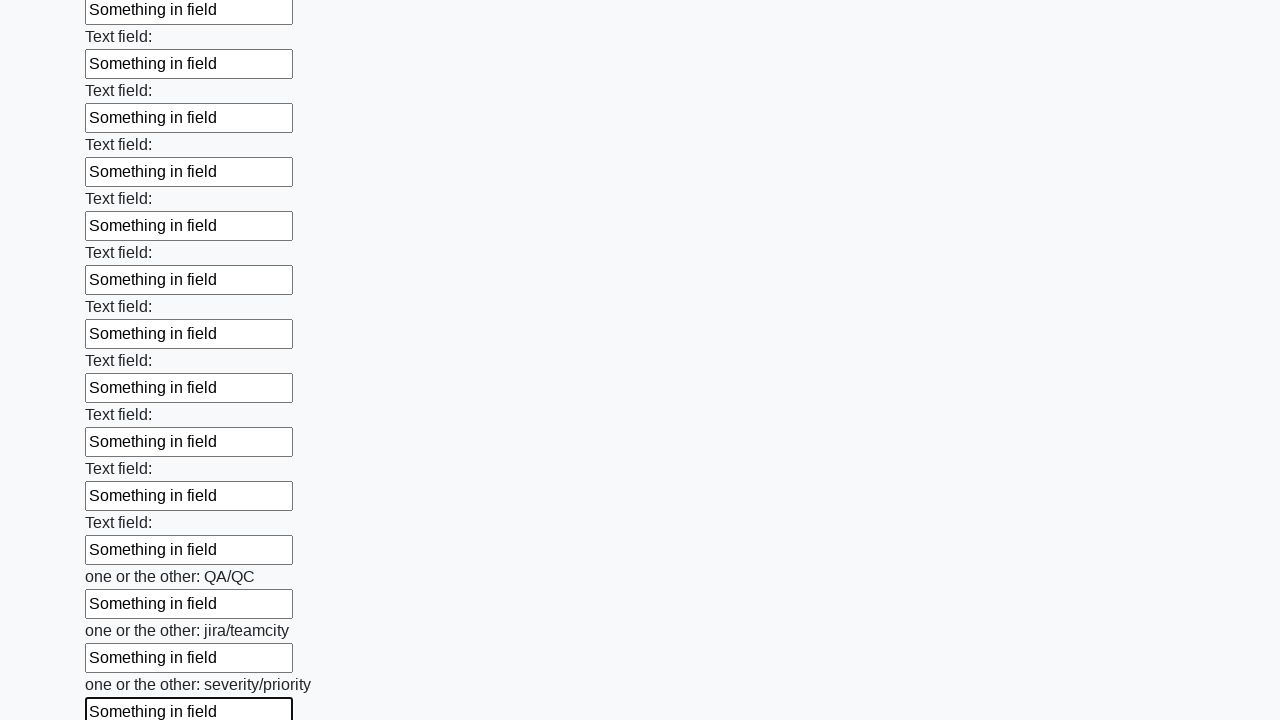

Filled a text input field with 'Something in field' on [type="text"] >> nth=90
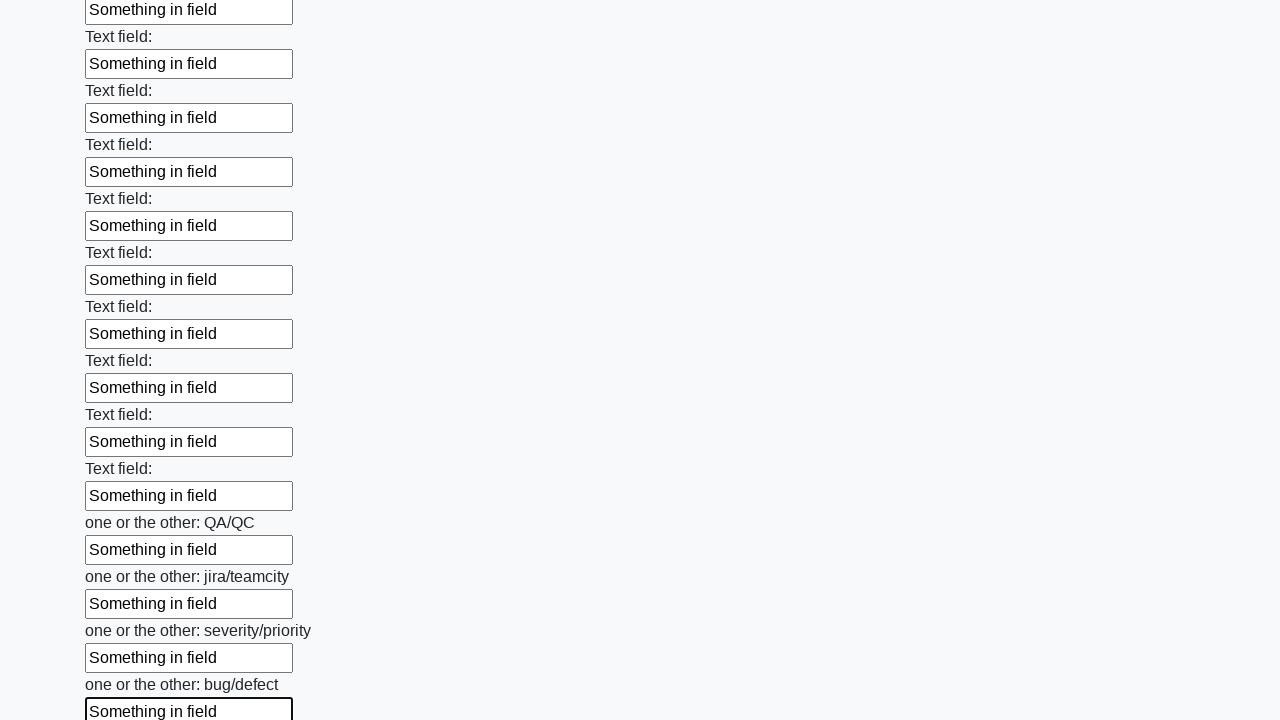

Filled a text input field with 'Something in field' on [type="text"] >> nth=91
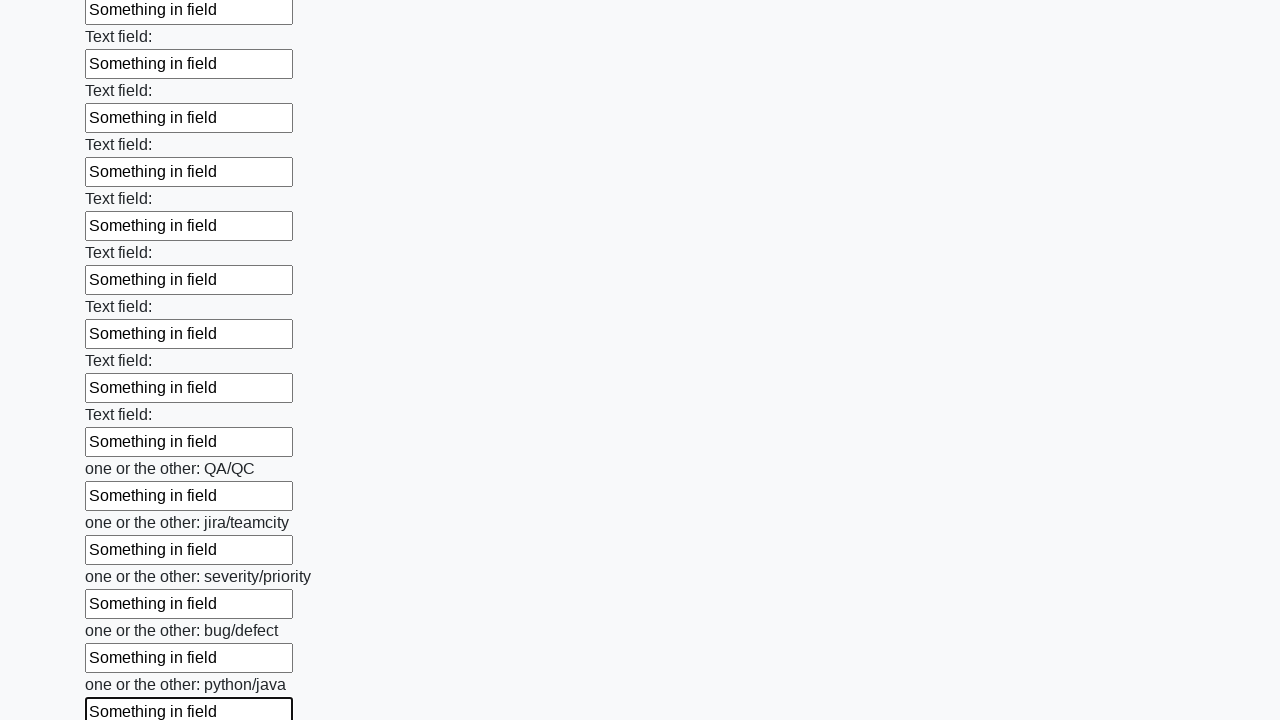

Filled a text input field with 'Something in field' on [type="text"] >> nth=92
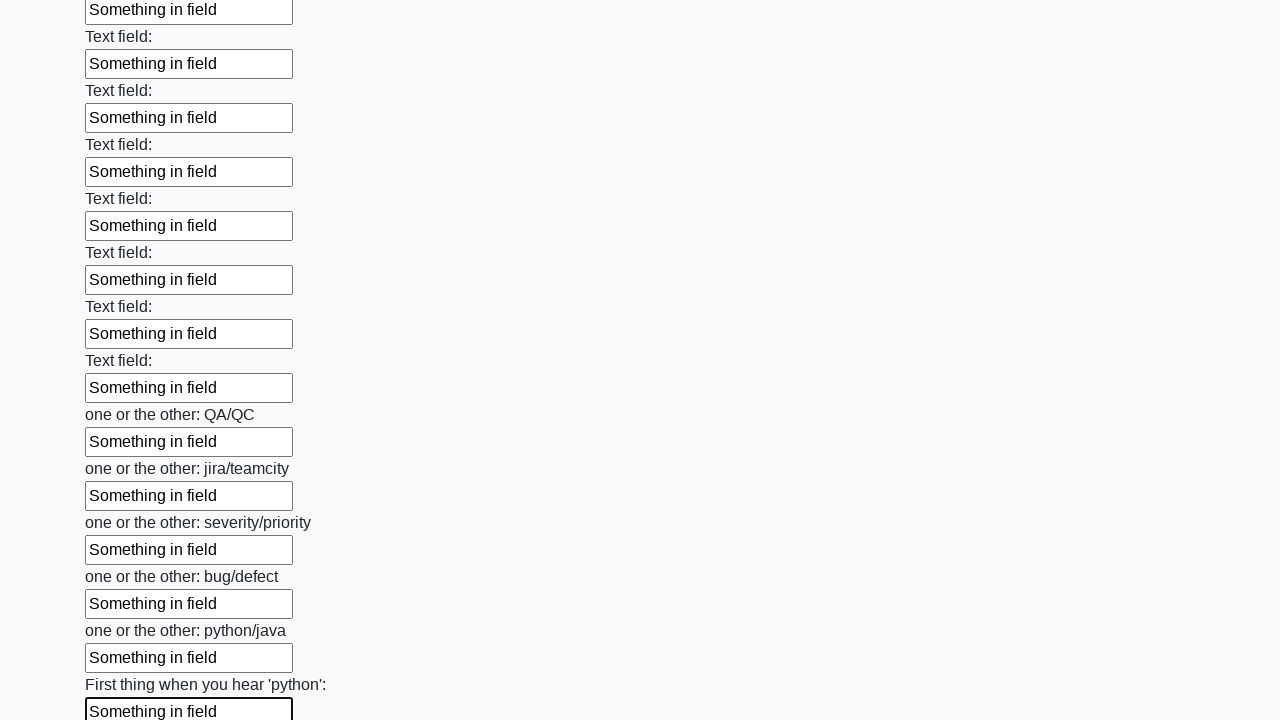

Filled a text input field with 'Something in field' on [type="text"] >> nth=93
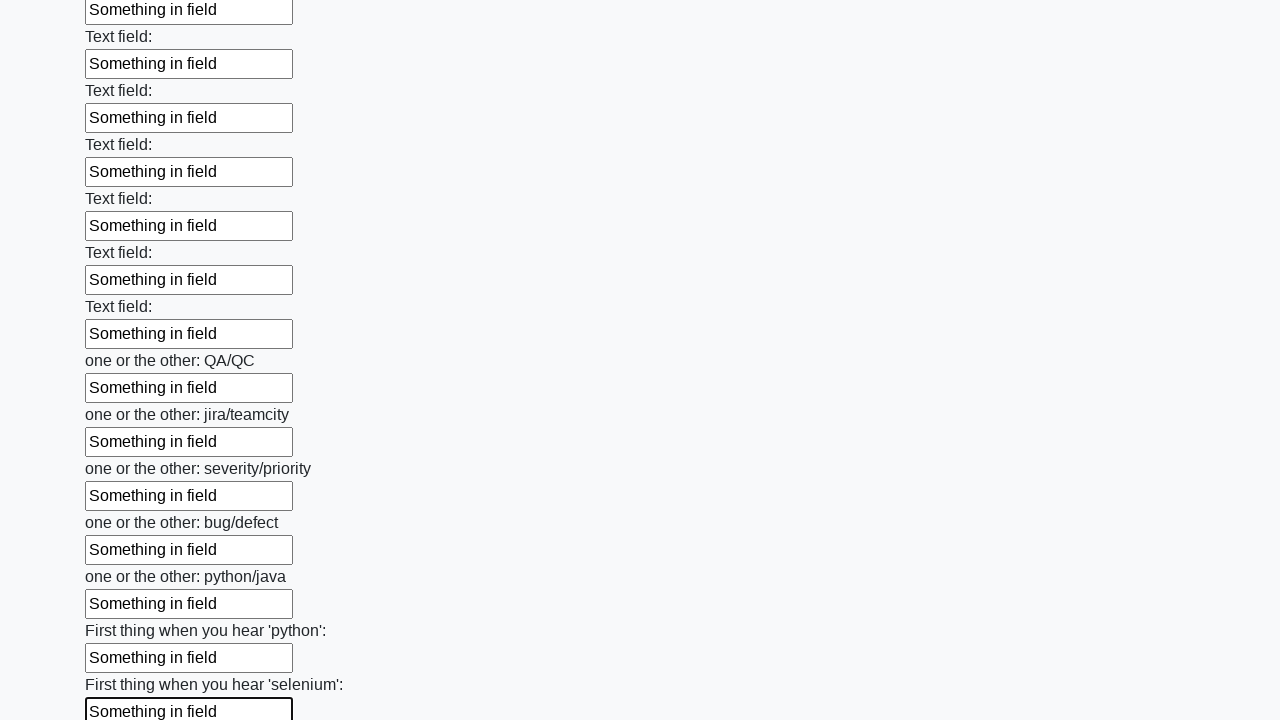

Filled a text input field with 'Something in field' on [type="text"] >> nth=94
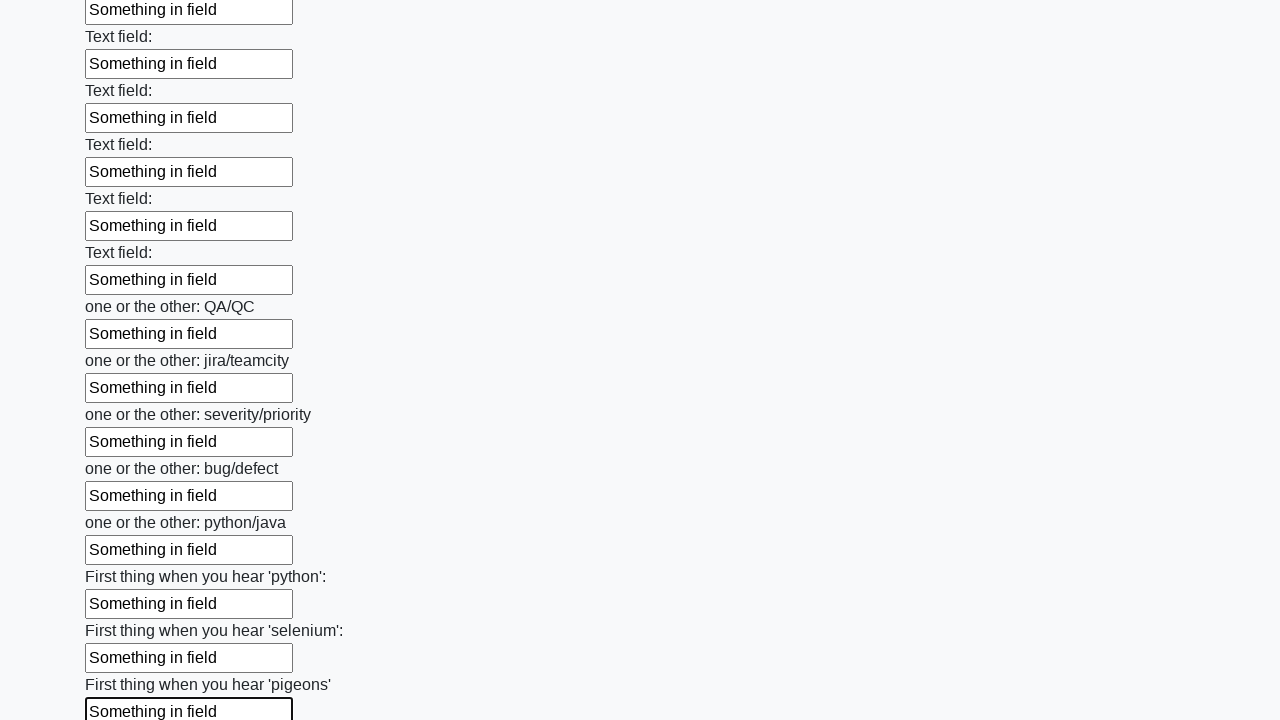

Filled a text input field with 'Something in field' on [type="text"] >> nth=95
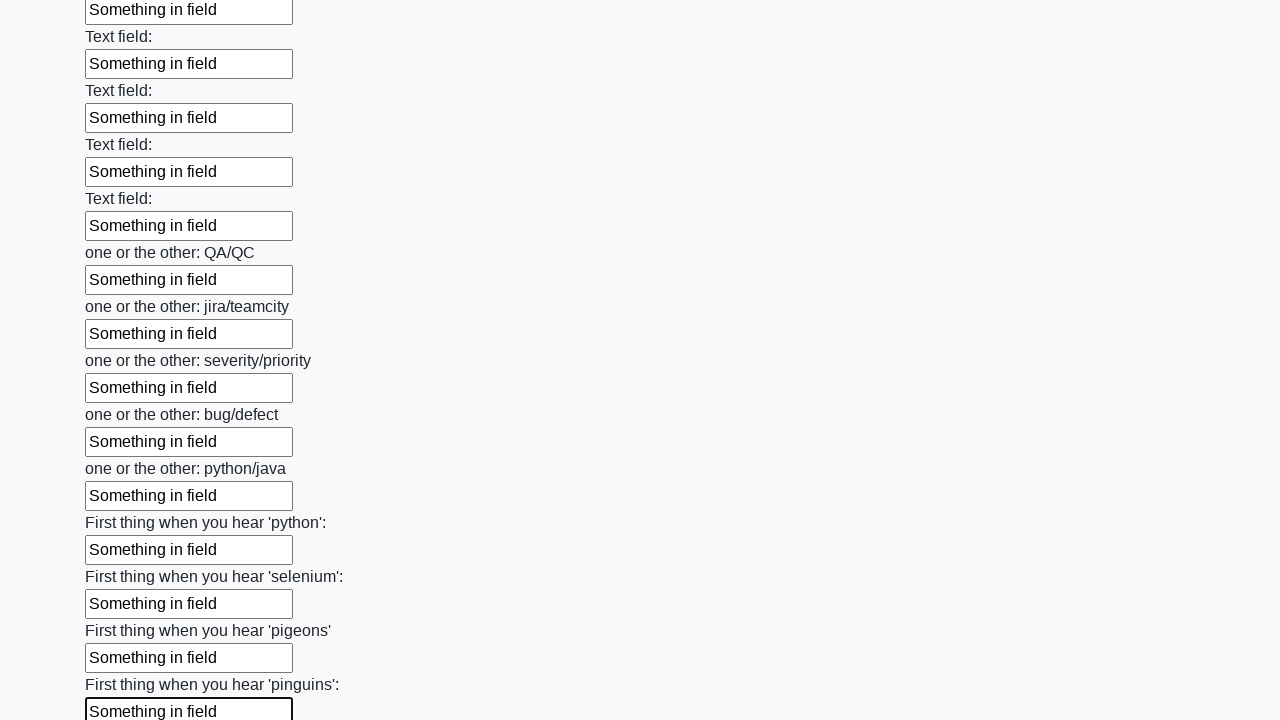

Filled a text input field with 'Something in field' on [type="text"] >> nth=96
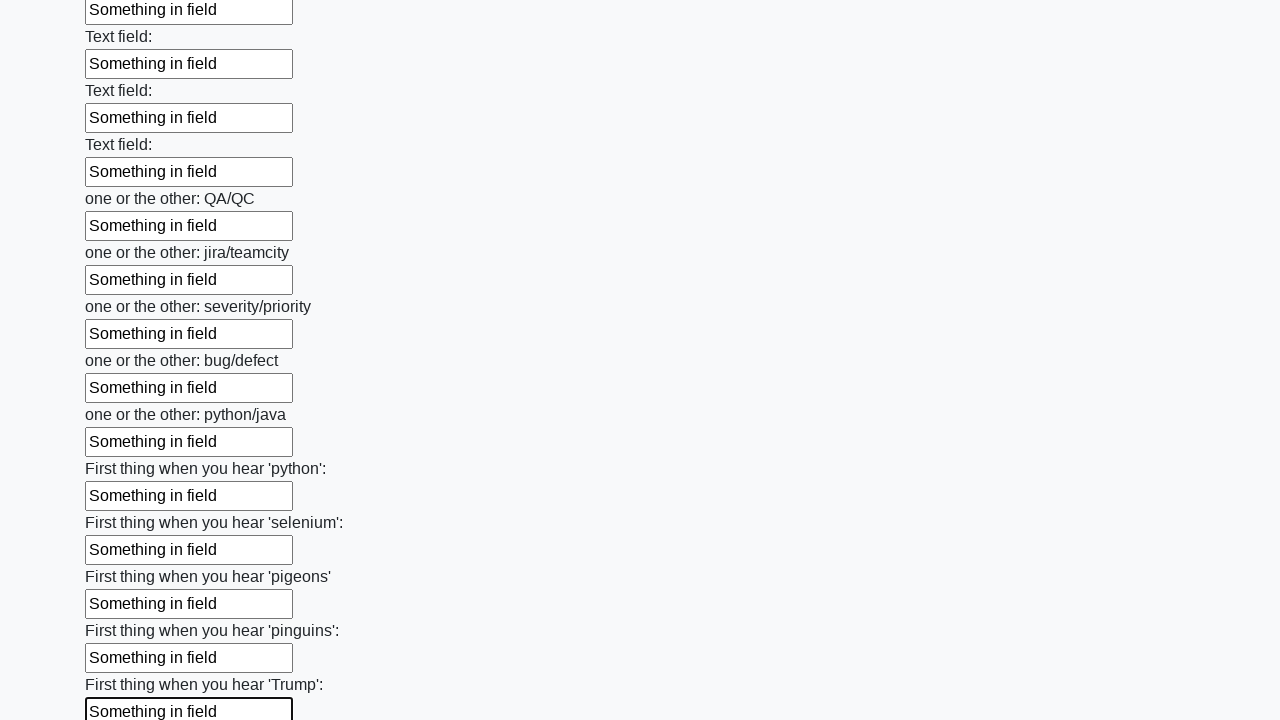

Filled a text input field with 'Something in field' on [type="text"] >> nth=97
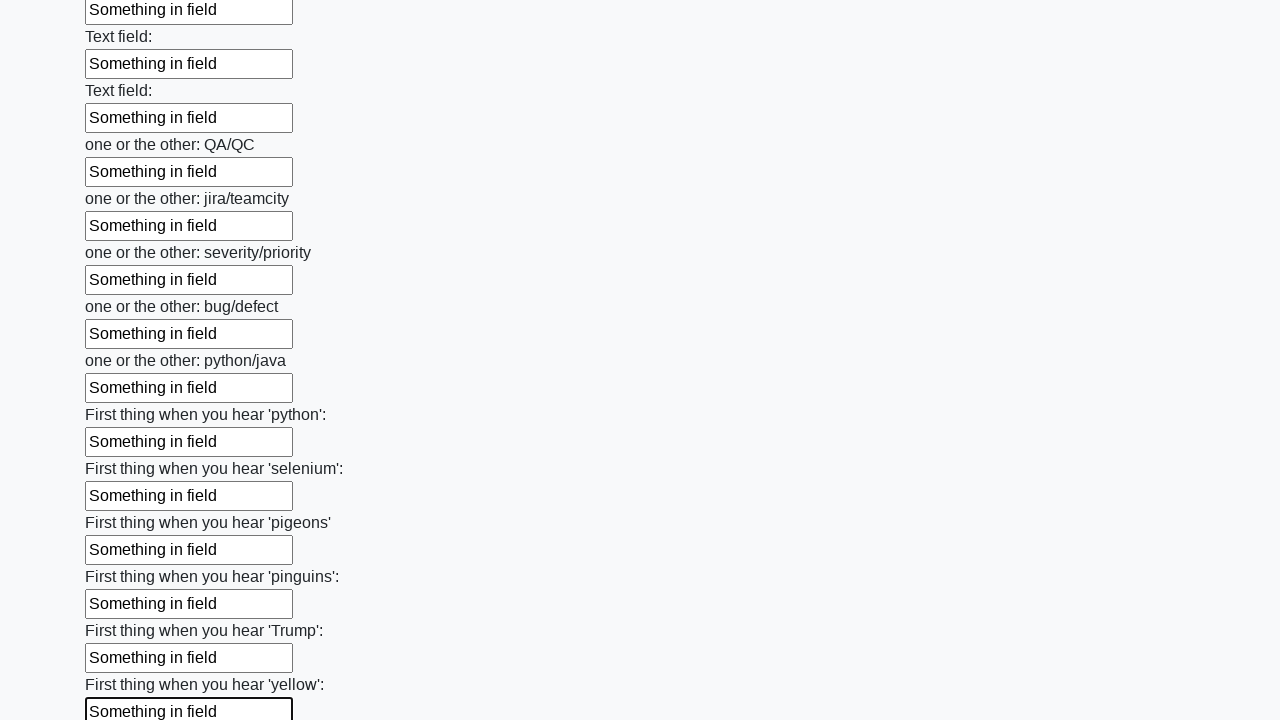

Filled a text input field with 'Something in field' on [type="text"] >> nth=98
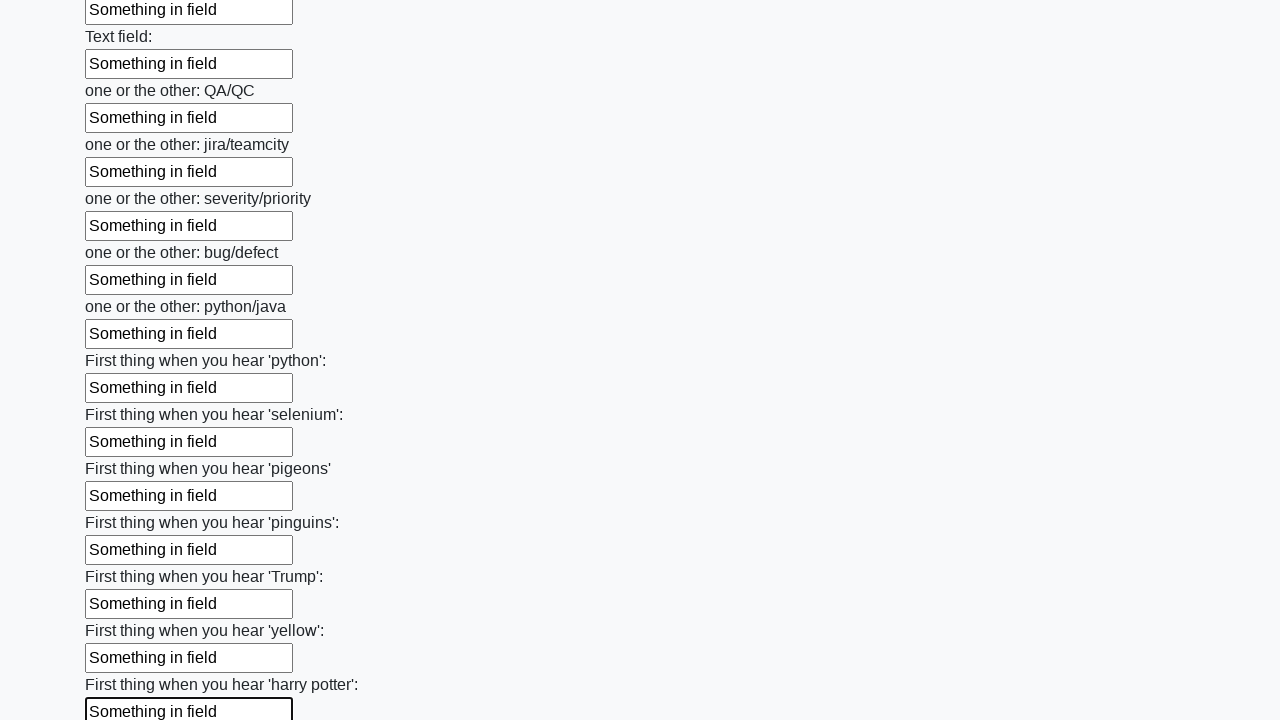

Filled a text input field with 'Something in field' on [type="text"] >> nth=99
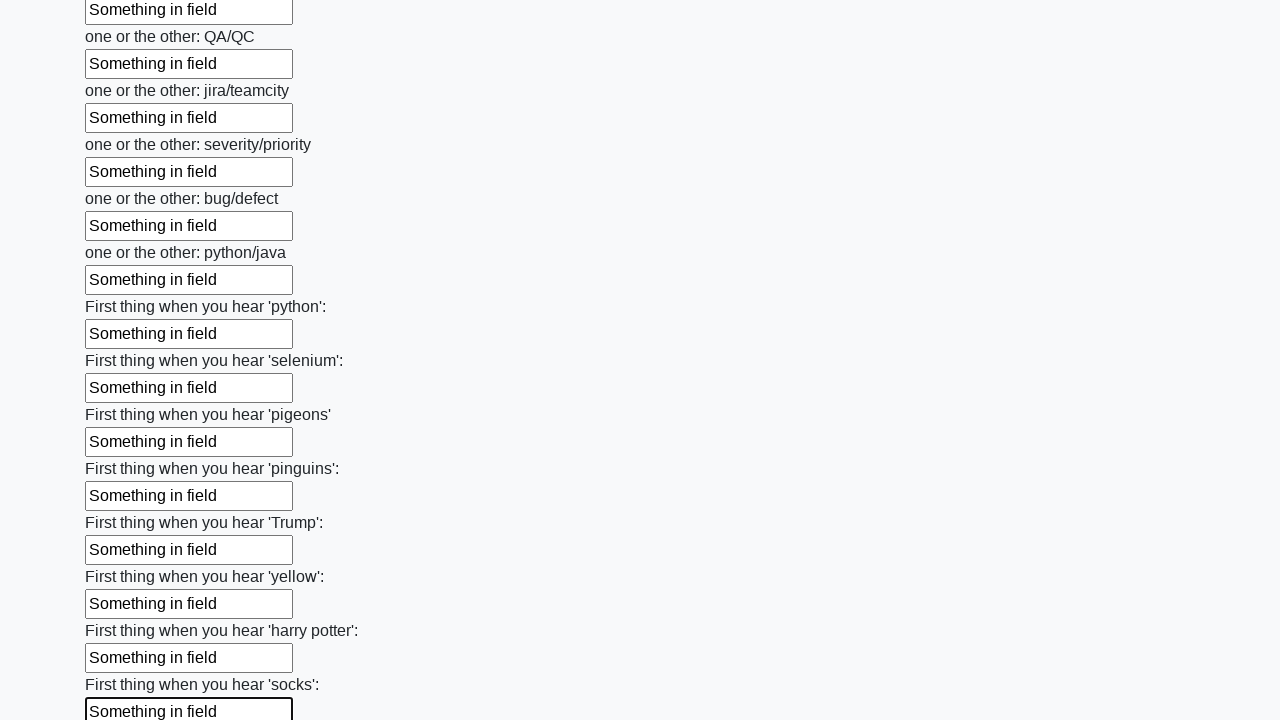

Clicked the submit button to submit the form at (123, 611) on button.btn
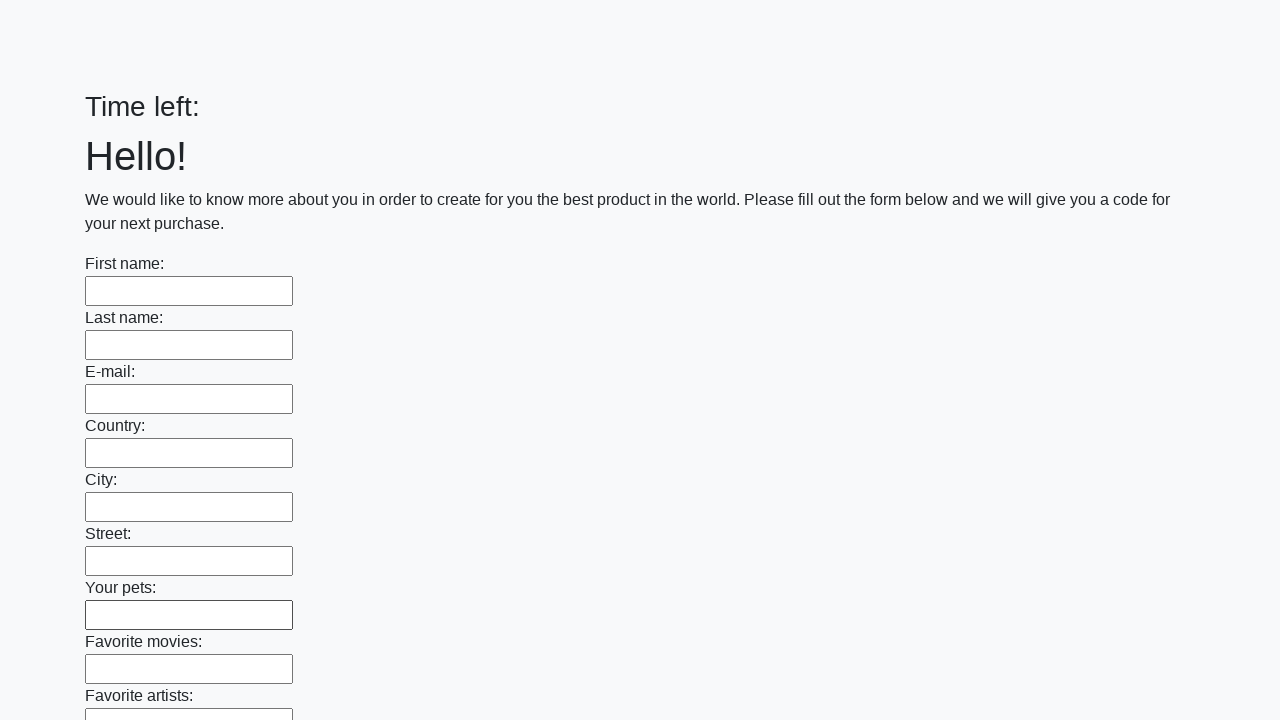

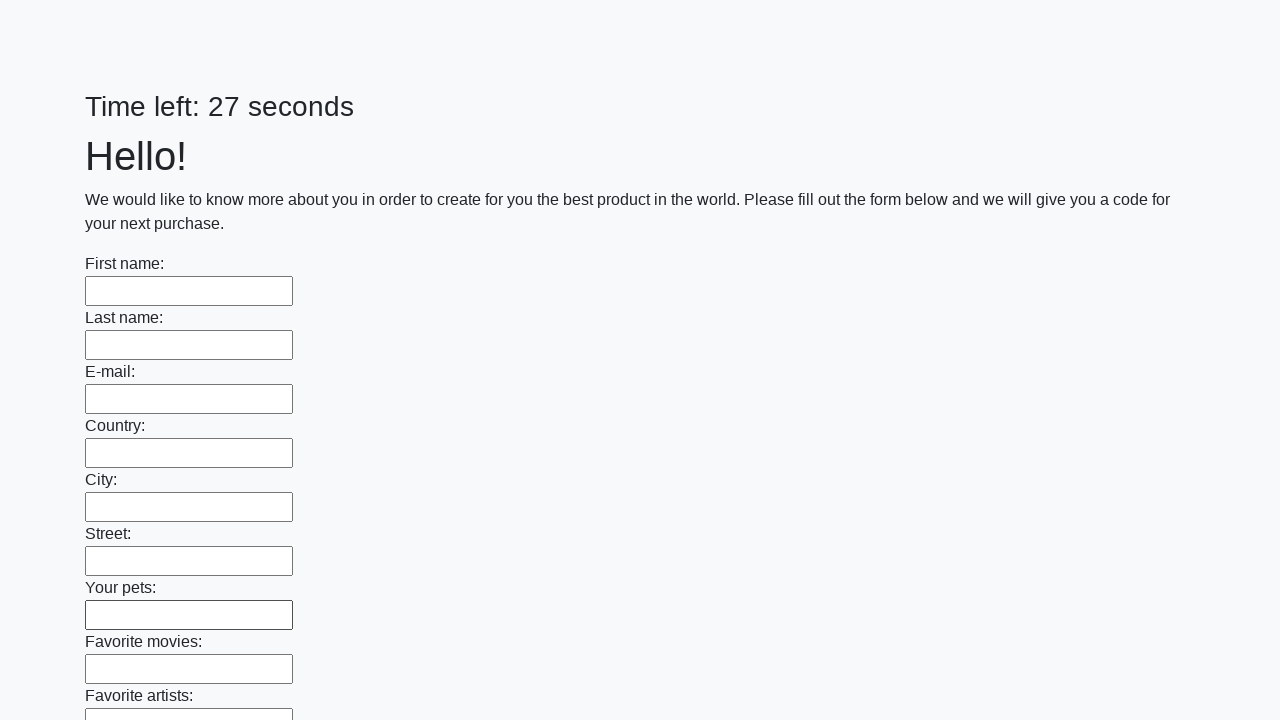